Tests filling out a large form by entering first name, last name, email, and multiple text inputs in a form block, then submitting the form

Starting URL: http://suninjuly.github.io/huge_form.html

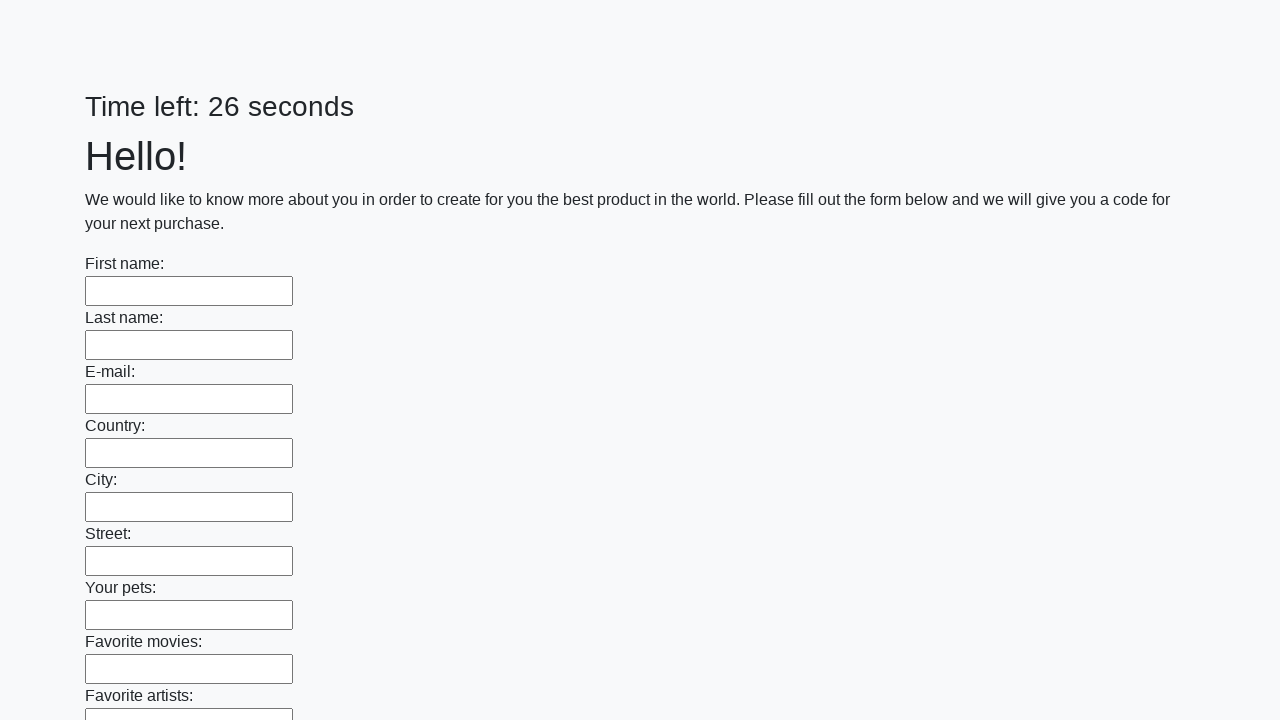

Filled firstname field with 'Ivan' on input[name='firstname']
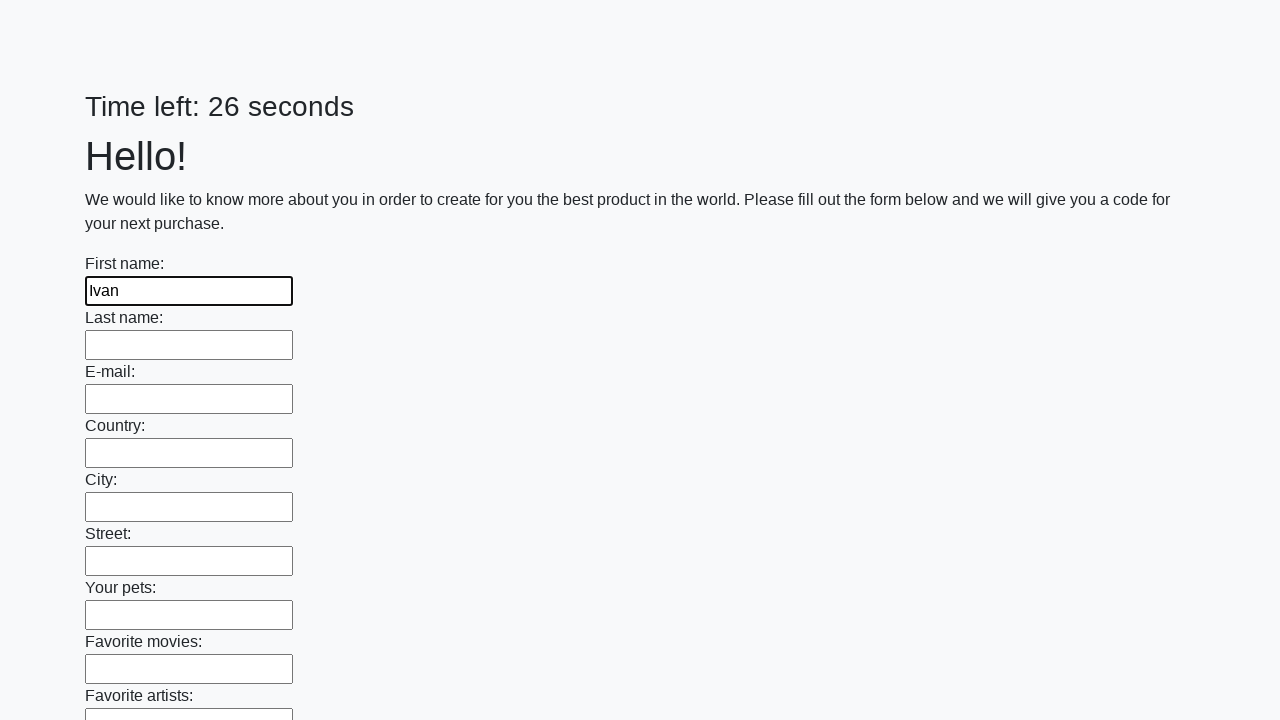

Filled lastname field with 'Petrov' on input[name='lastname']
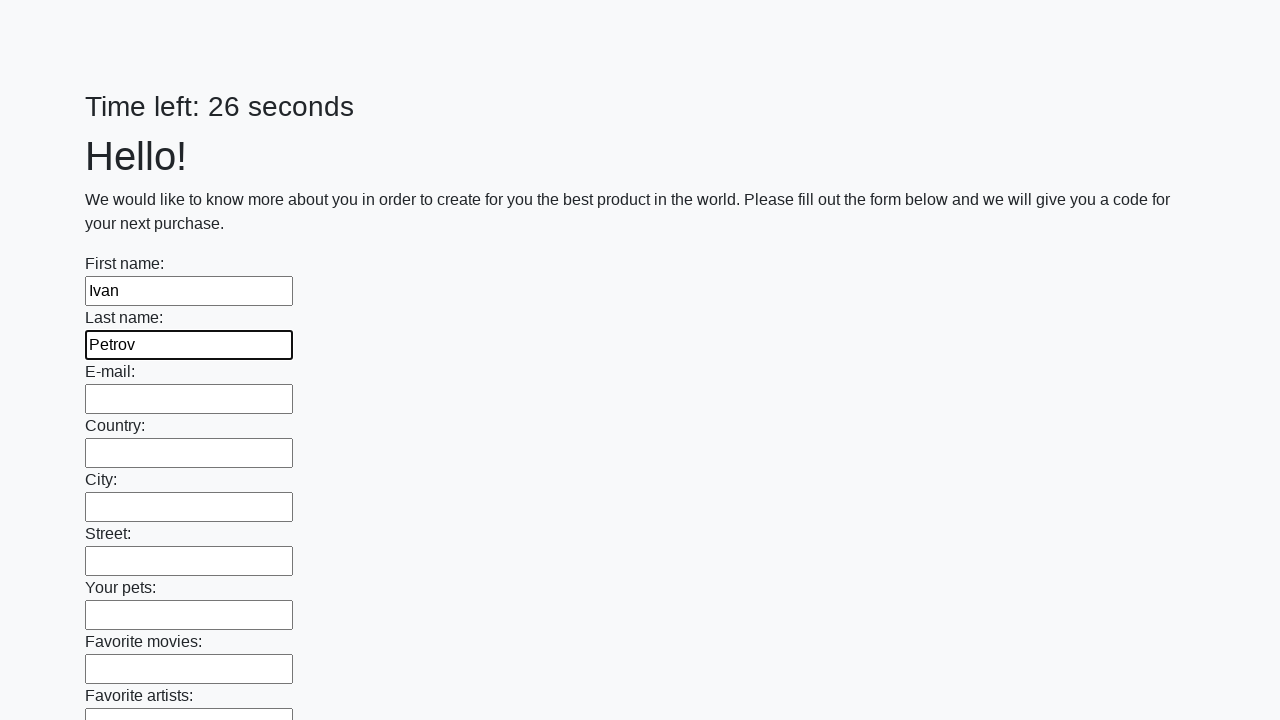

Filled email field with 'ivan.petrov@example.com' on input[name='e-mail']
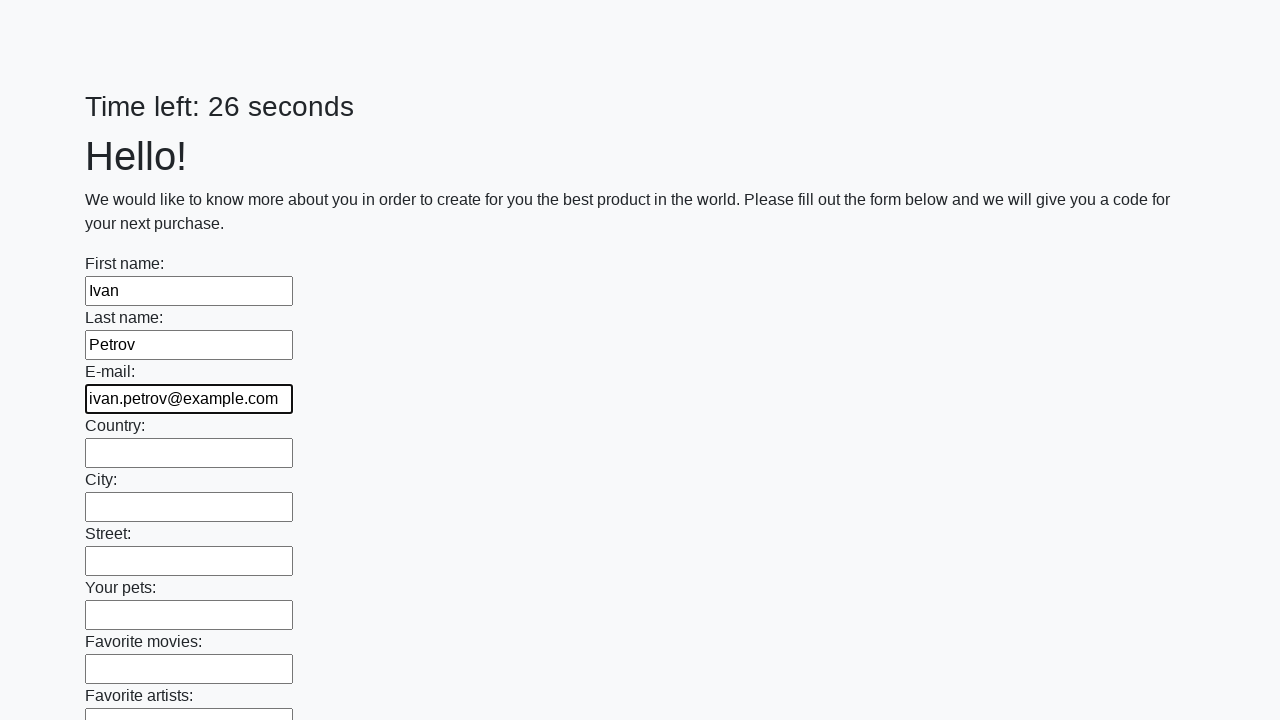

Located 100 text input fields in the first block
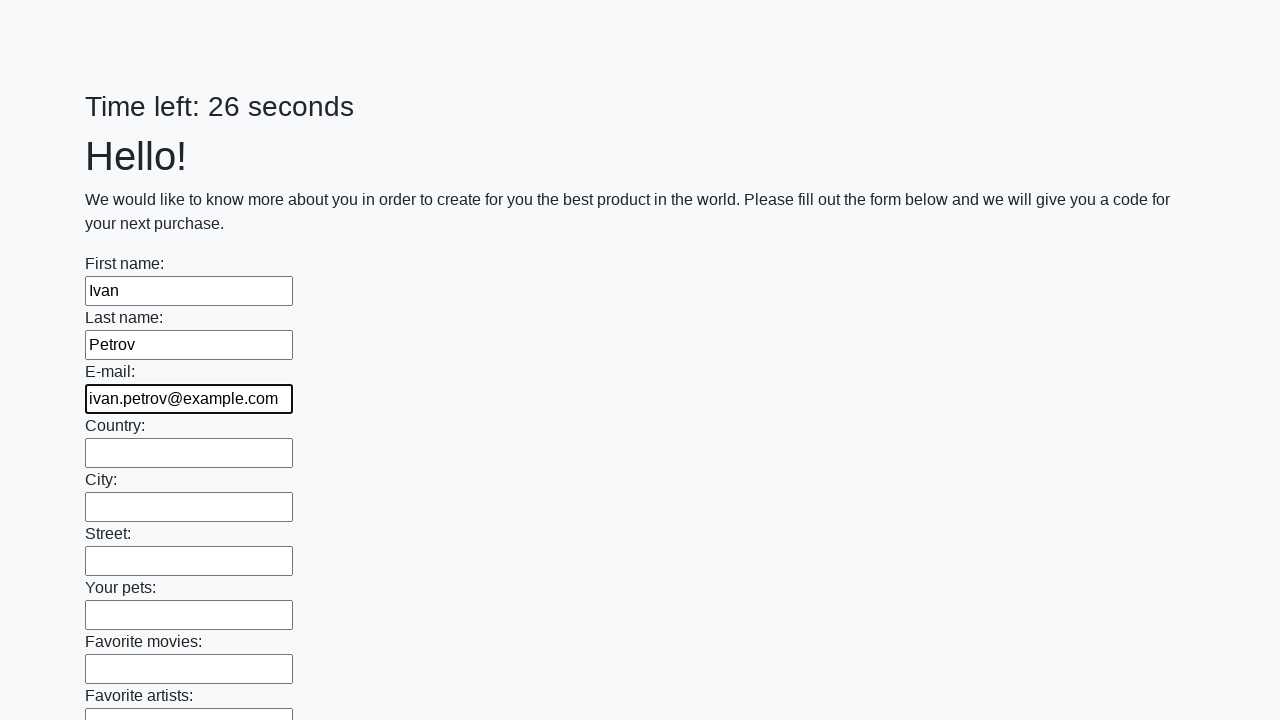

Filled text input field 1 of 100 with 'My answer' on .first_block > input[type='text'] >> nth=0
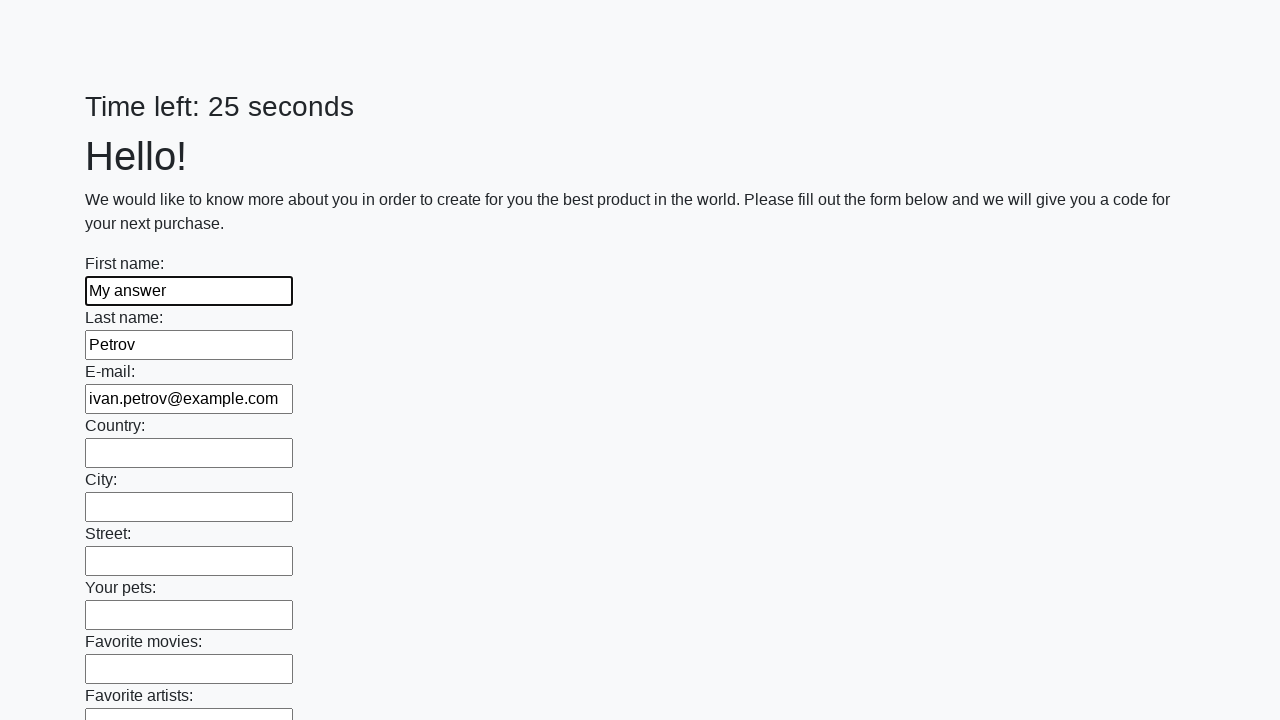

Filled text input field 2 of 100 with 'My answer' on .first_block > input[type='text'] >> nth=1
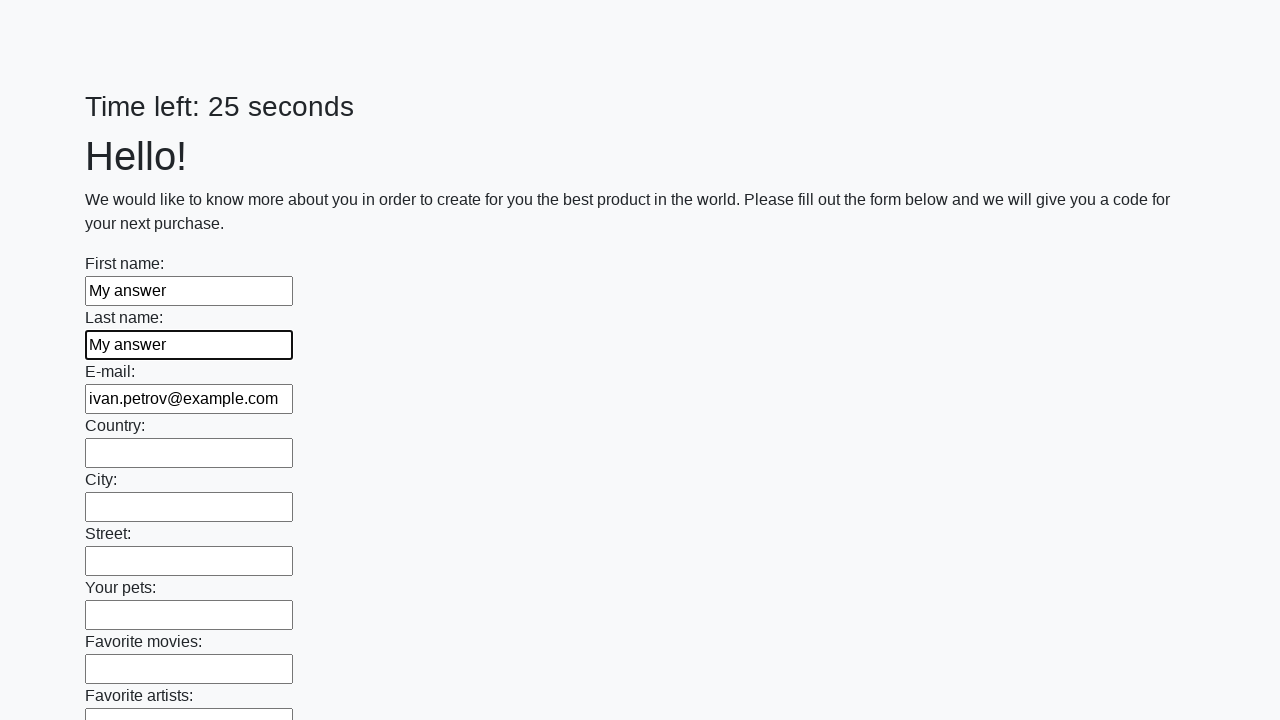

Filled text input field 3 of 100 with 'My answer' on .first_block > input[type='text'] >> nth=2
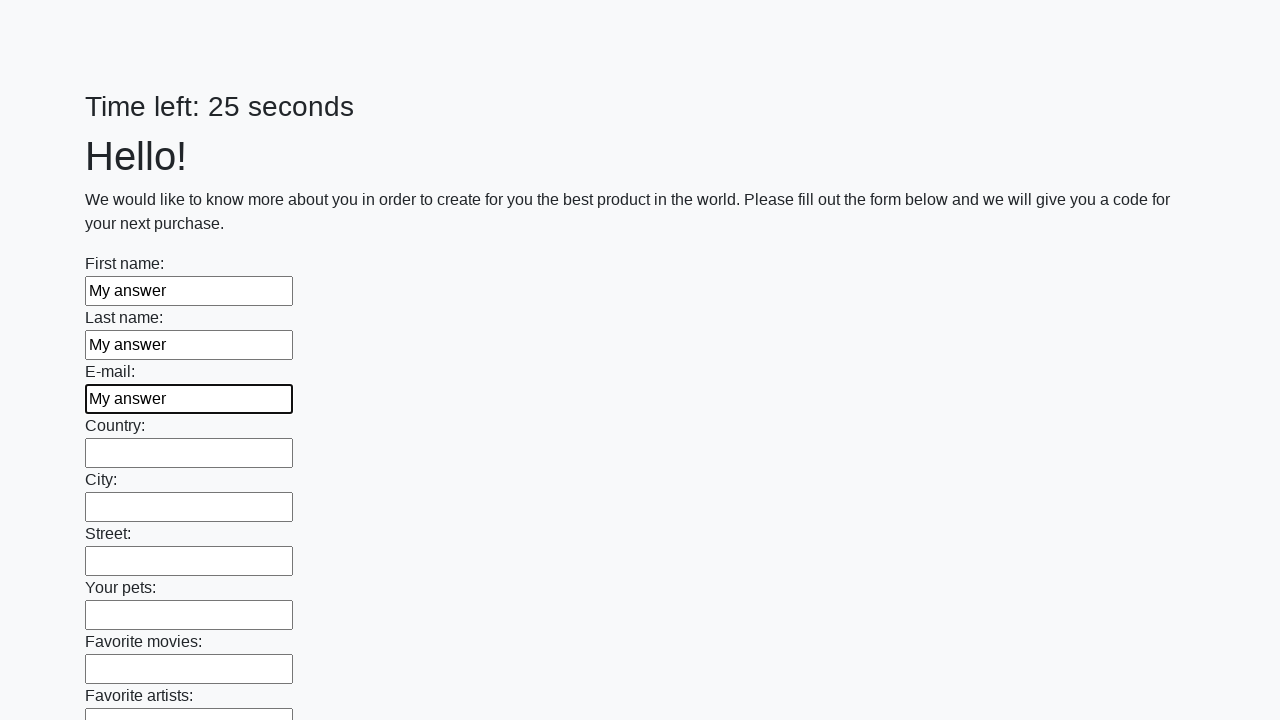

Filled text input field 4 of 100 with 'My answer' on .first_block > input[type='text'] >> nth=3
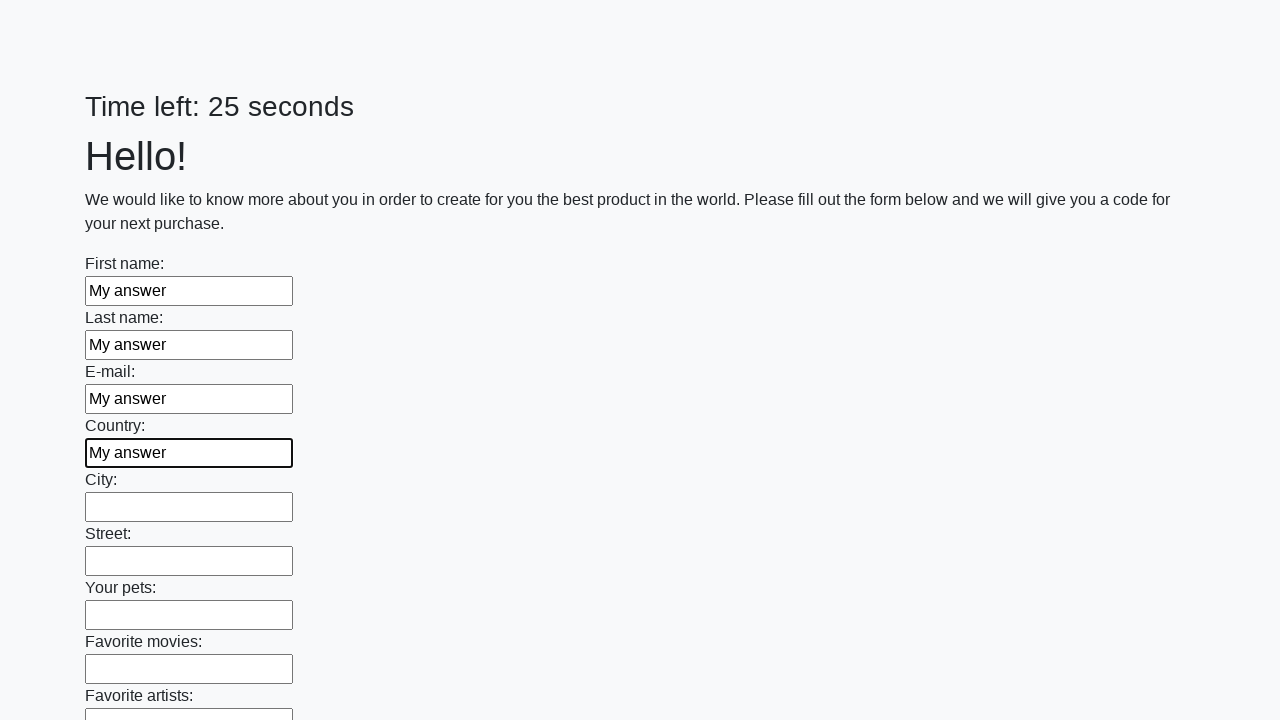

Filled text input field 5 of 100 with 'My answer' on .first_block > input[type='text'] >> nth=4
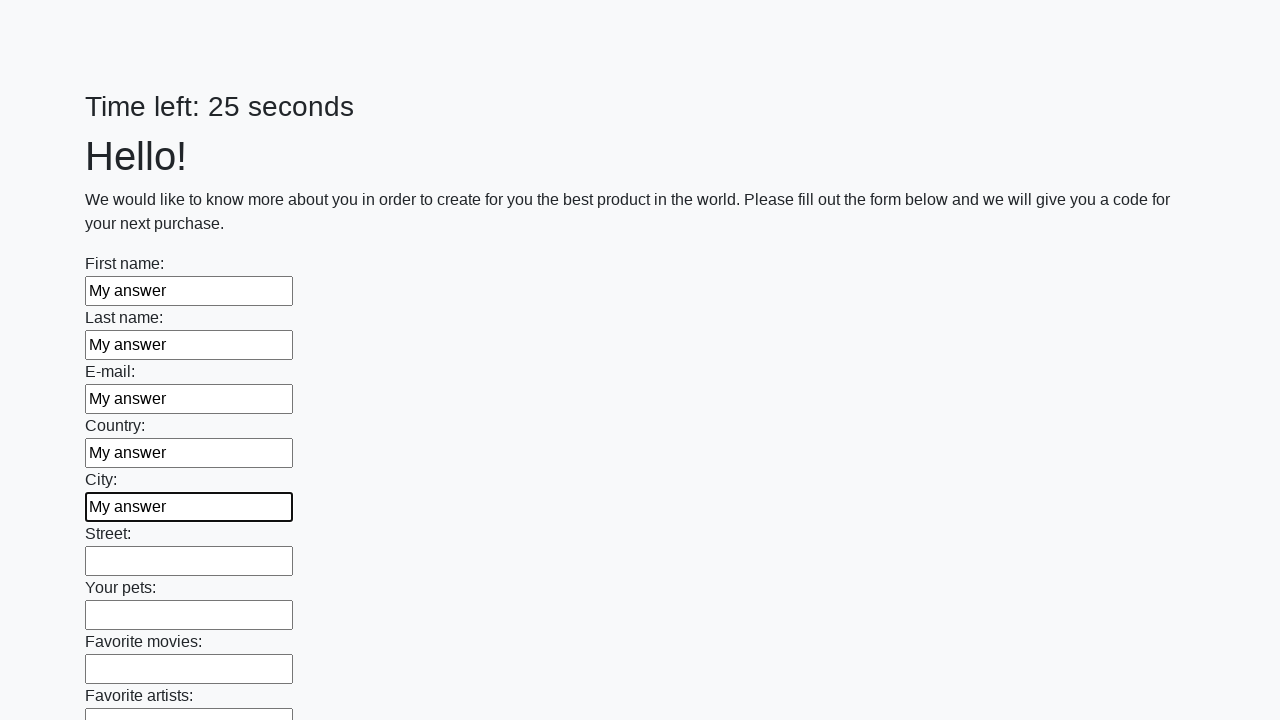

Filled text input field 6 of 100 with 'My answer' on .first_block > input[type='text'] >> nth=5
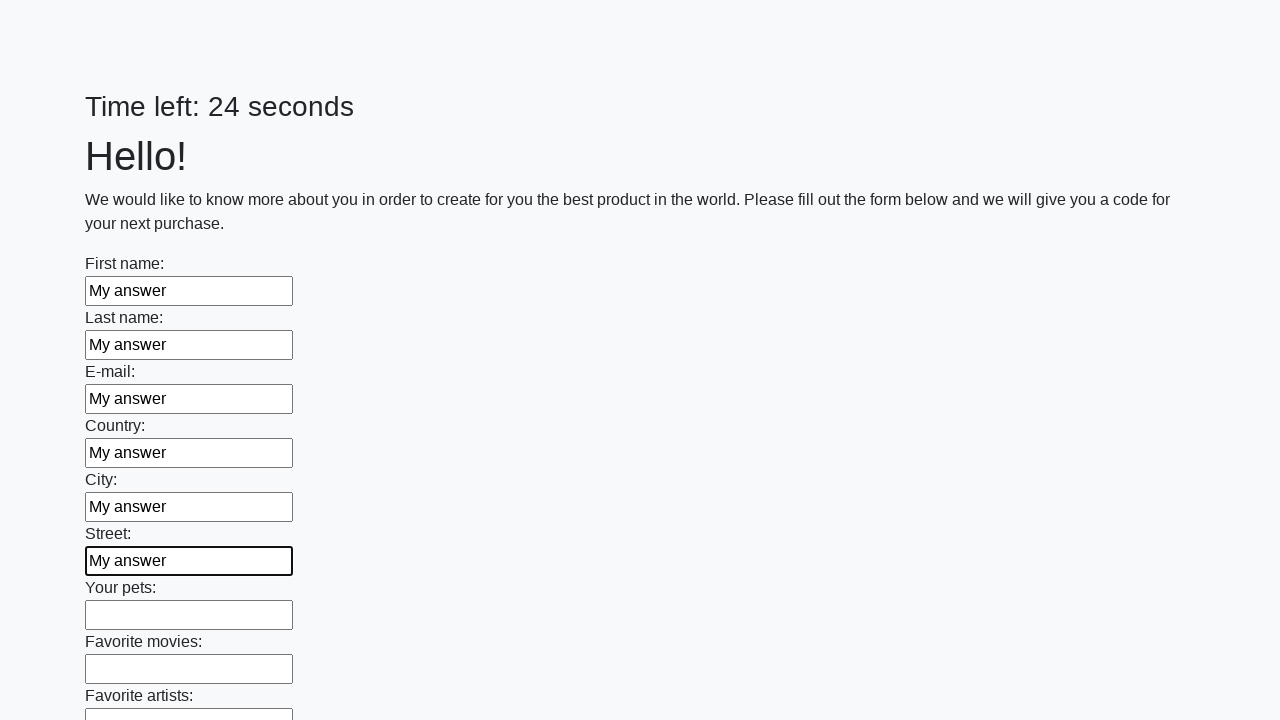

Filled text input field 7 of 100 with 'My answer' on .first_block > input[type='text'] >> nth=6
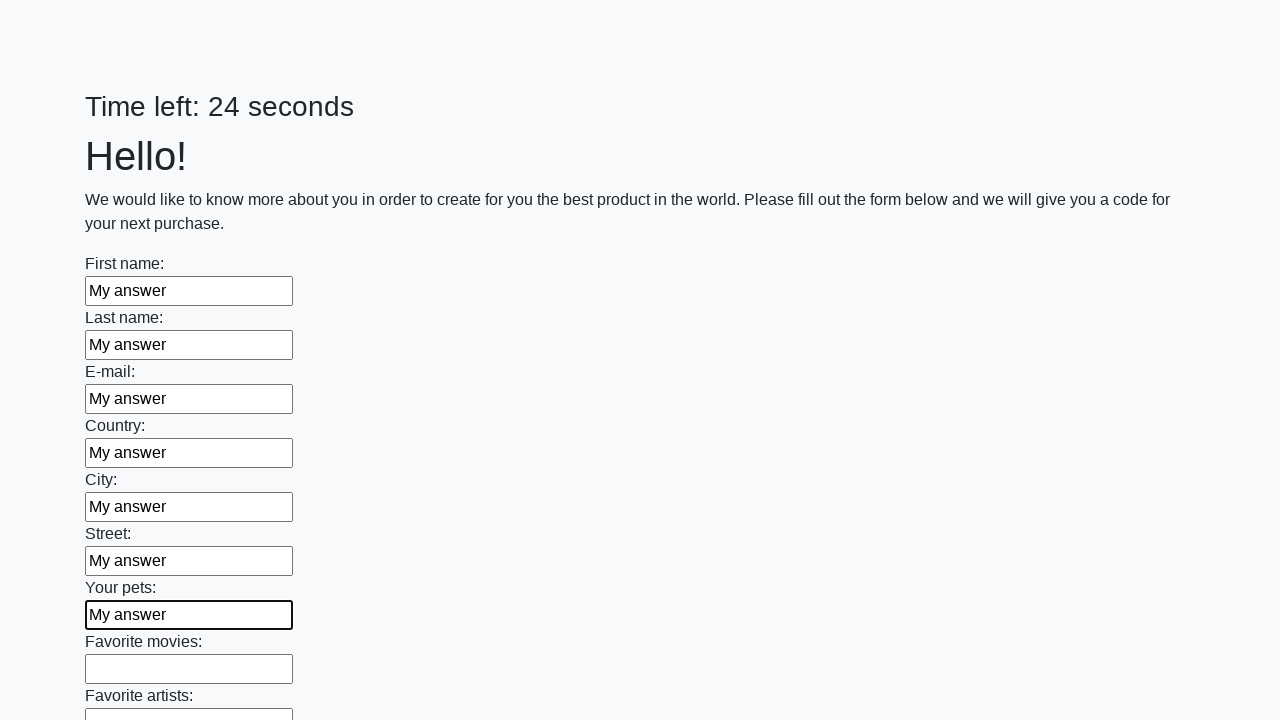

Filled text input field 8 of 100 with 'My answer' on .first_block > input[type='text'] >> nth=7
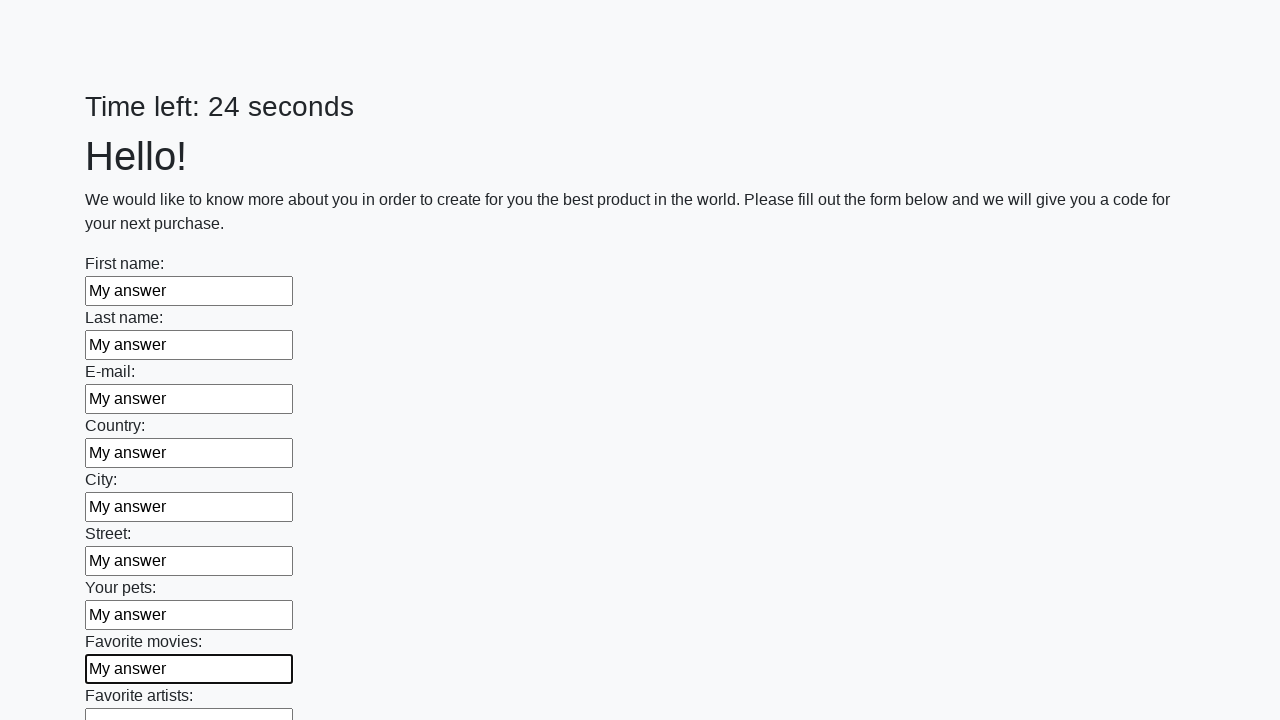

Filled text input field 9 of 100 with 'My answer' on .first_block > input[type='text'] >> nth=8
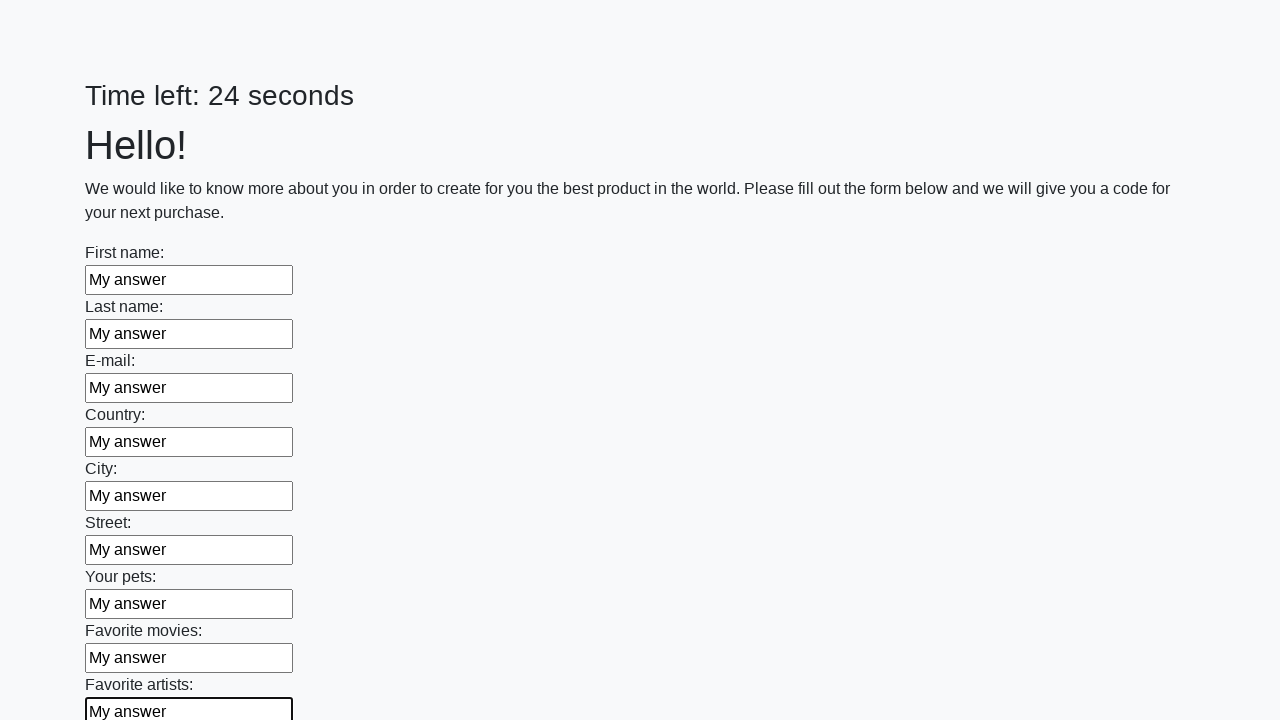

Filled text input field 10 of 100 with 'My answer' on .first_block > input[type='text'] >> nth=9
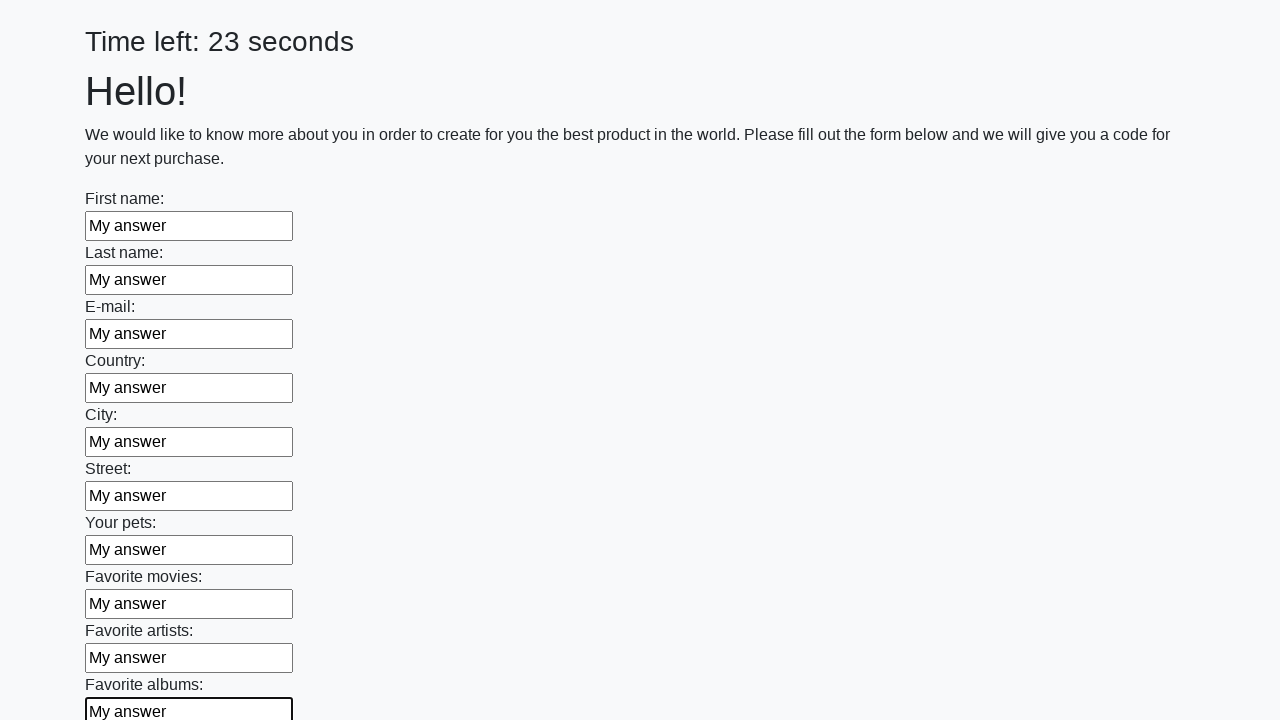

Filled text input field 11 of 100 with 'My answer' on .first_block > input[type='text'] >> nth=10
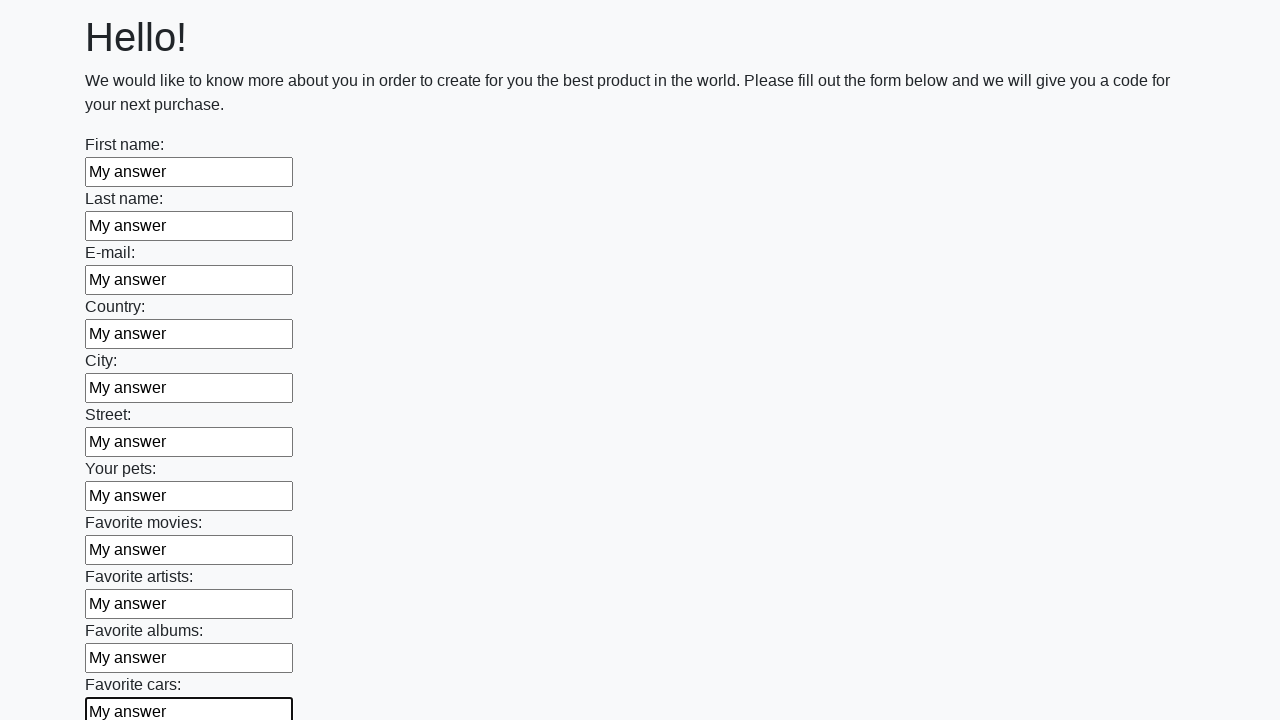

Filled text input field 12 of 100 with 'My answer' on .first_block > input[type='text'] >> nth=11
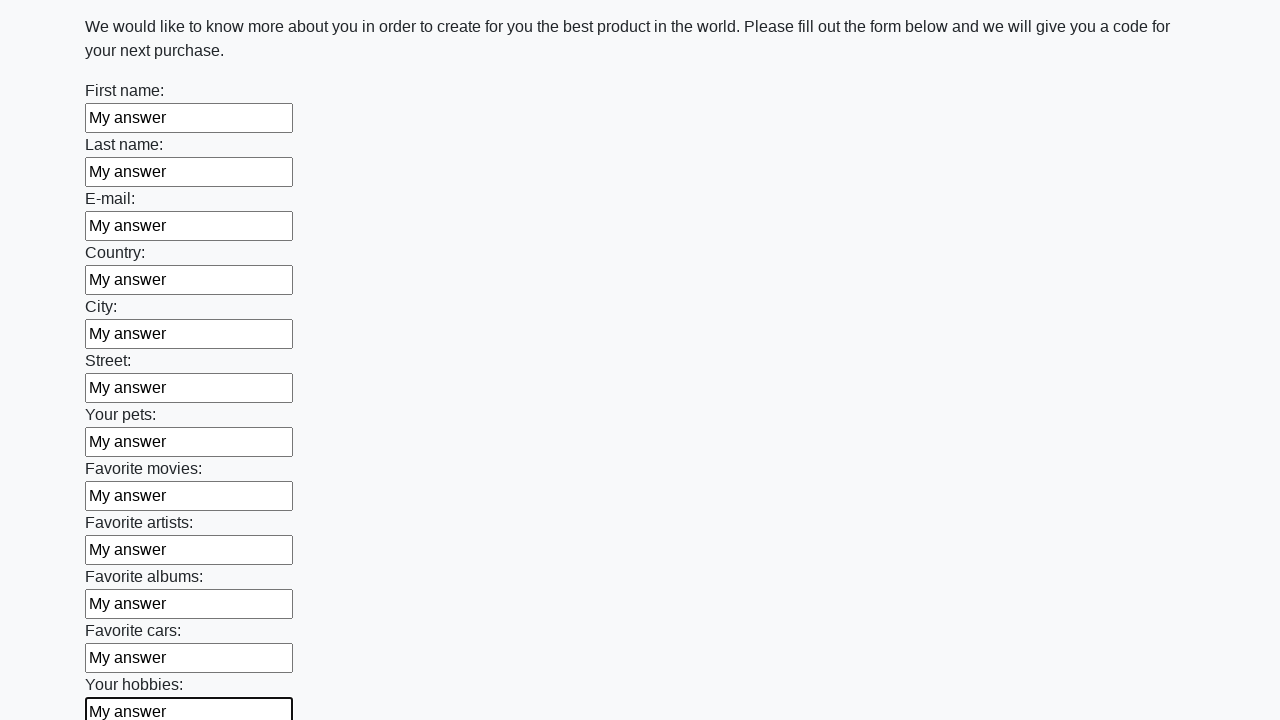

Filled text input field 13 of 100 with 'My answer' on .first_block > input[type='text'] >> nth=12
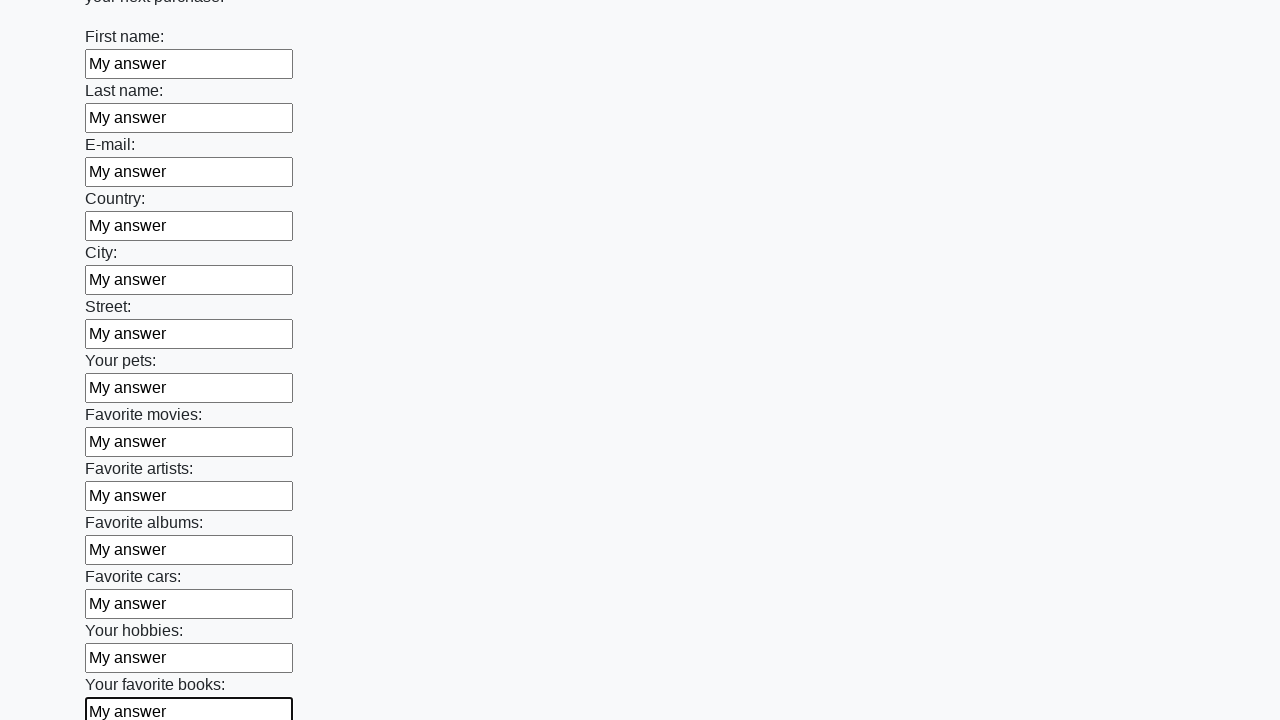

Filled text input field 14 of 100 with 'My answer' on .first_block > input[type='text'] >> nth=13
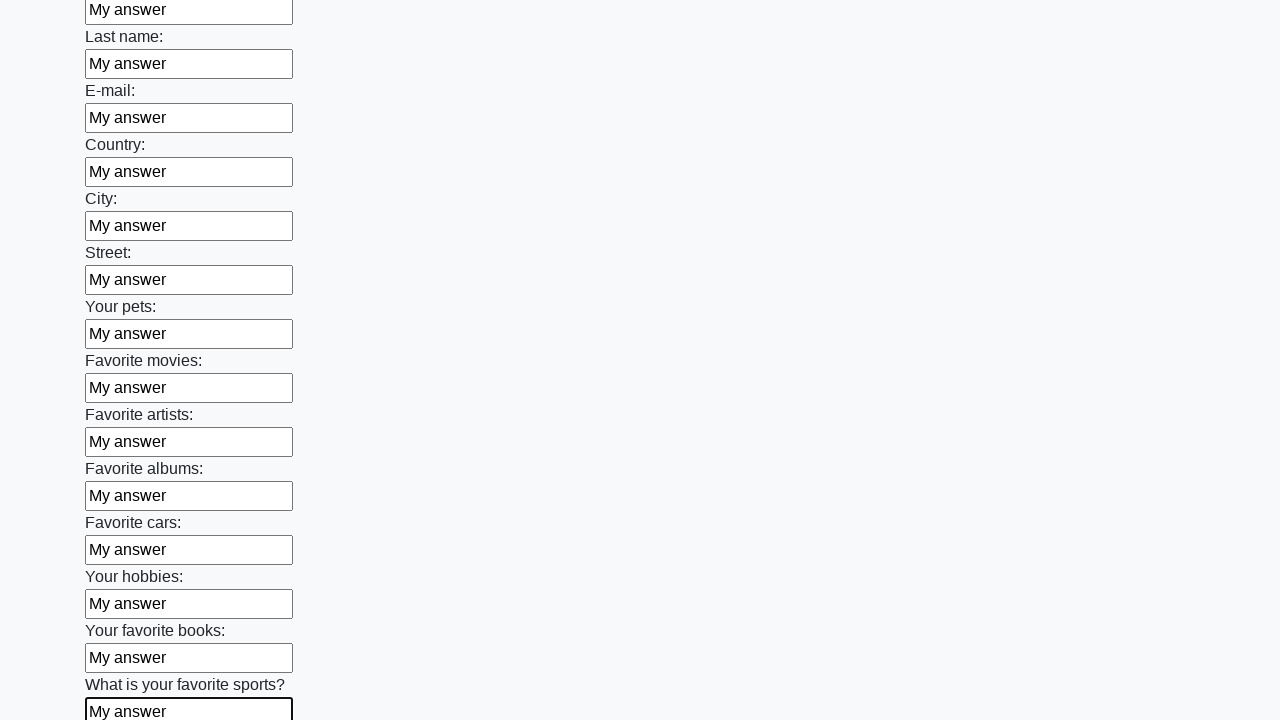

Filled text input field 15 of 100 with 'My answer' on .first_block > input[type='text'] >> nth=14
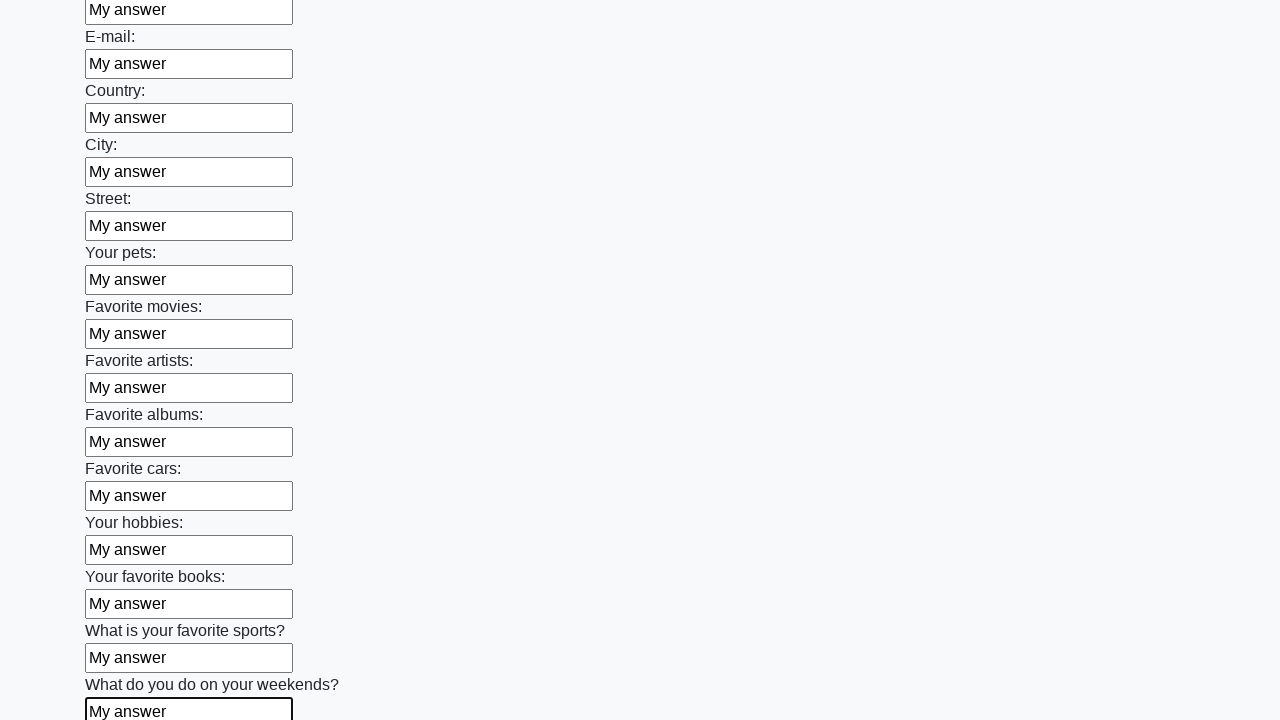

Filled text input field 16 of 100 with 'My answer' on .first_block > input[type='text'] >> nth=15
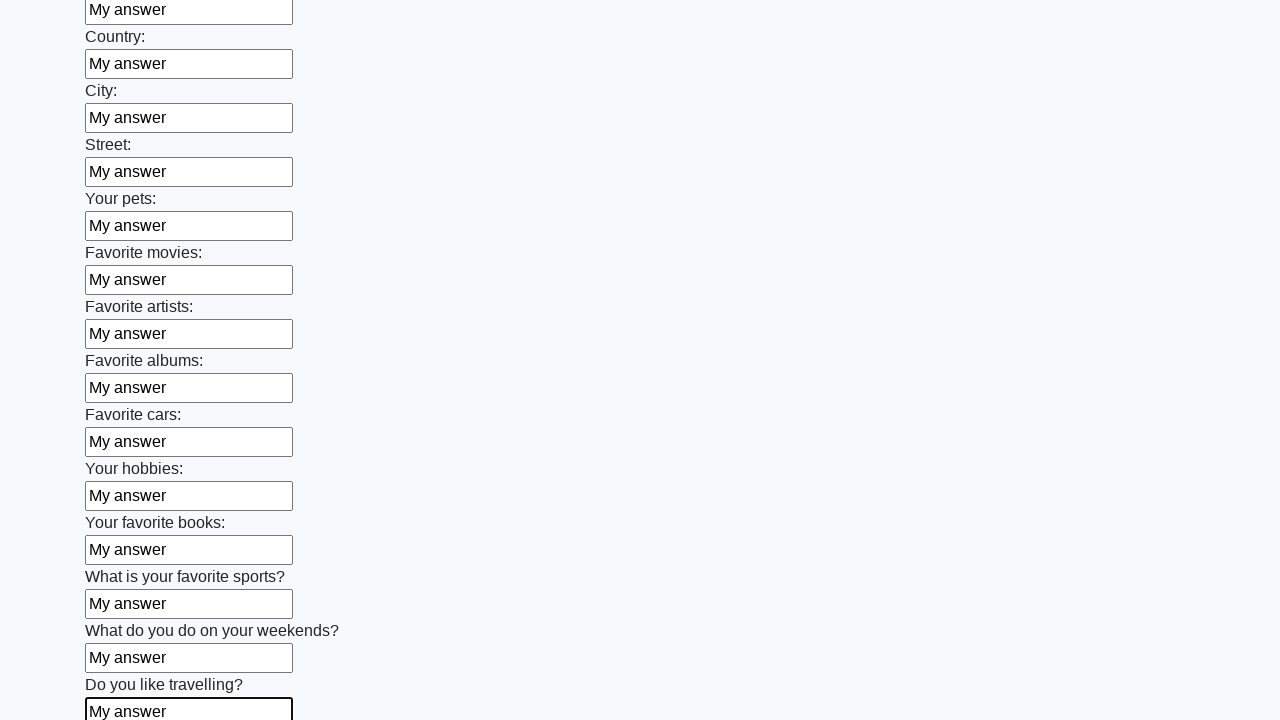

Filled text input field 17 of 100 with 'My answer' on .first_block > input[type='text'] >> nth=16
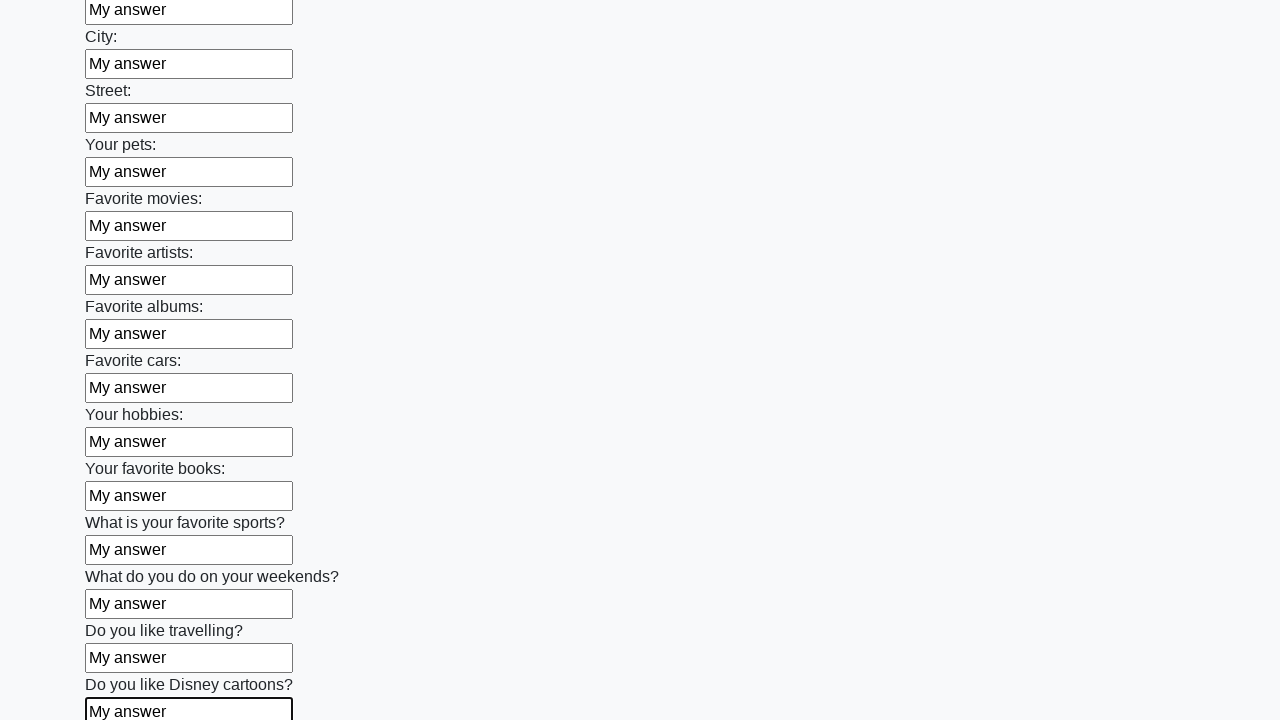

Filled text input field 18 of 100 with 'My answer' on .first_block > input[type='text'] >> nth=17
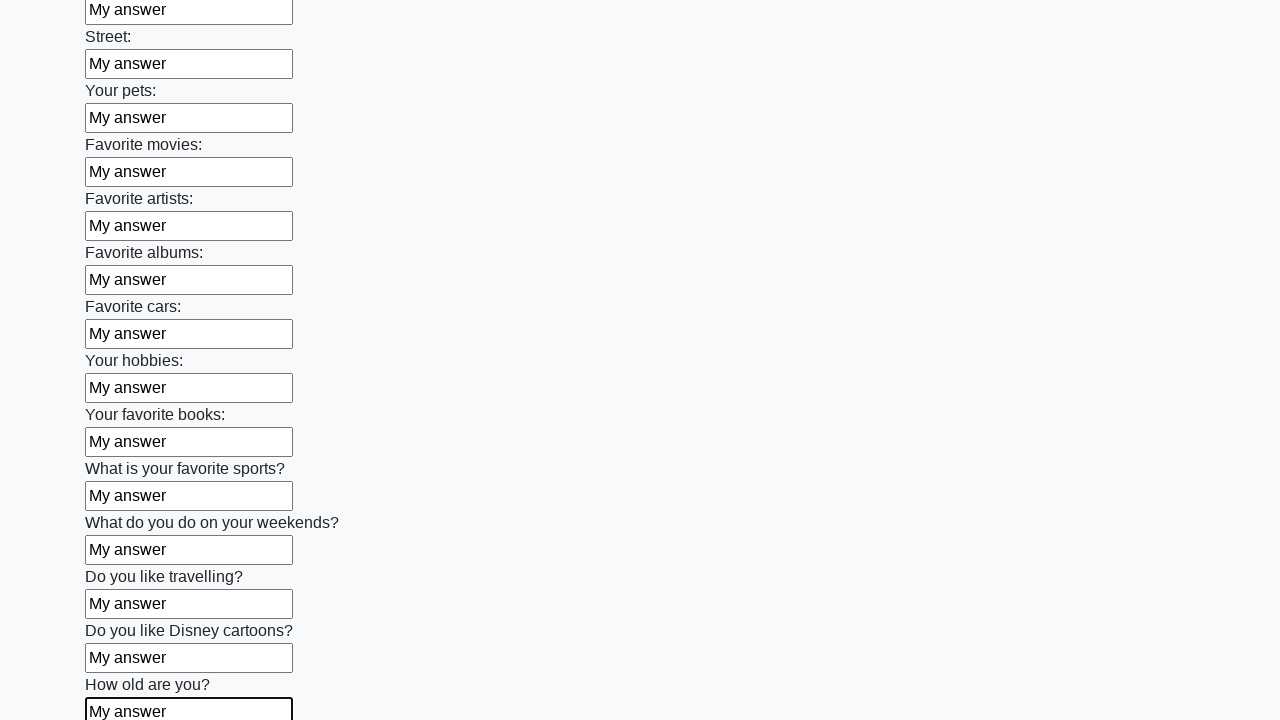

Filled text input field 19 of 100 with 'My answer' on .first_block > input[type='text'] >> nth=18
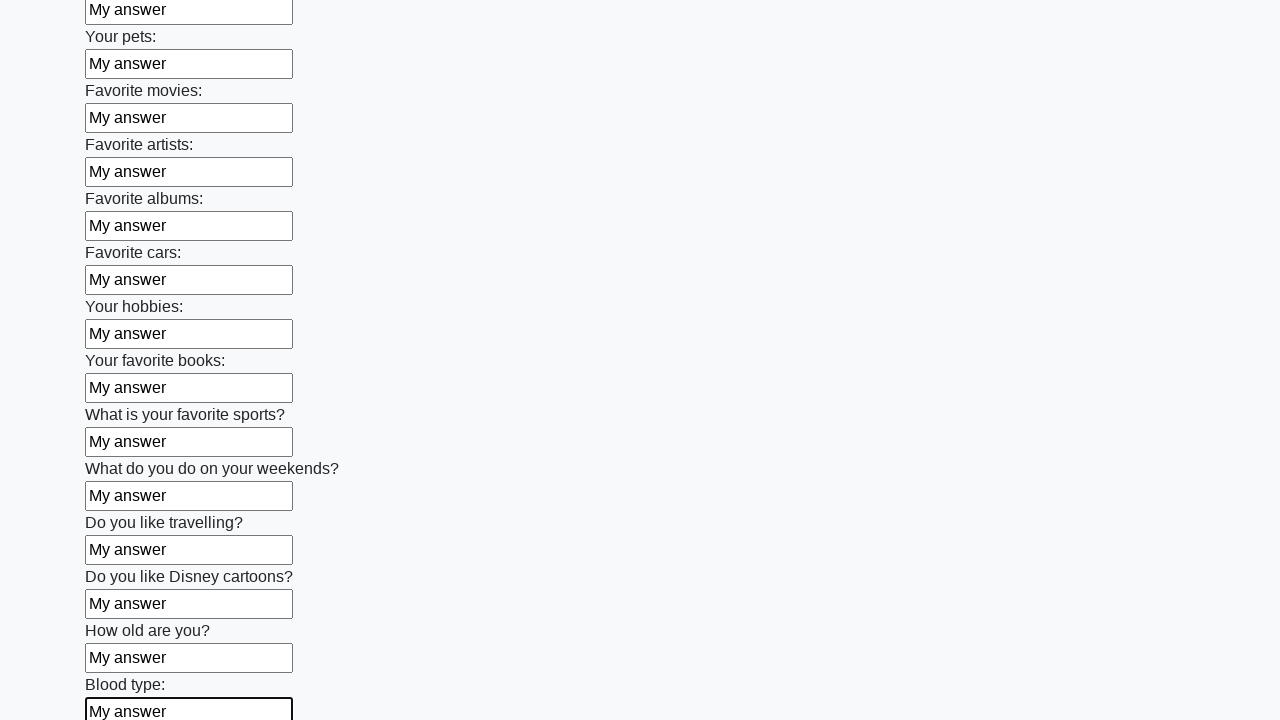

Filled text input field 20 of 100 with 'My answer' on .first_block > input[type='text'] >> nth=19
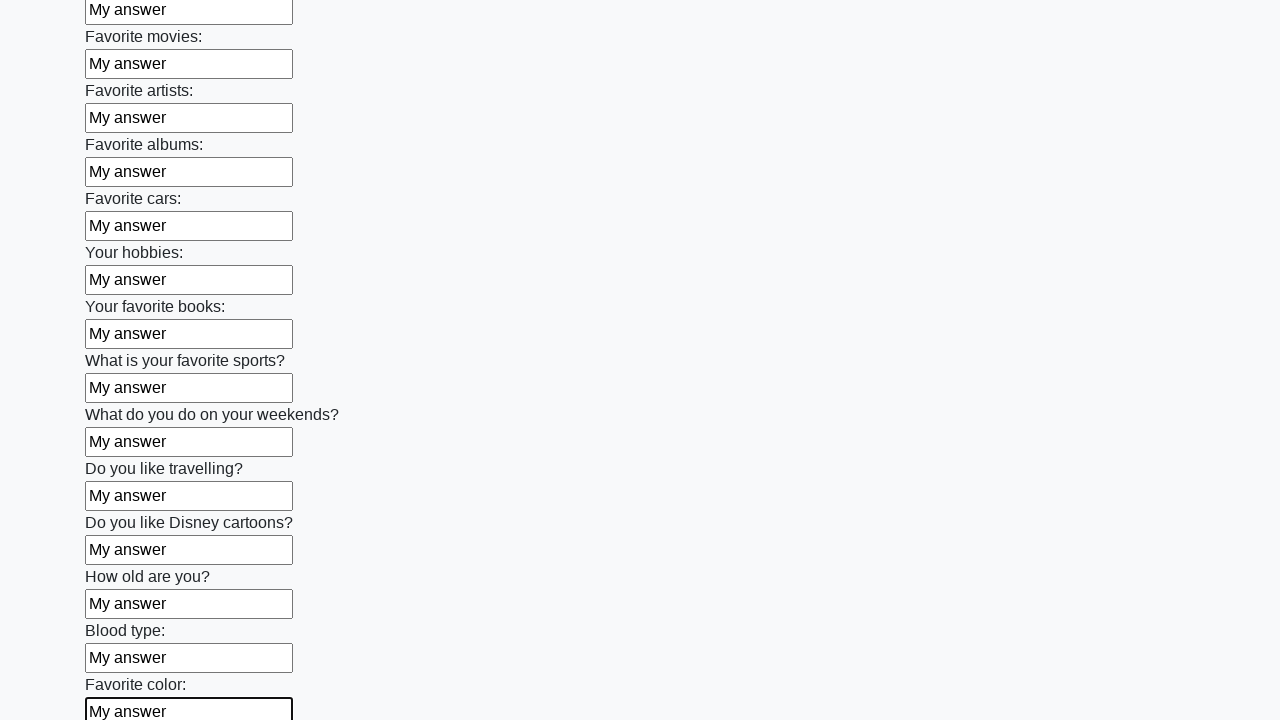

Filled text input field 21 of 100 with 'My answer' on .first_block > input[type='text'] >> nth=20
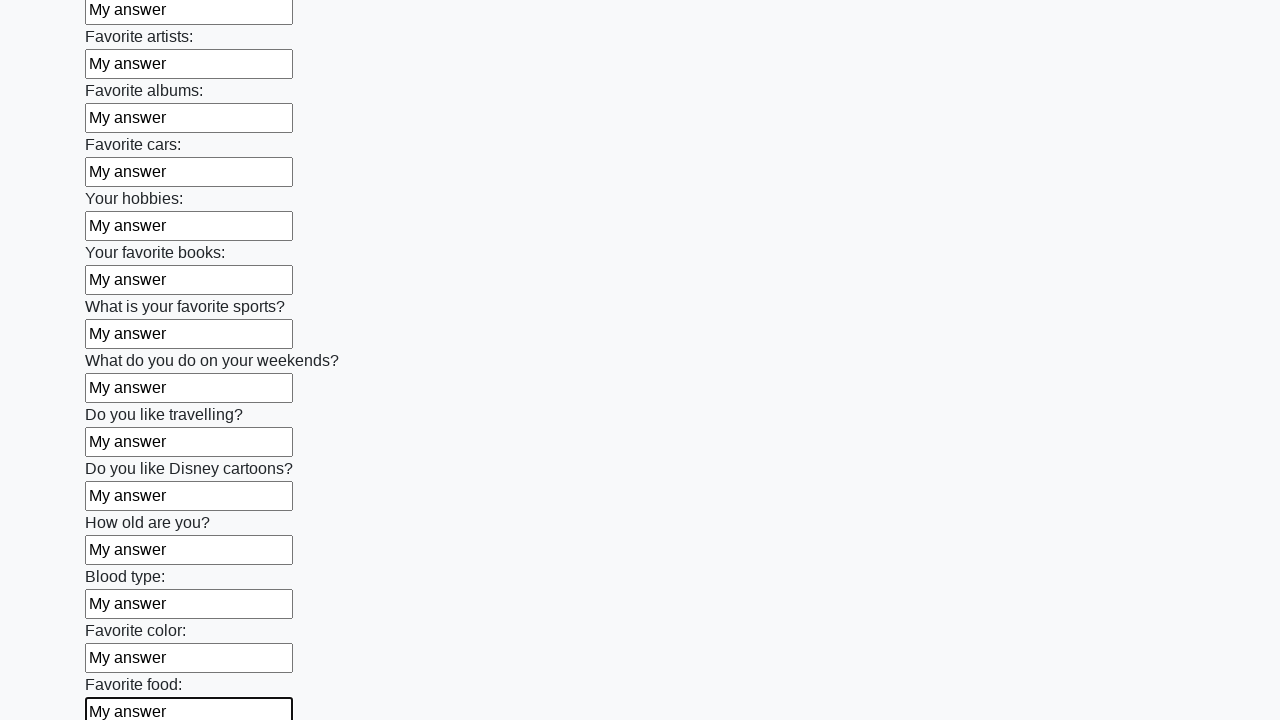

Filled text input field 22 of 100 with 'My answer' on .first_block > input[type='text'] >> nth=21
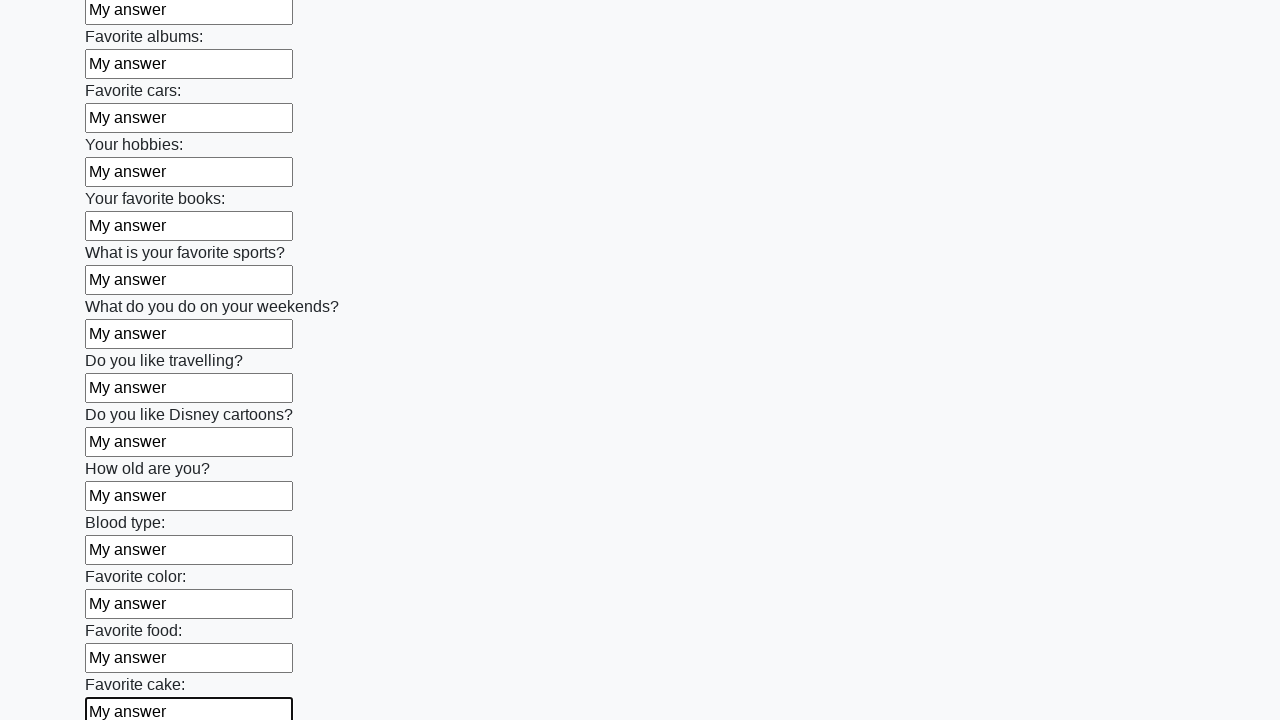

Filled text input field 23 of 100 with 'My answer' on .first_block > input[type='text'] >> nth=22
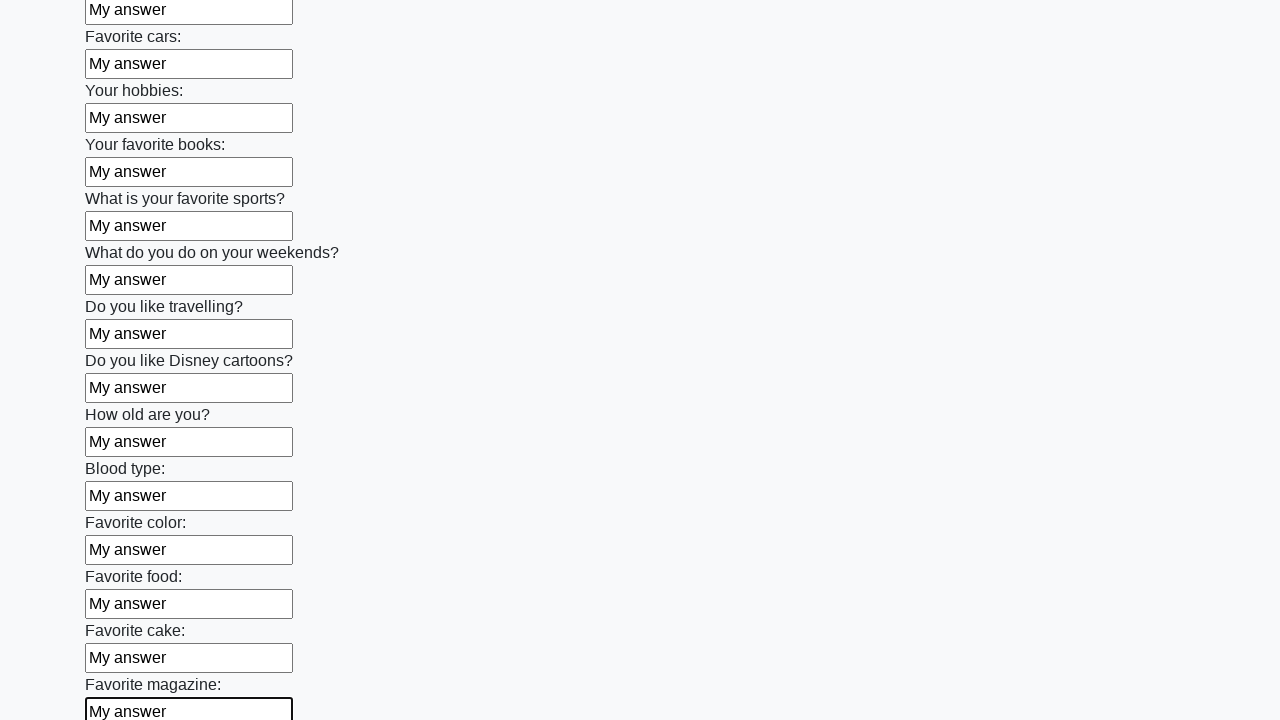

Filled text input field 24 of 100 with 'My answer' on .first_block > input[type='text'] >> nth=23
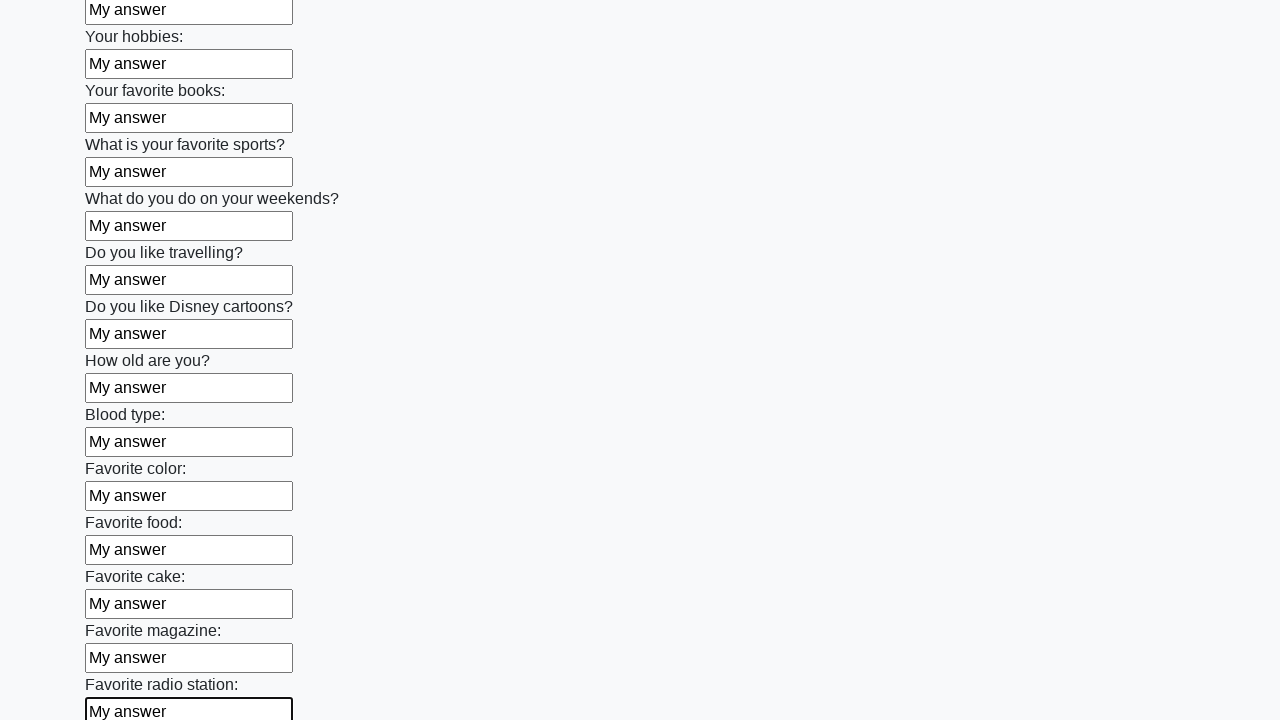

Filled text input field 25 of 100 with 'My answer' on .first_block > input[type='text'] >> nth=24
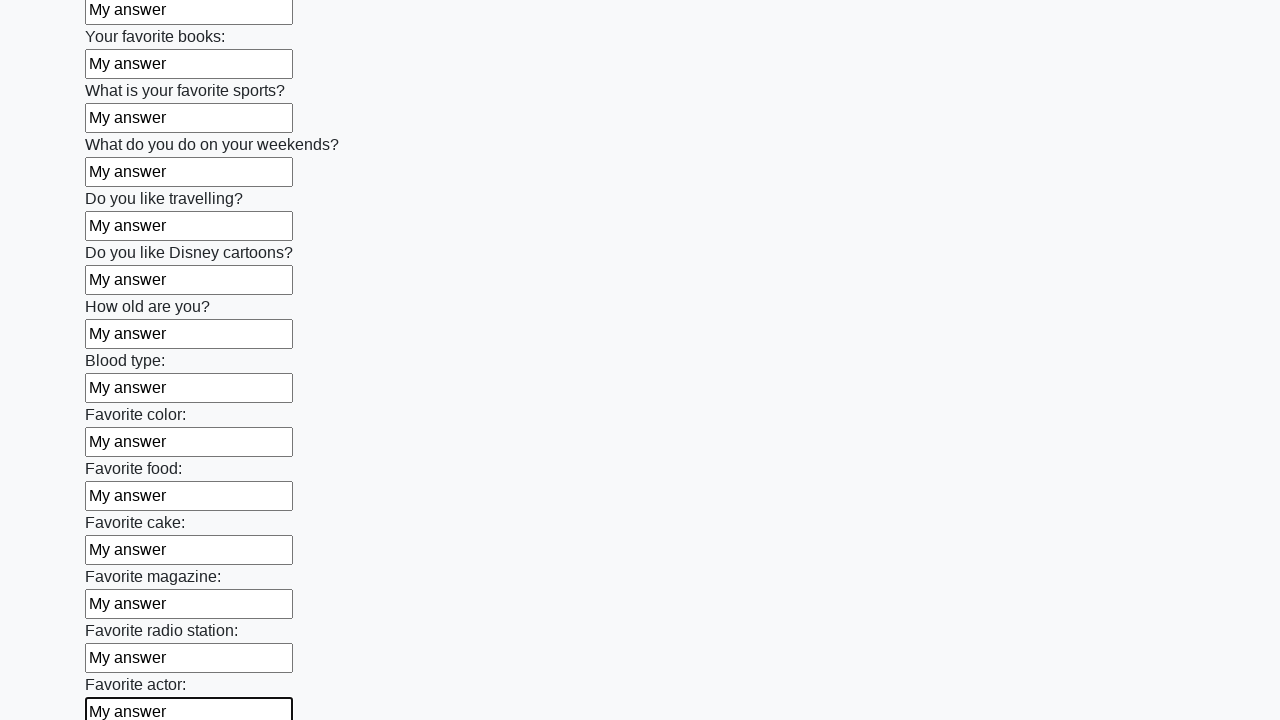

Filled text input field 26 of 100 with 'My answer' on .first_block > input[type='text'] >> nth=25
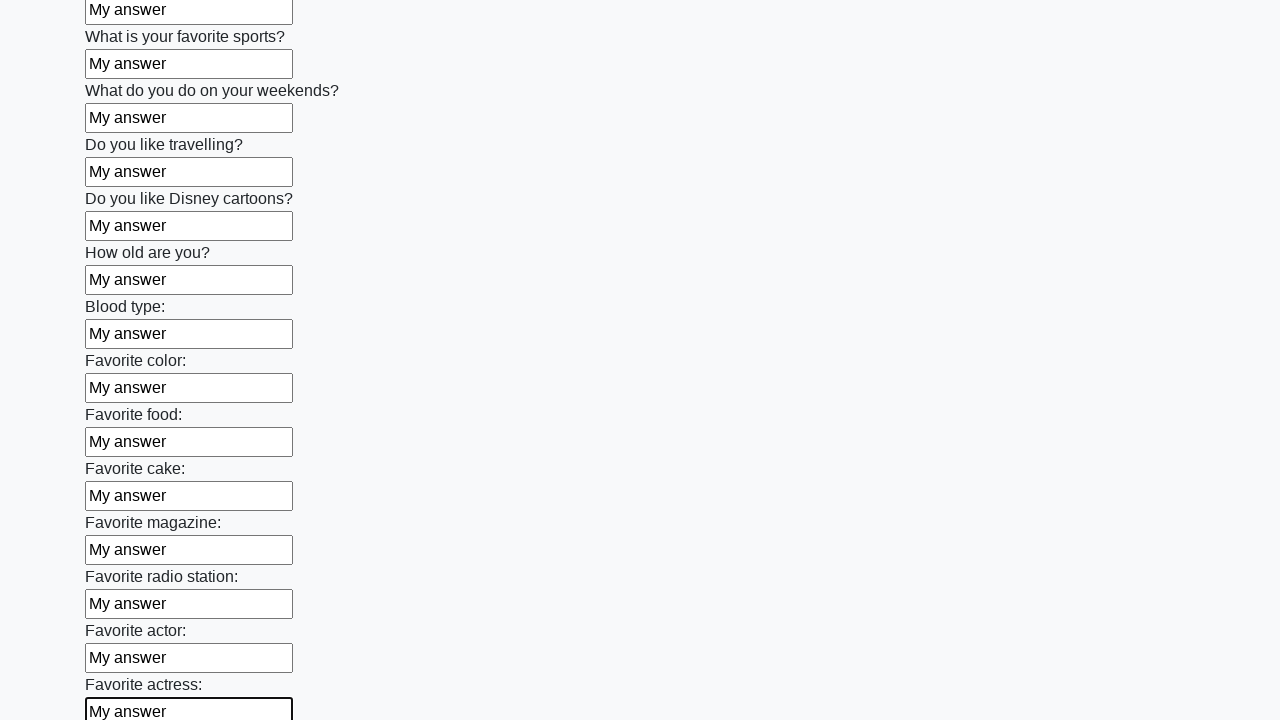

Filled text input field 27 of 100 with 'My answer' on .first_block > input[type='text'] >> nth=26
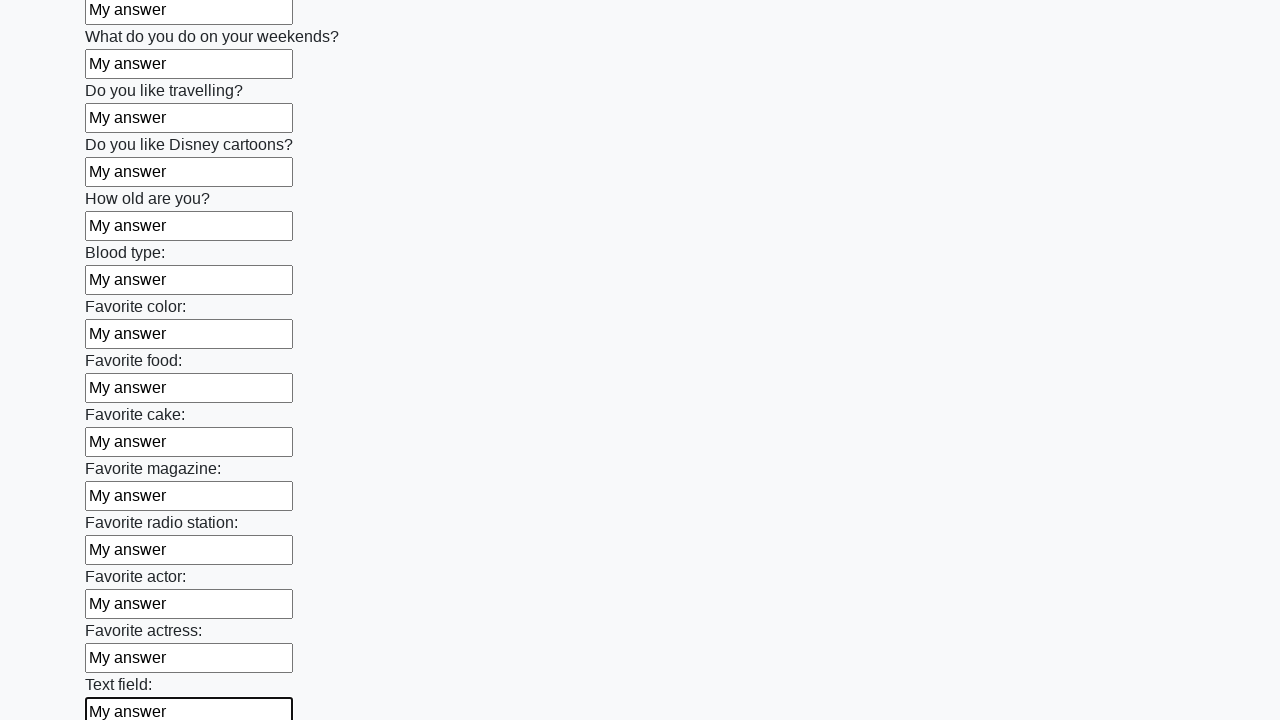

Filled text input field 28 of 100 with 'My answer' on .first_block > input[type='text'] >> nth=27
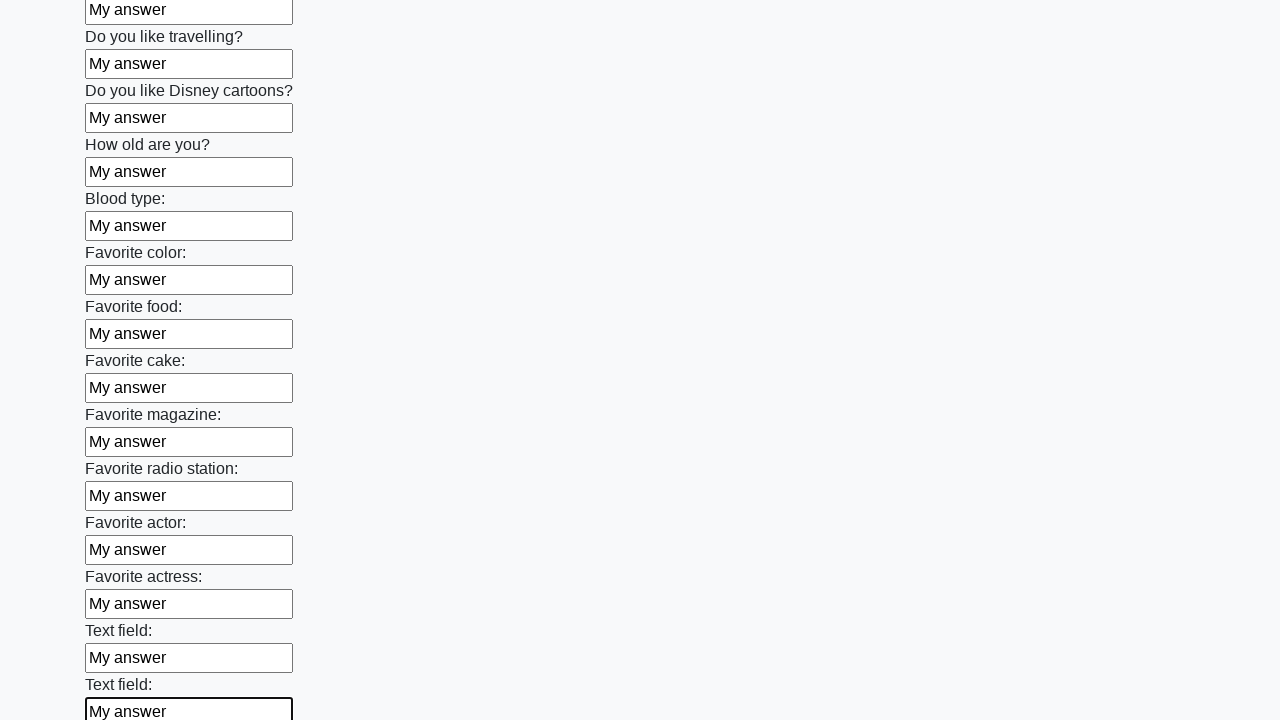

Filled text input field 29 of 100 with 'My answer' on .first_block > input[type='text'] >> nth=28
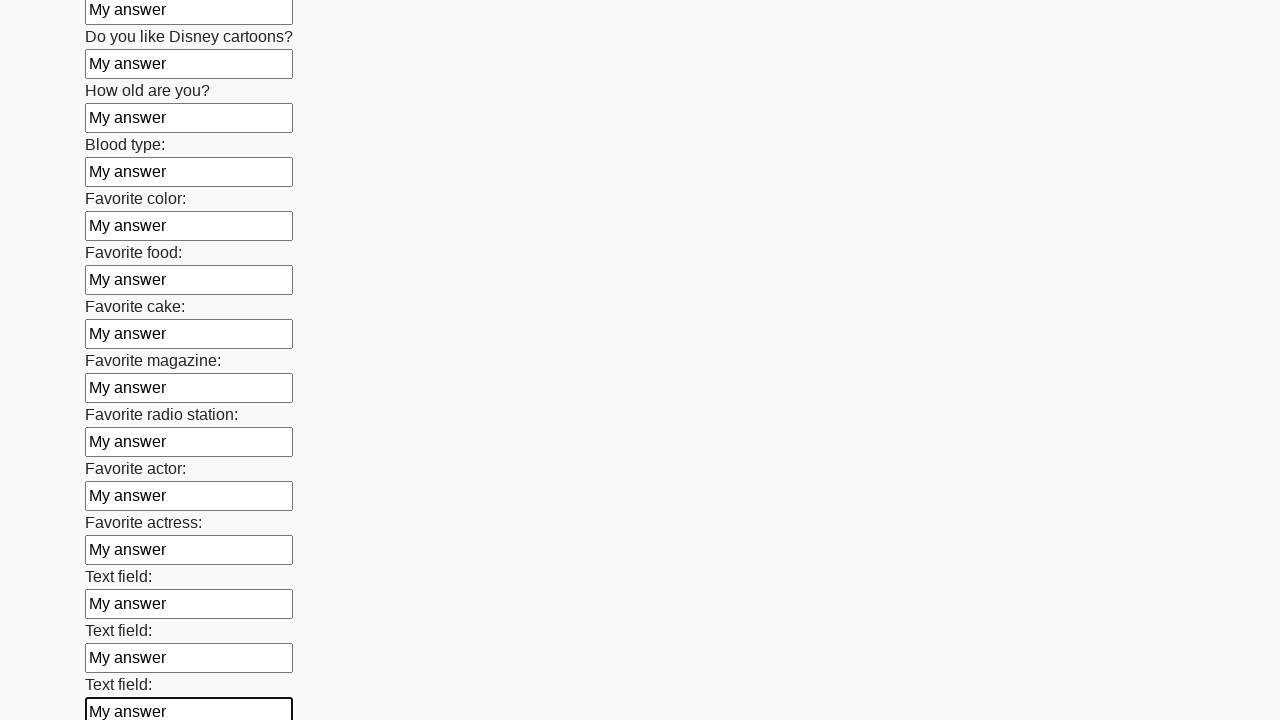

Filled text input field 30 of 100 with 'My answer' on .first_block > input[type='text'] >> nth=29
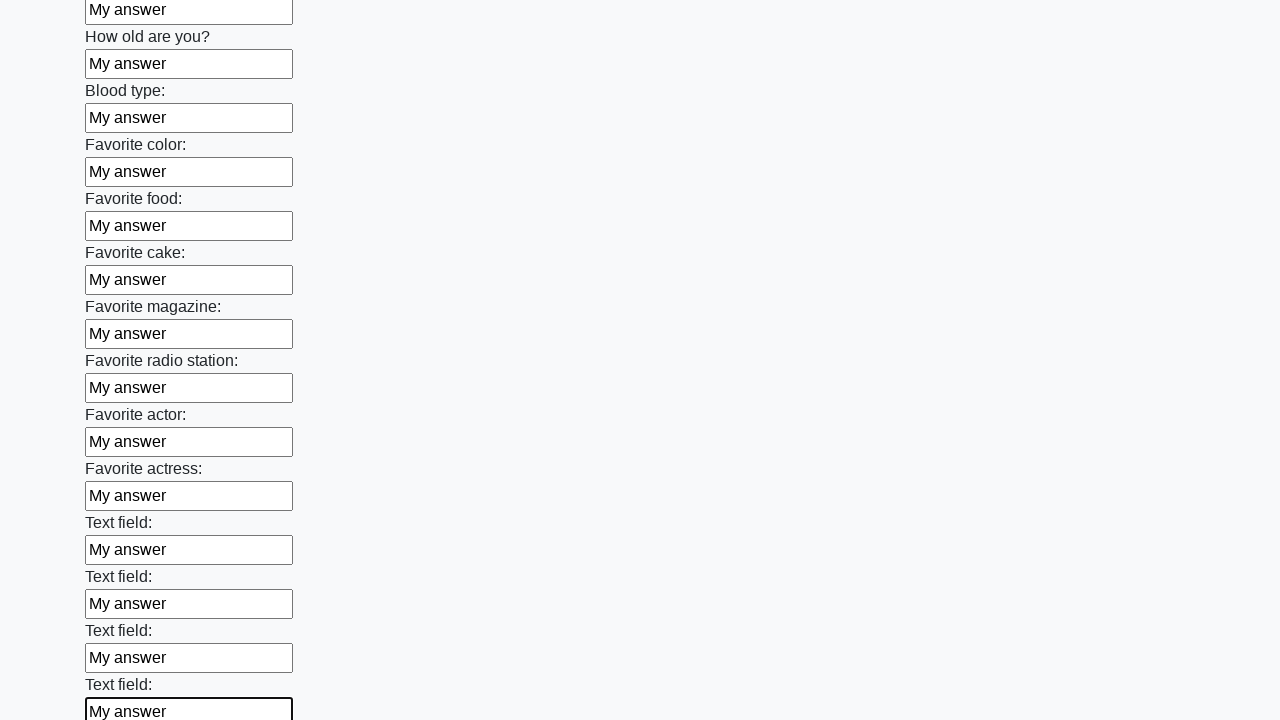

Filled text input field 31 of 100 with 'My answer' on .first_block > input[type='text'] >> nth=30
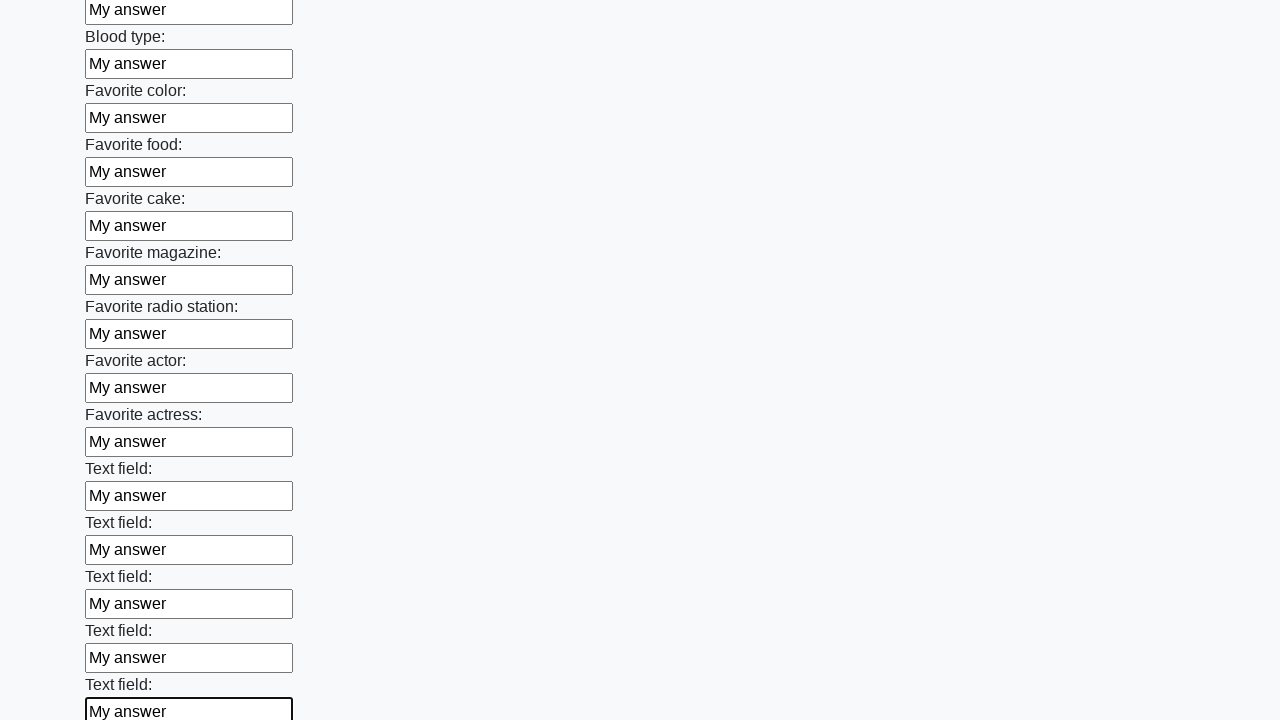

Filled text input field 32 of 100 with 'My answer' on .first_block > input[type='text'] >> nth=31
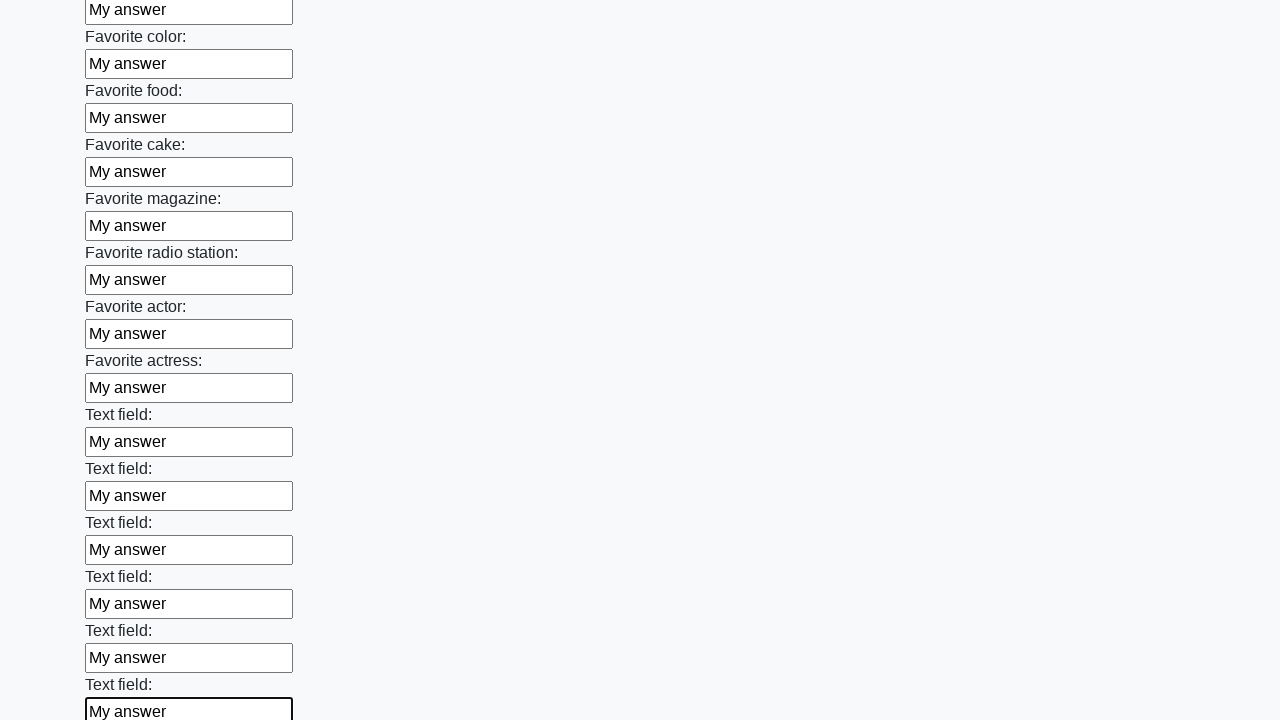

Filled text input field 33 of 100 with 'My answer' on .first_block > input[type='text'] >> nth=32
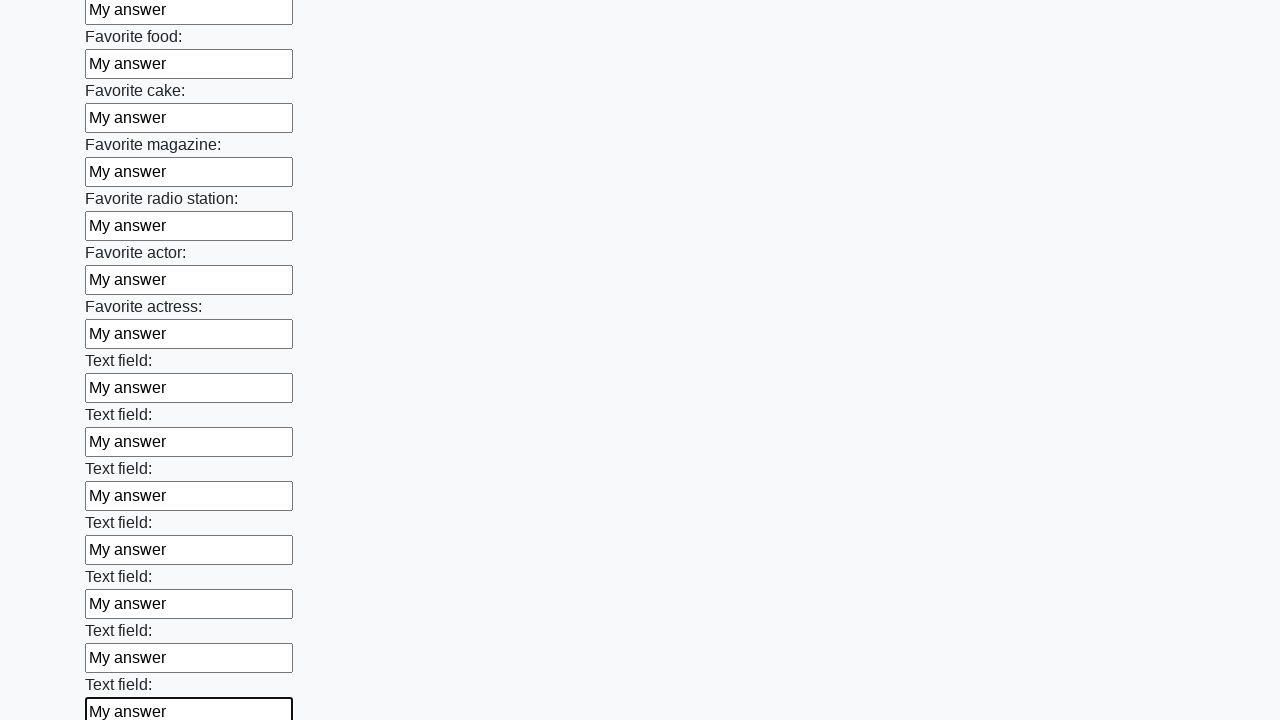

Filled text input field 34 of 100 with 'My answer' on .first_block > input[type='text'] >> nth=33
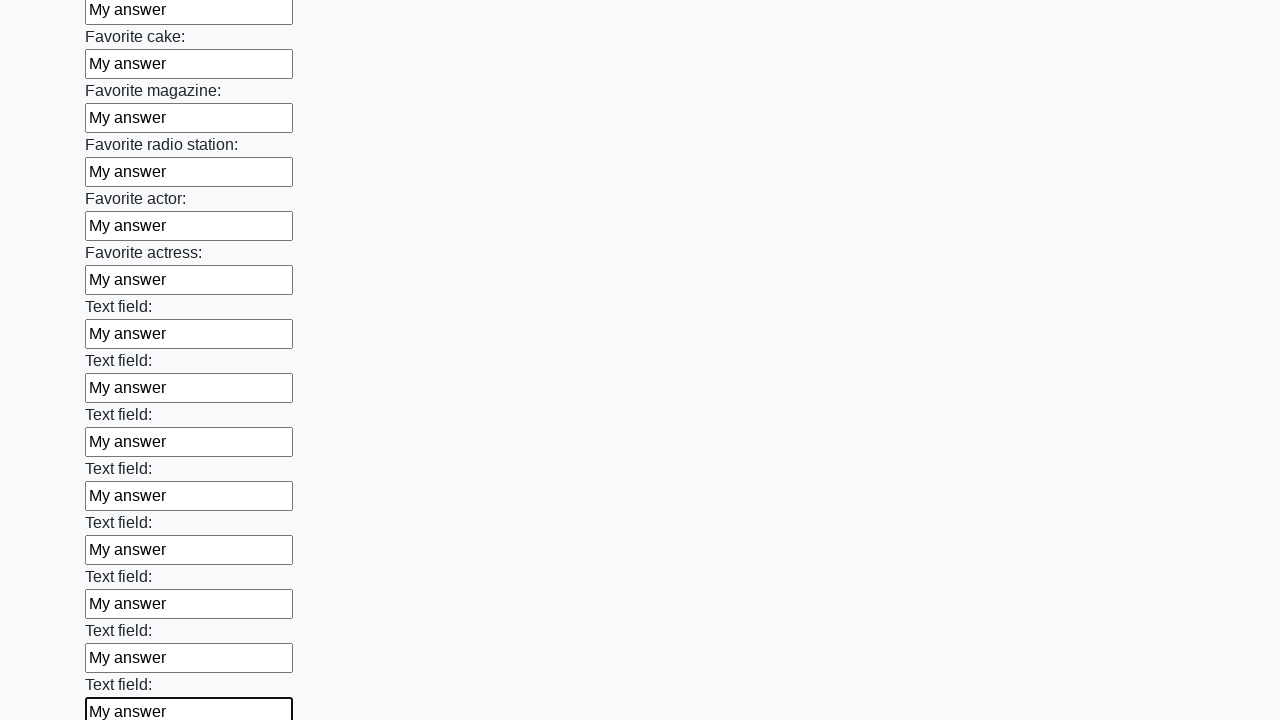

Filled text input field 35 of 100 with 'My answer' on .first_block > input[type='text'] >> nth=34
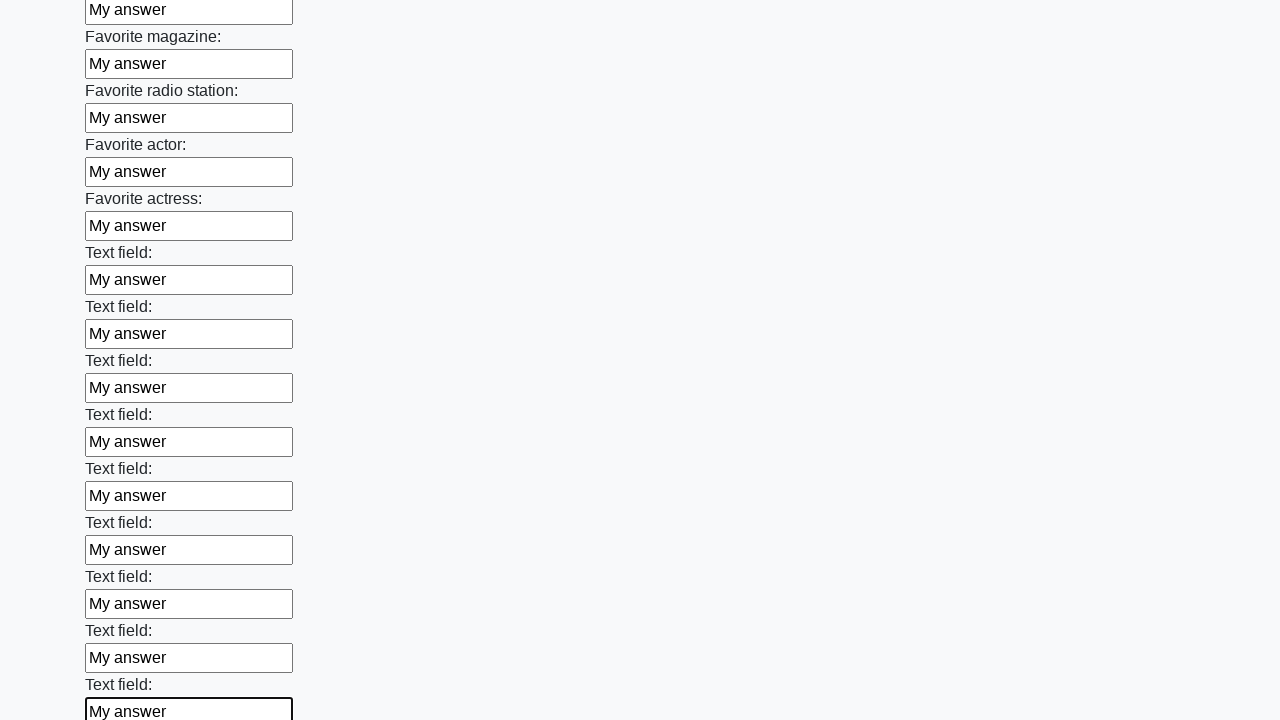

Filled text input field 36 of 100 with 'My answer' on .first_block > input[type='text'] >> nth=35
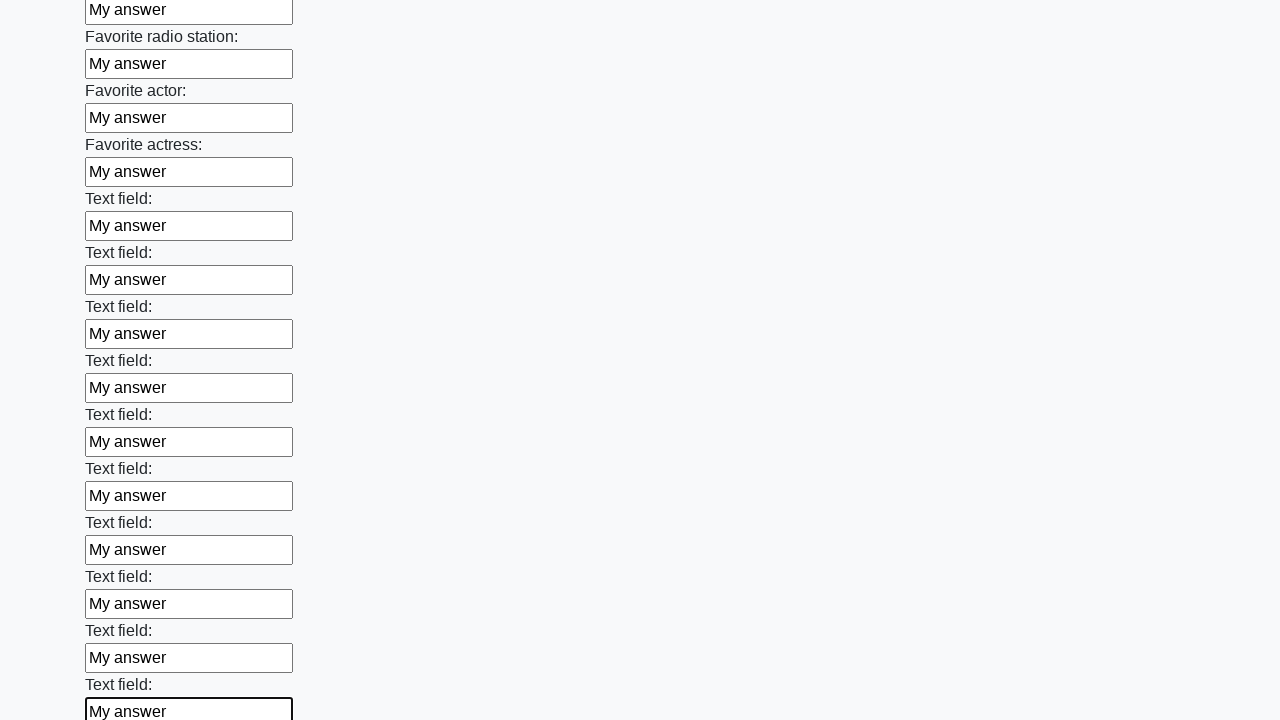

Filled text input field 37 of 100 with 'My answer' on .first_block > input[type='text'] >> nth=36
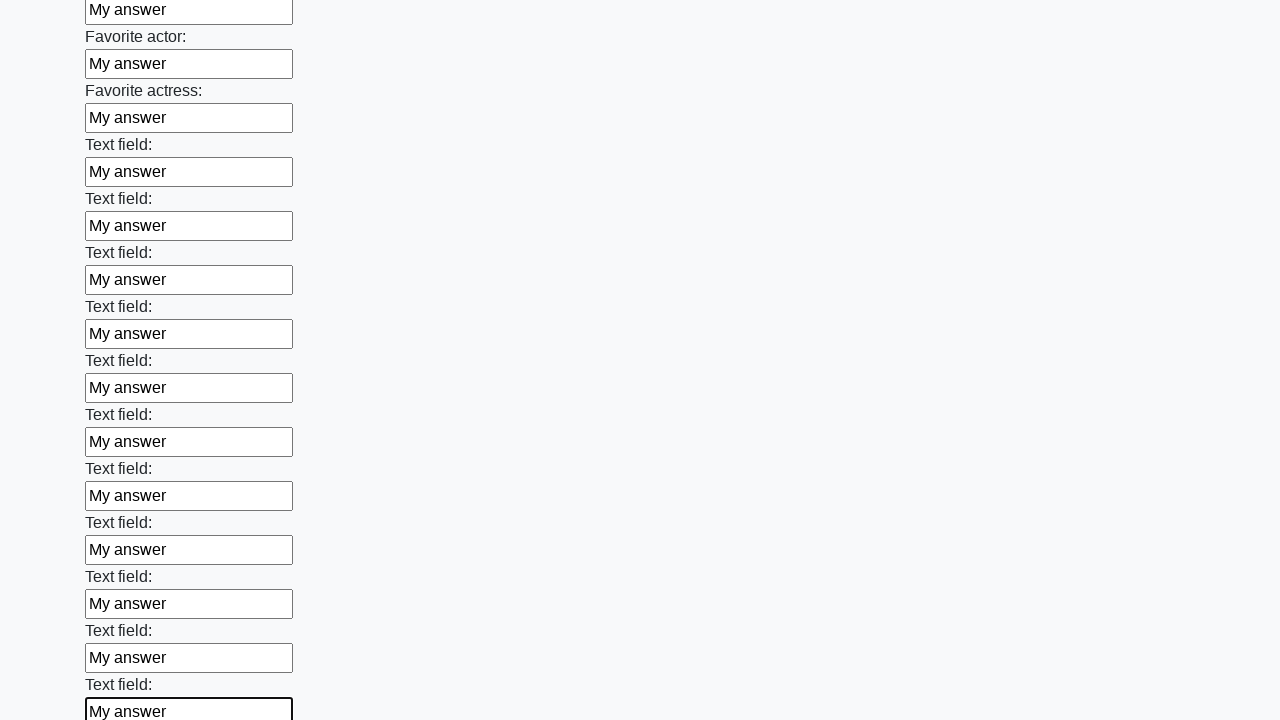

Filled text input field 38 of 100 with 'My answer' on .first_block > input[type='text'] >> nth=37
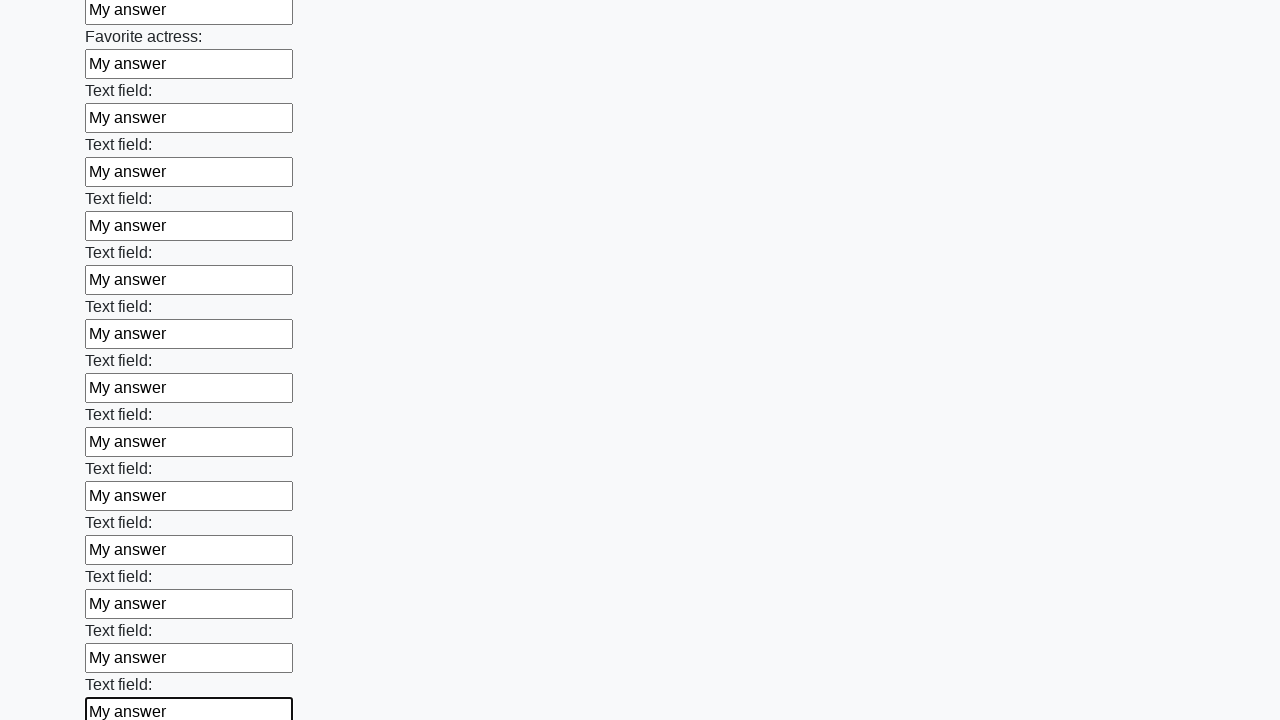

Filled text input field 39 of 100 with 'My answer' on .first_block > input[type='text'] >> nth=38
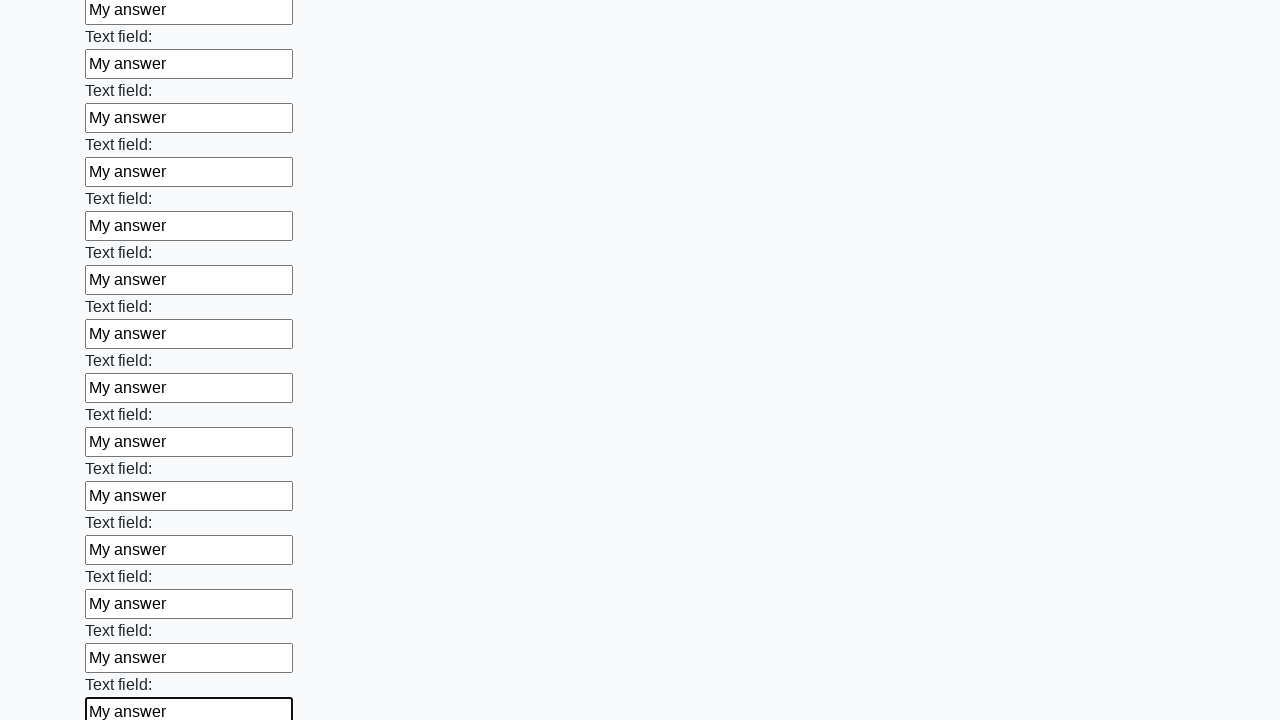

Filled text input field 40 of 100 with 'My answer' on .first_block > input[type='text'] >> nth=39
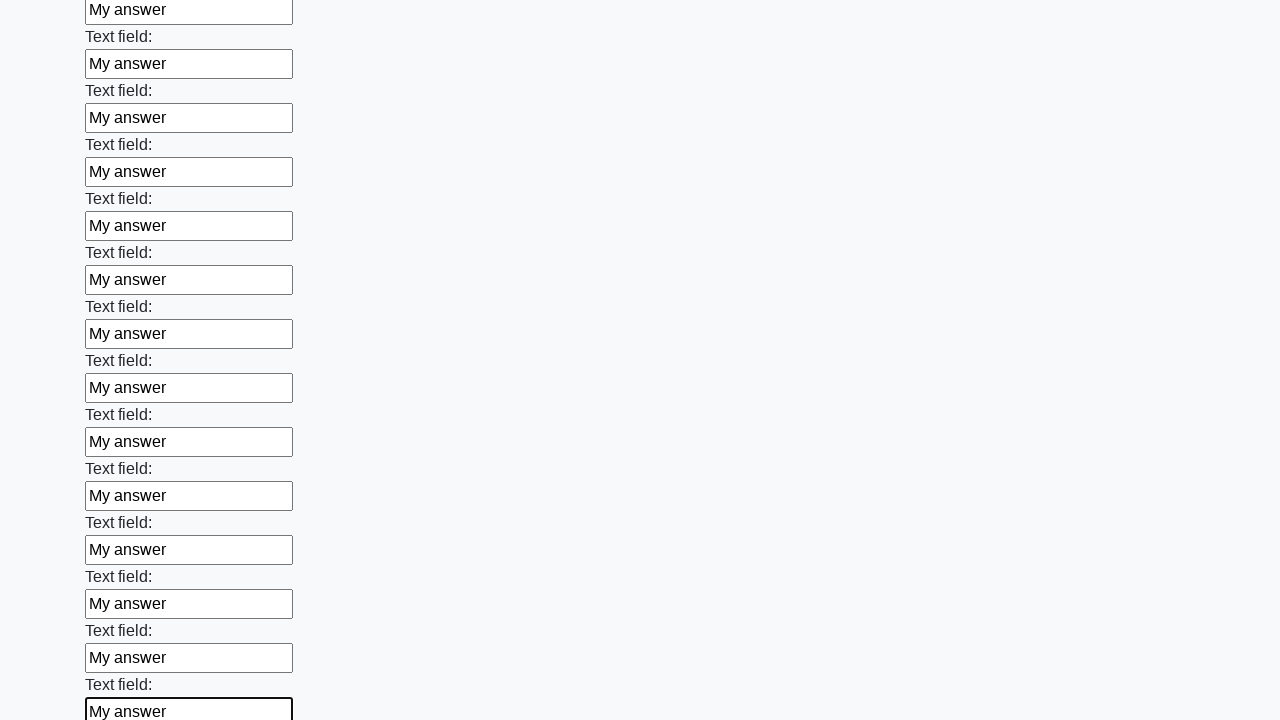

Filled text input field 41 of 100 with 'My answer' on .first_block > input[type='text'] >> nth=40
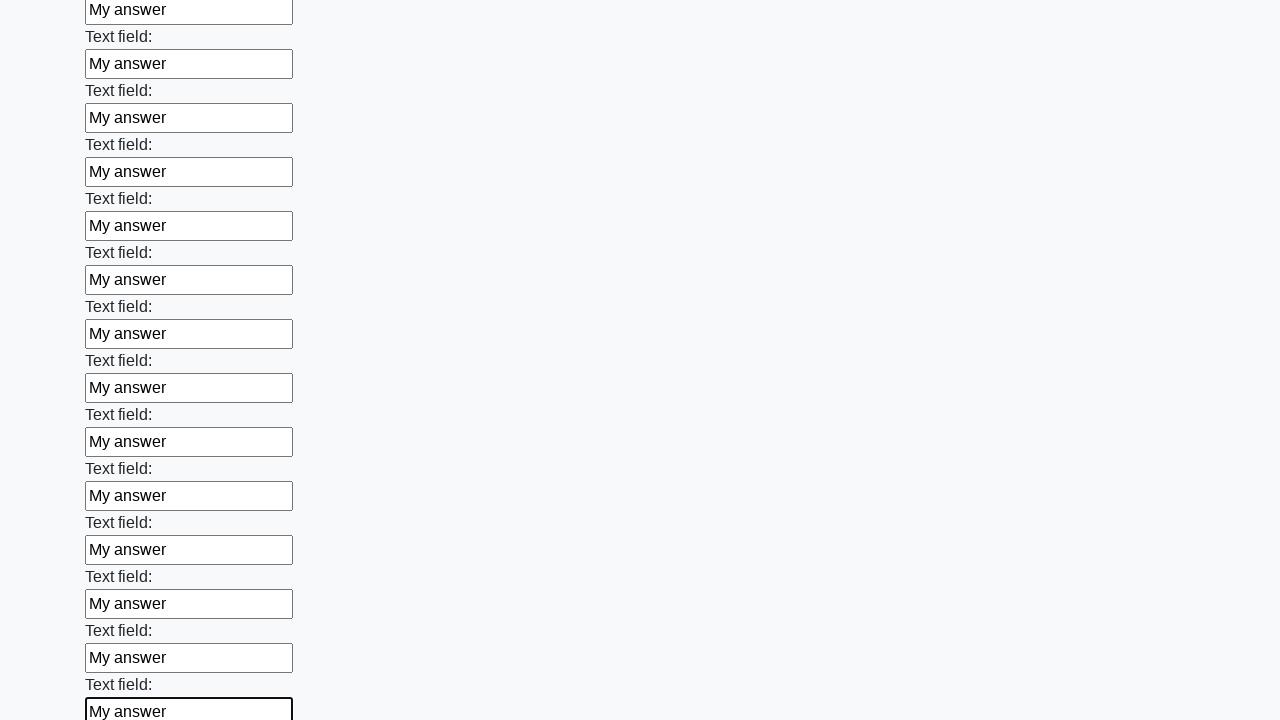

Filled text input field 42 of 100 with 'My answer' on .first_block > input[type='text'] >> nth=41
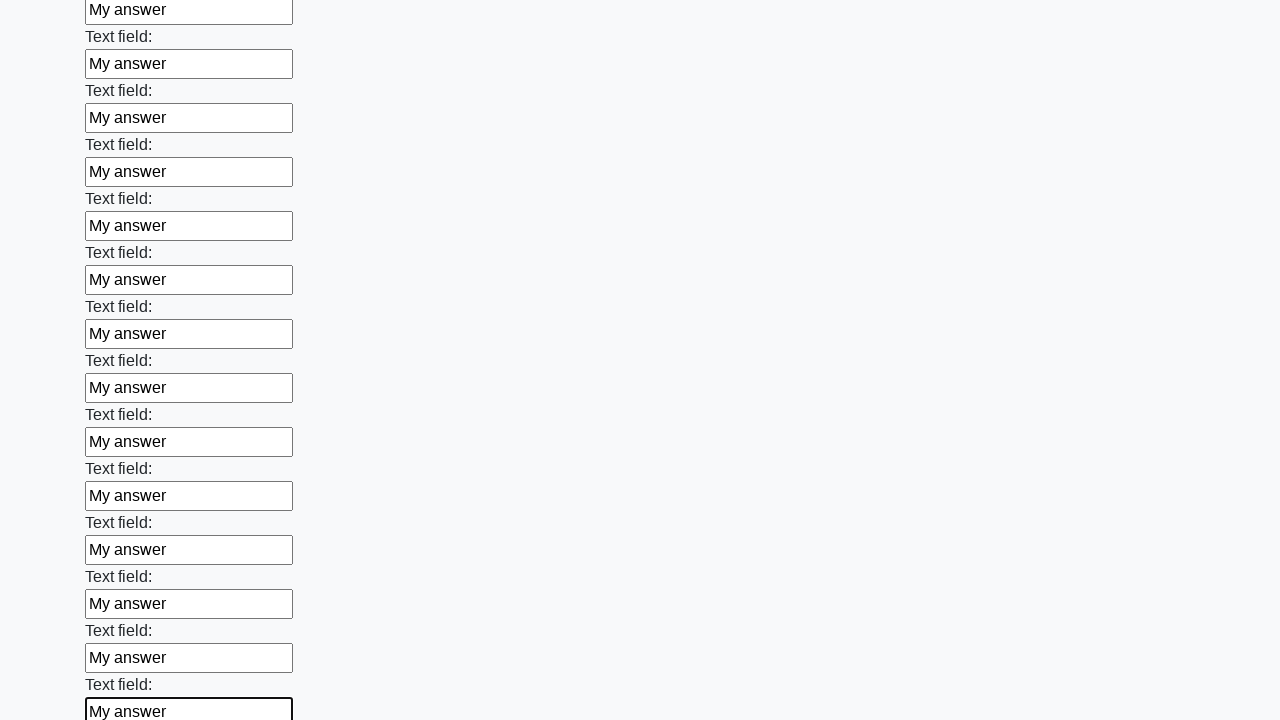

Filled text input field 43 of 100 with 'My answer' on .first_block > input[type='text'] >> nth=42
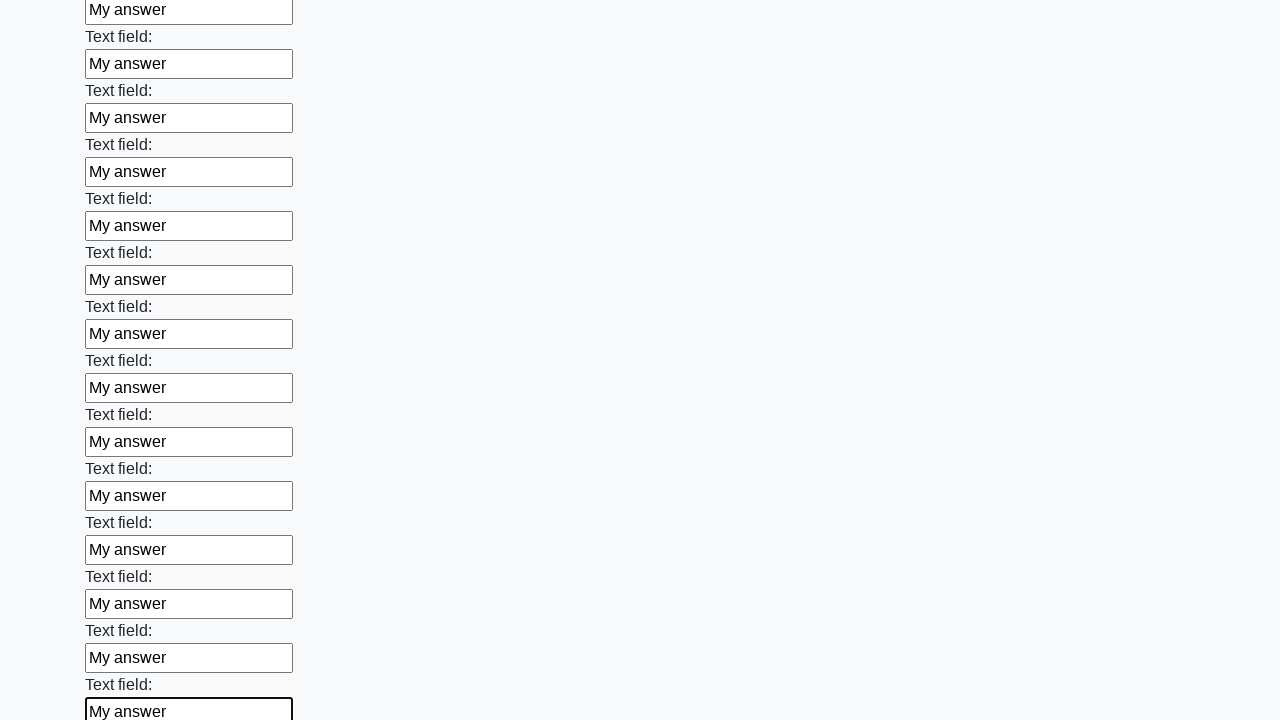

Filled text input field 44 of 100 with 'My answer' on .first_block > input[type='text'] >> nth=43
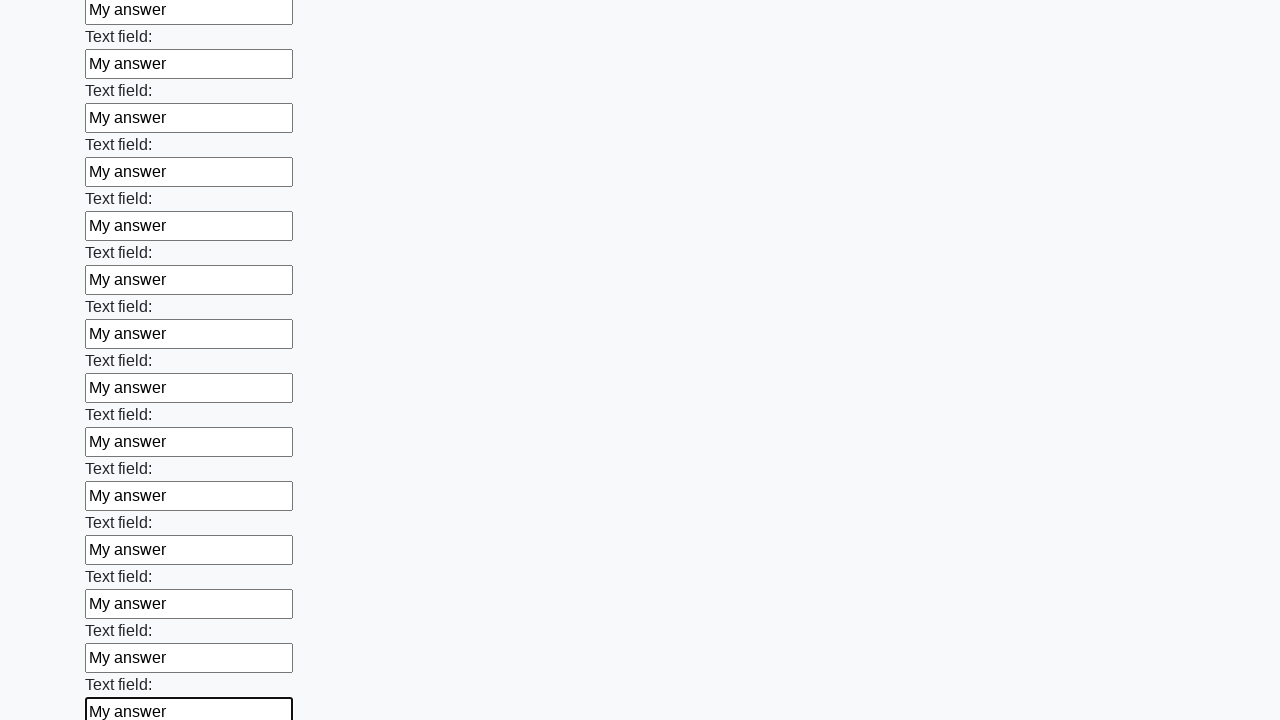

Filled text input field 45 of 100 with 'My answer' on .first_block > input[type='text'] >> nth=44
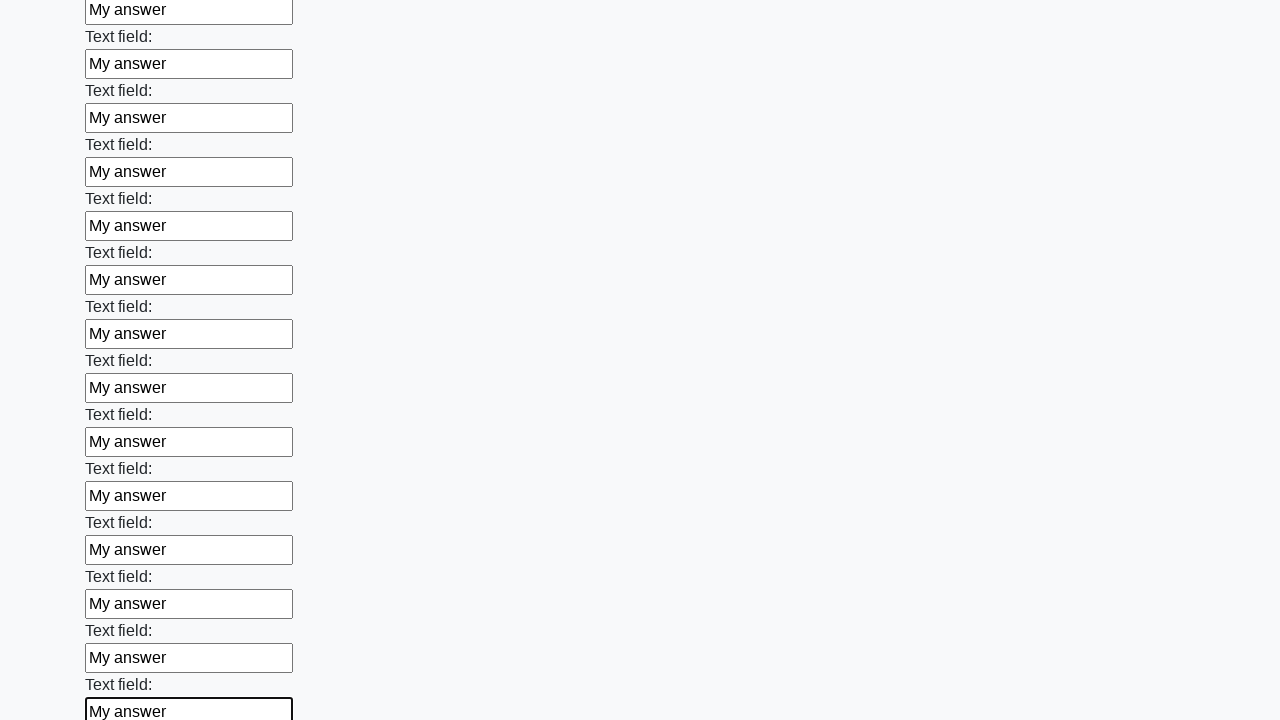

Filled text input field 46 of 100 with 'My answer' on .first_block > input[type='text'] >> nth=45
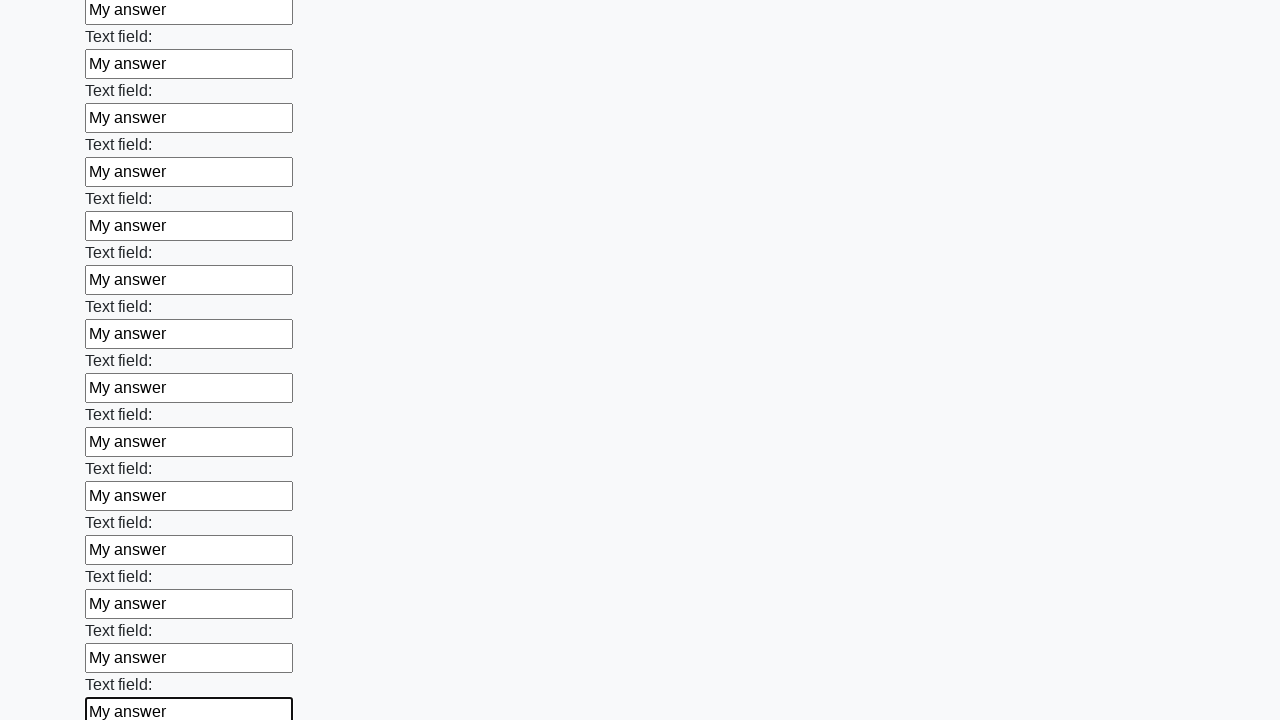

Filled text input field 47 of 100 with 'My answer' on .first_block > input[type='text'] >> nth=46
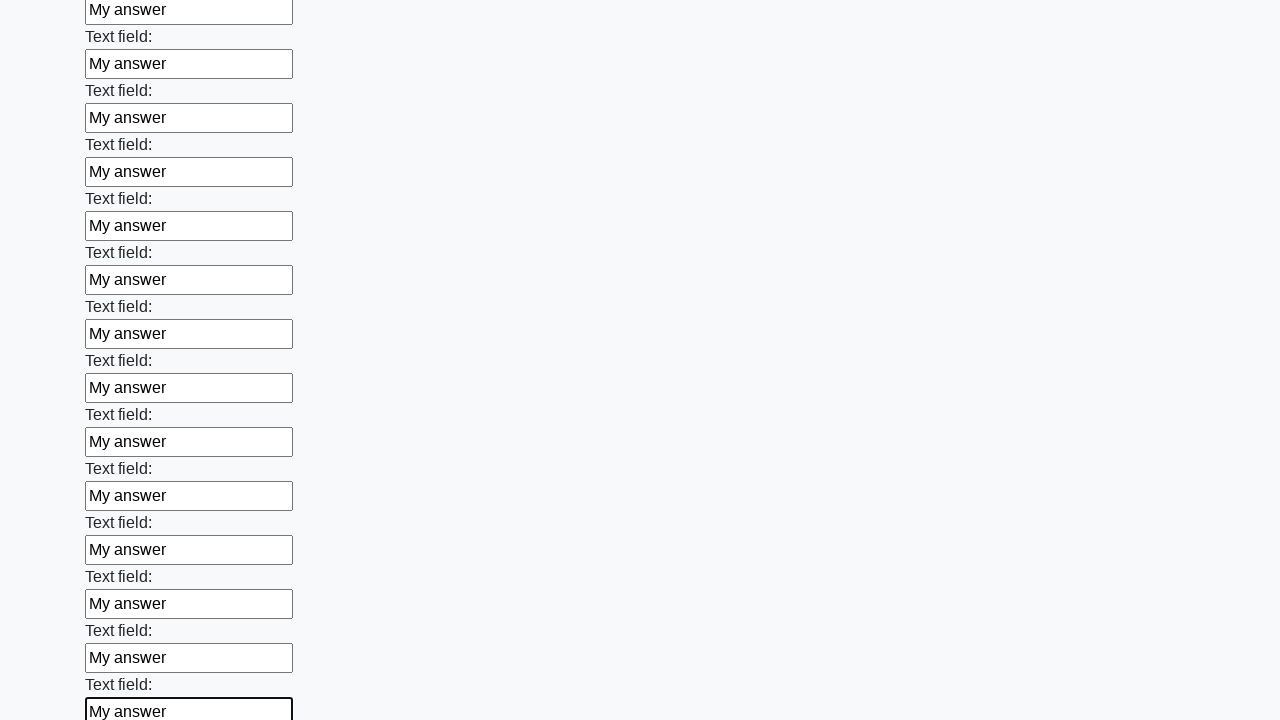

Filled text input field 48 of 100 with 'My answer' on .first_block > input[type='text'] >> nth=47
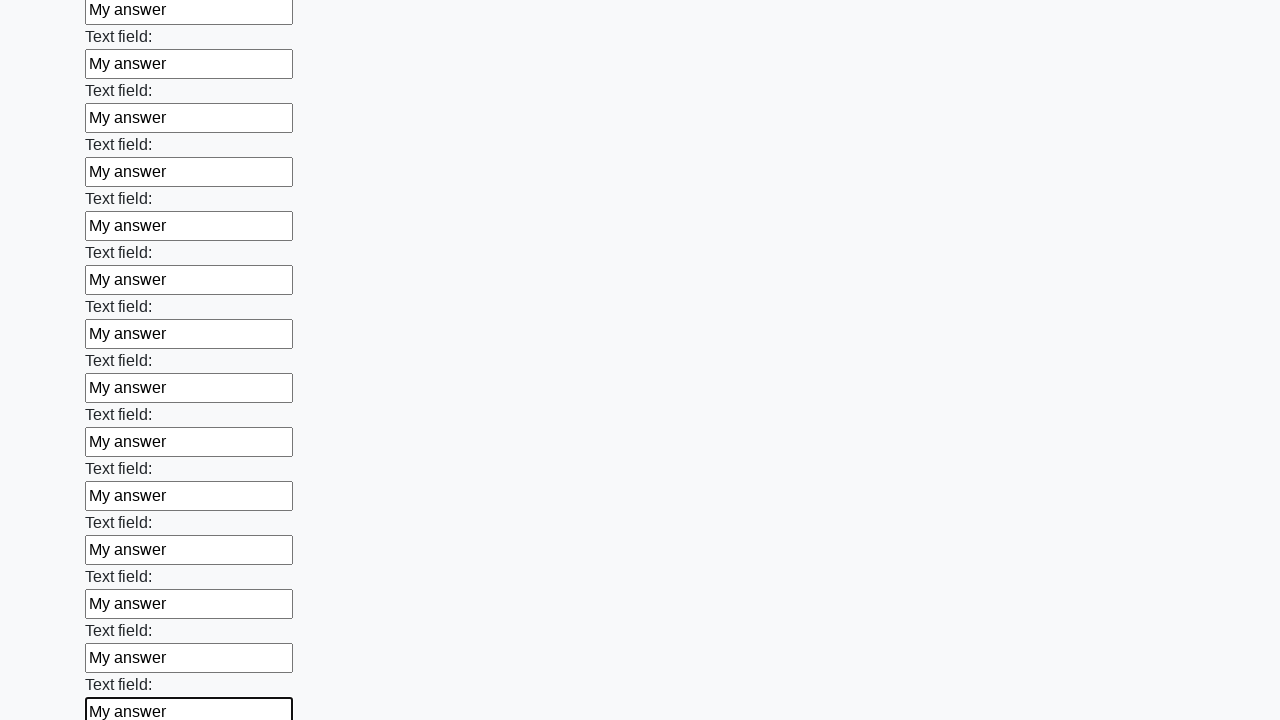

Filled text input field 49 of 100 with 'My answer' on .first_block > input[type='text'] >> nth=48
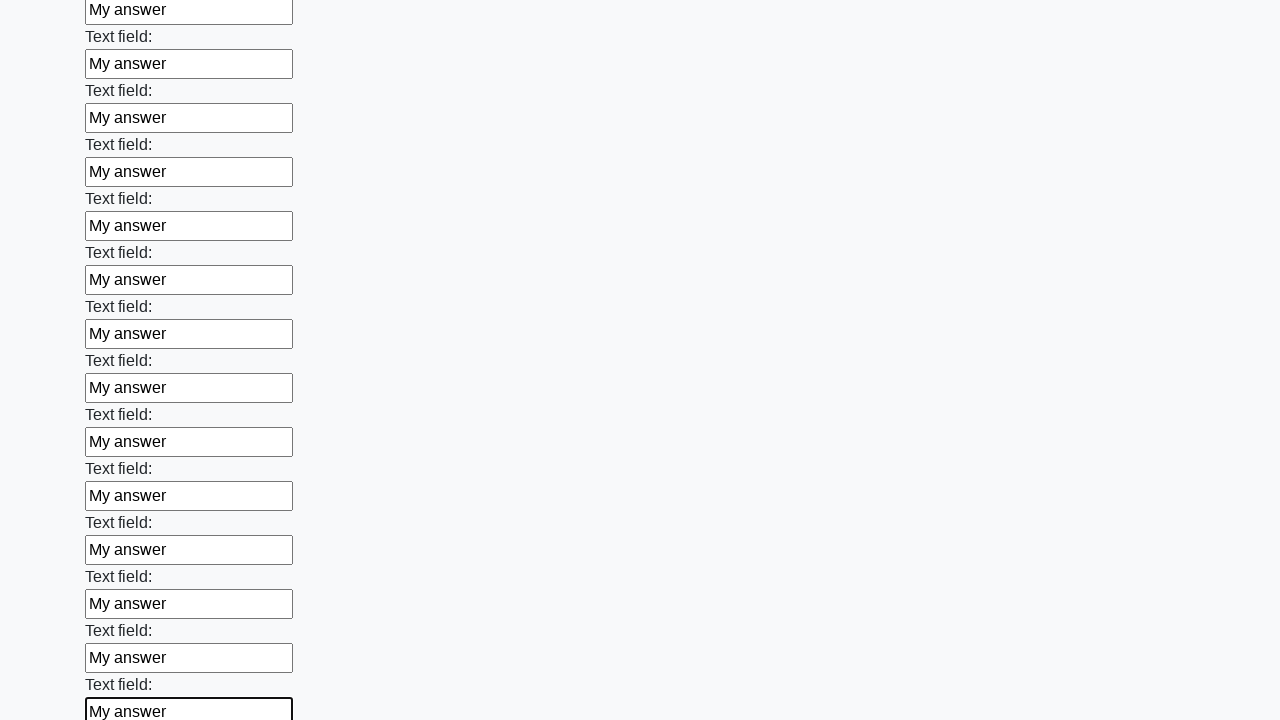

Filled text input field 50 of 100 with 'My answer' on .first_block > input[type='text'] >> nth=49
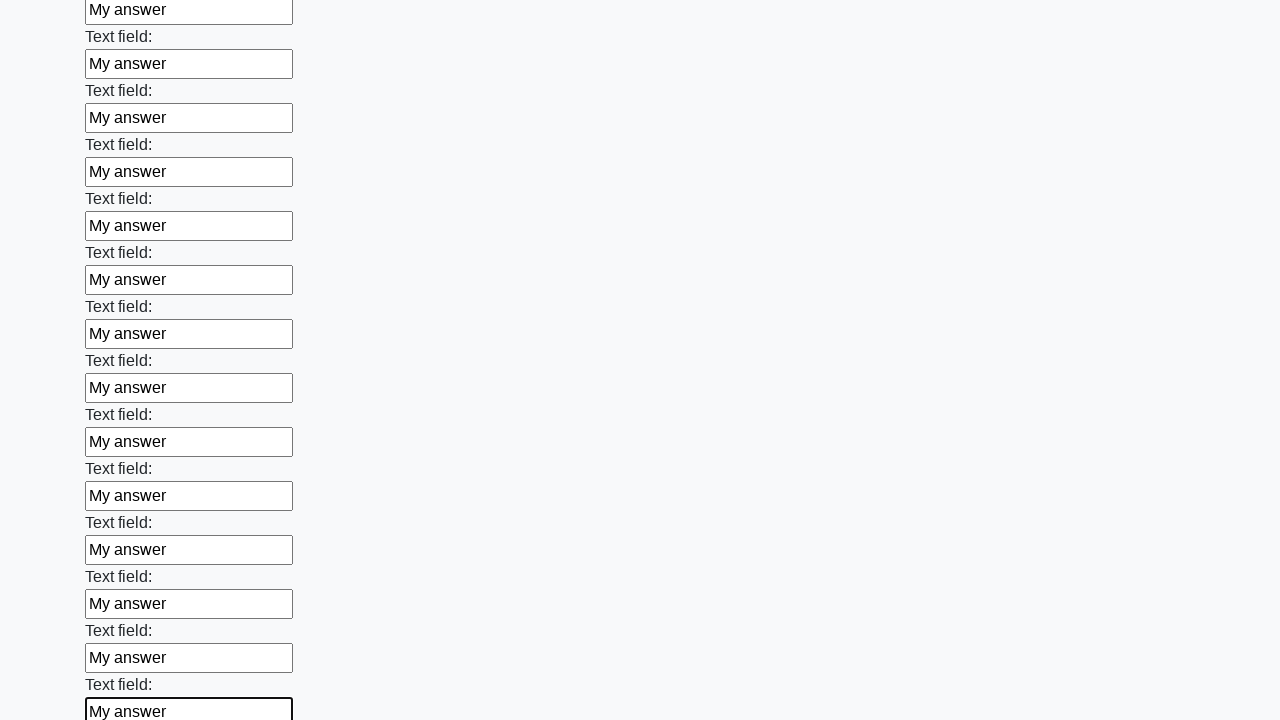

Filled text input field 51 of 100 with 'My answer' on .first_block > input[type='text'] >> nth=50
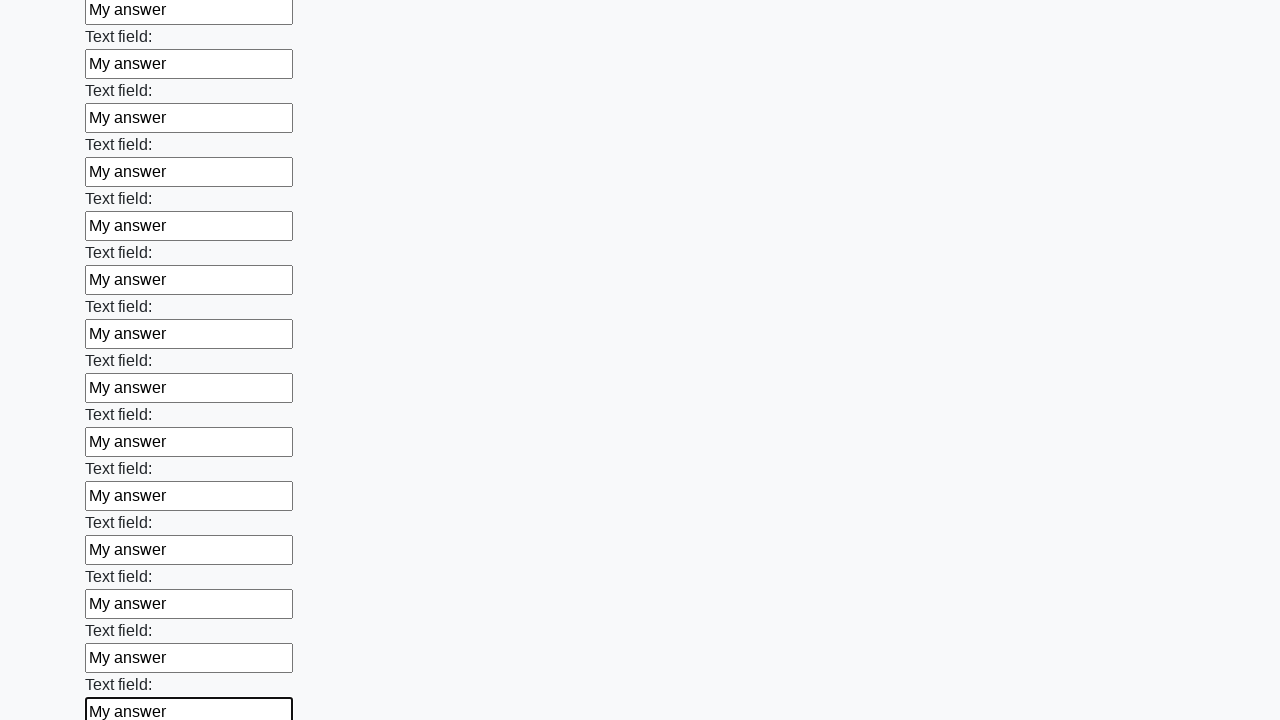

Filled text input field 52 of 100 with 'My answer' on .first_block > input[type='text'] >> nth=51
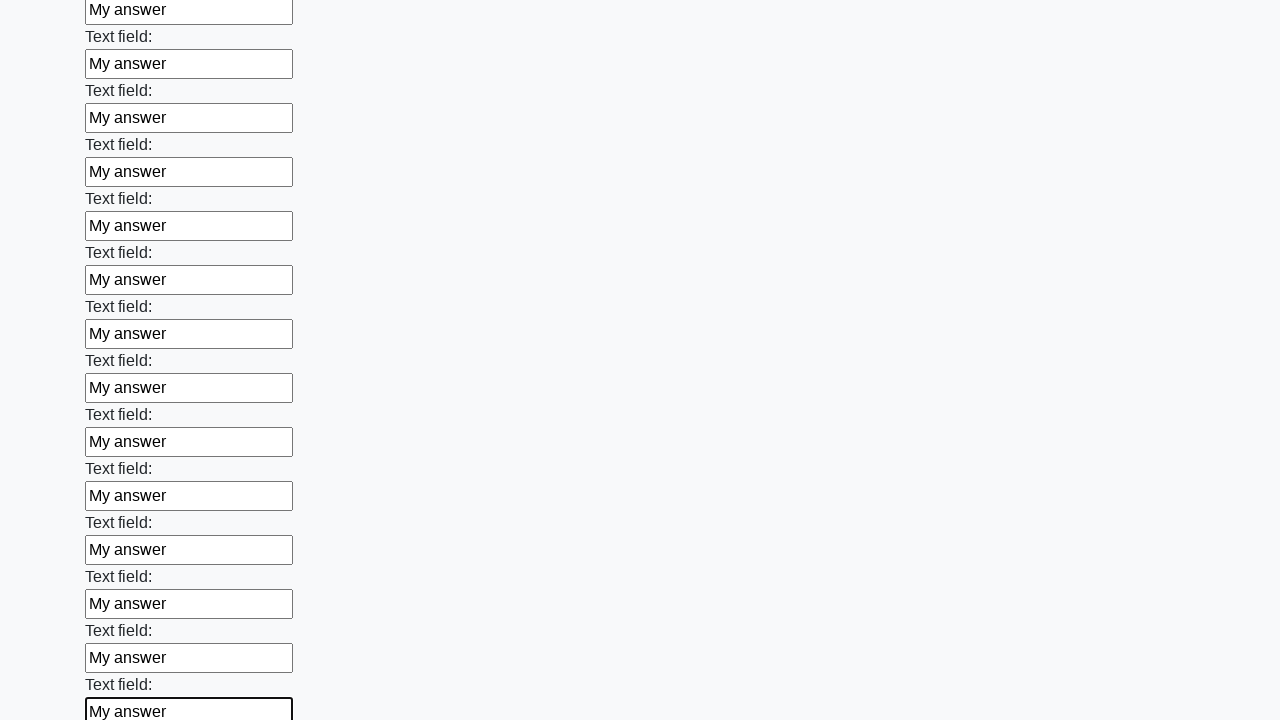

Filled text input field 53 of 100 with 'My answer' on .first_block > input[type='text'] >> nth=52
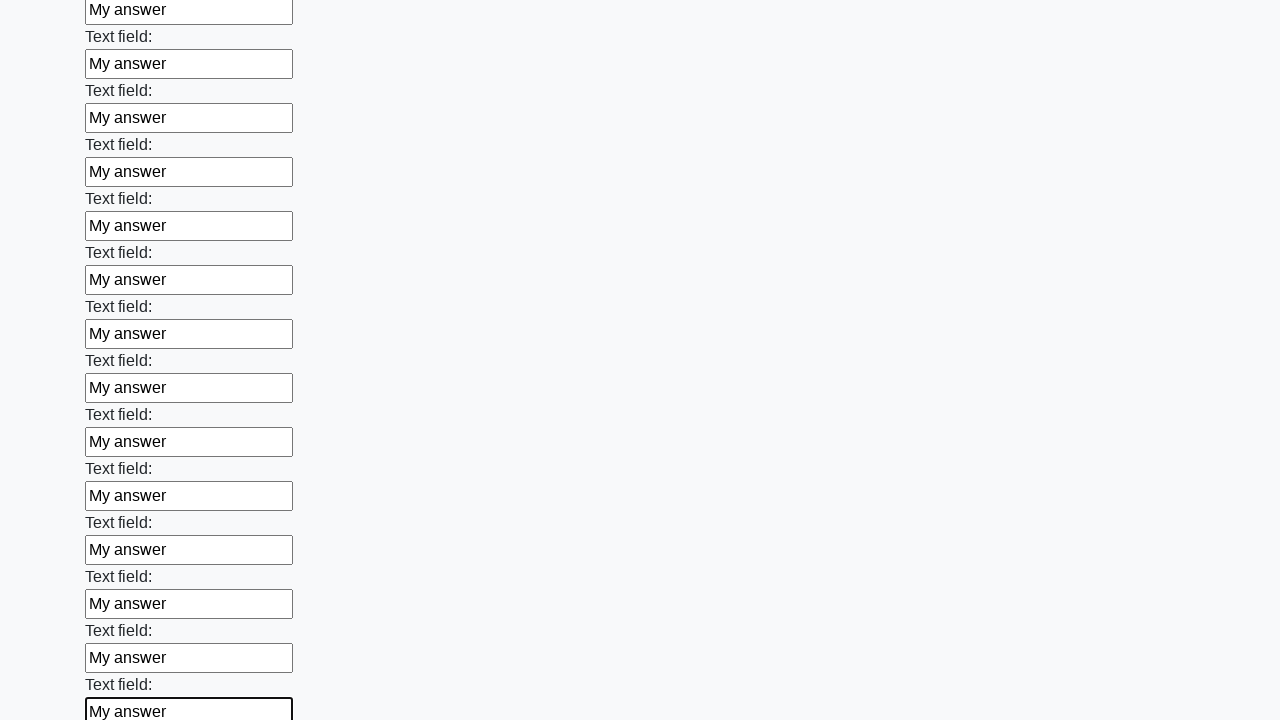

Filled text input field 54 of 100 with 'My answer' on .first_block > input[type='text'] >> nth=53
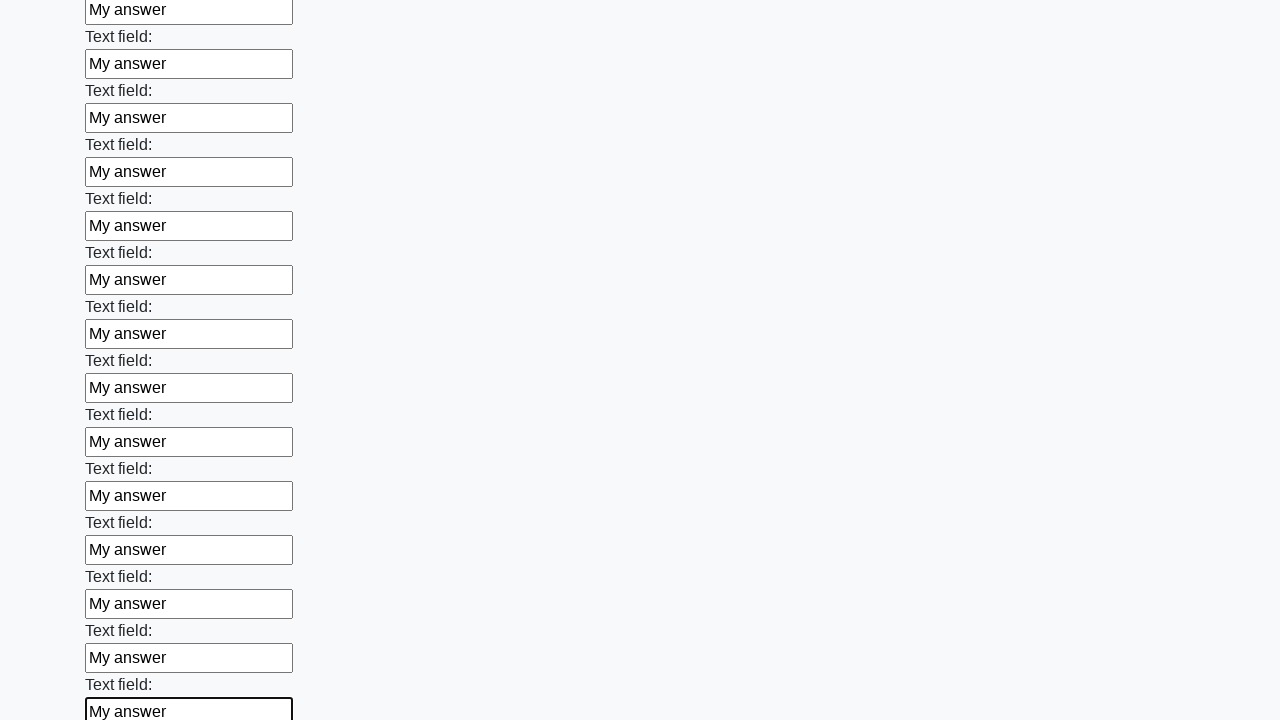

Filled text input field 55 of 100 with 'My answer' on .first_block > input[type='text'] >> nth=54
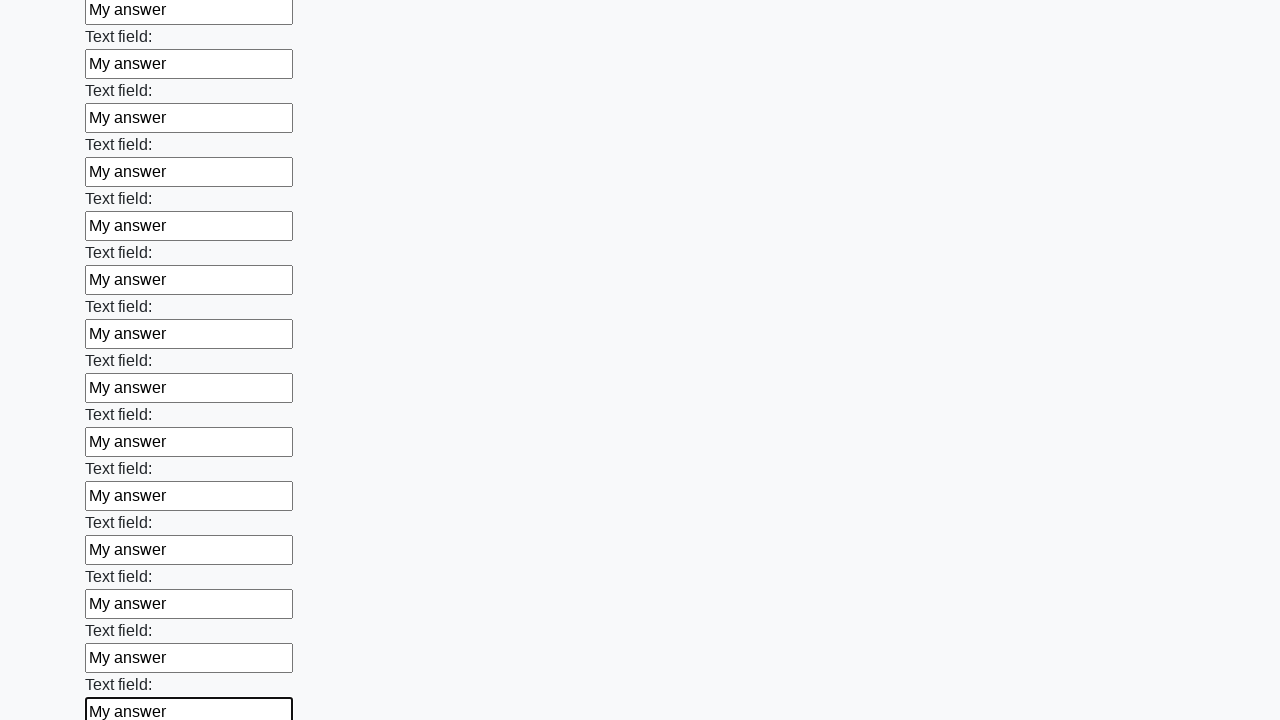

Filled text input field 56 of 100 with 'My answer' on .first_block > input[type='text'] >> nth=55
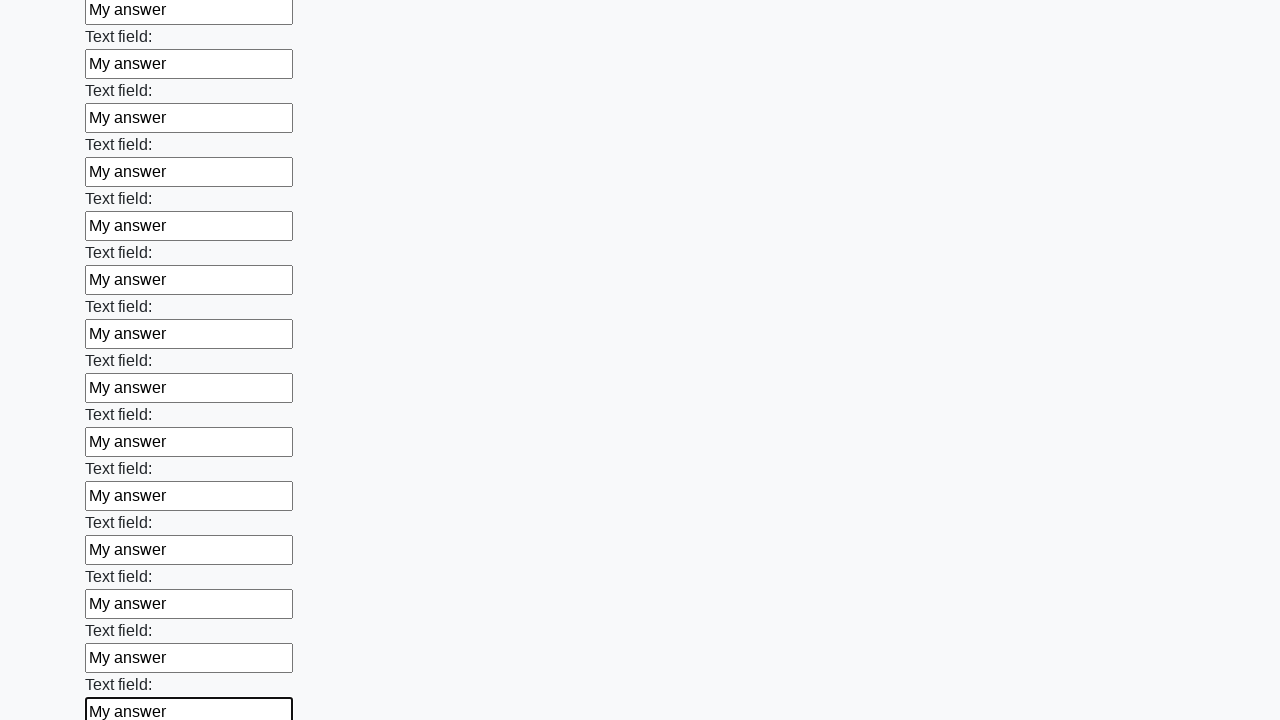

Filled text input field 57 of 100 with 'My answer' on .first_block > input[type='text'] >> nth=56
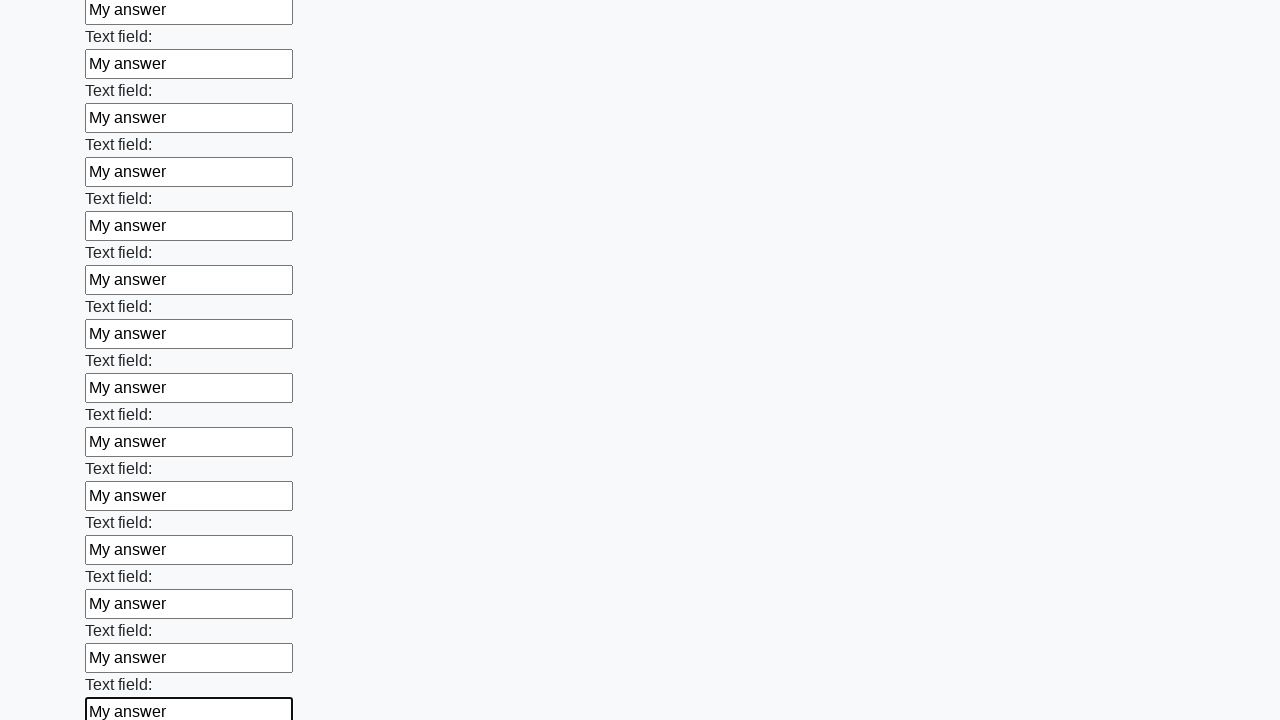

Filled text input field 58 of 100 with 'My answer' on .first_block > input[type='text'] >> nth=57
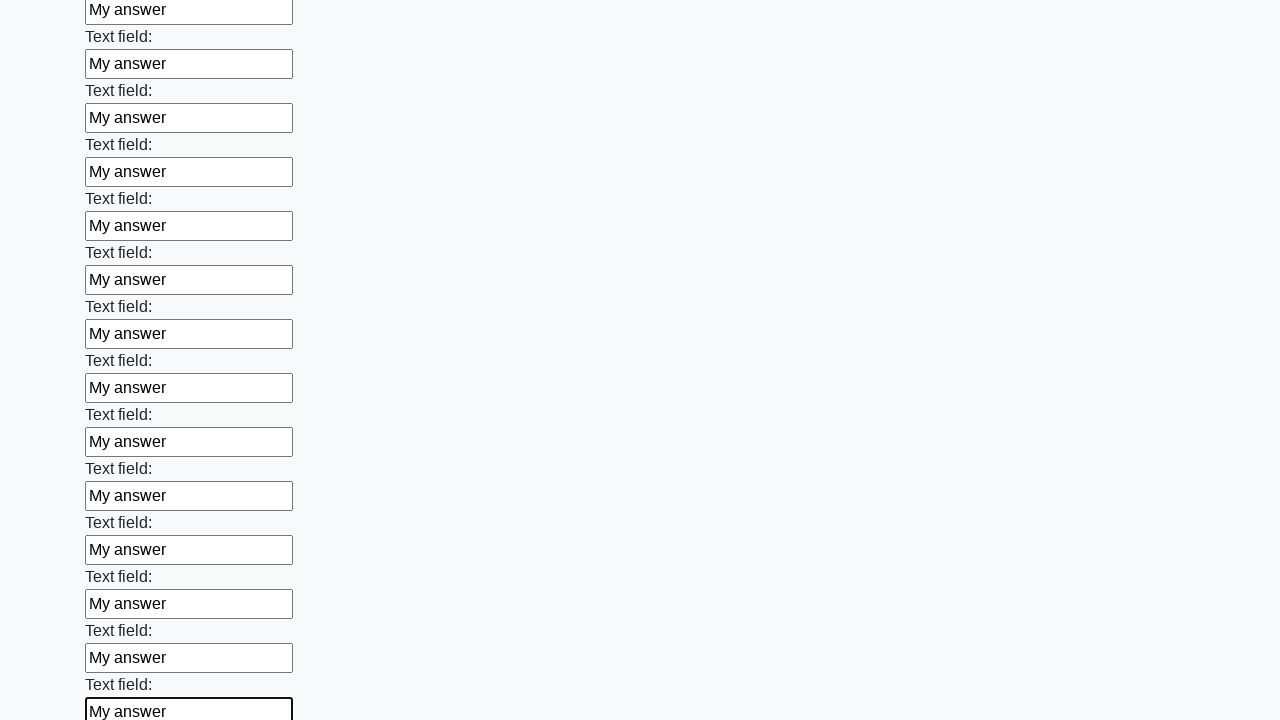

Filled text input field 59 of 100 with 'My answer' on .first_block > input[type='text'] >> nth=58
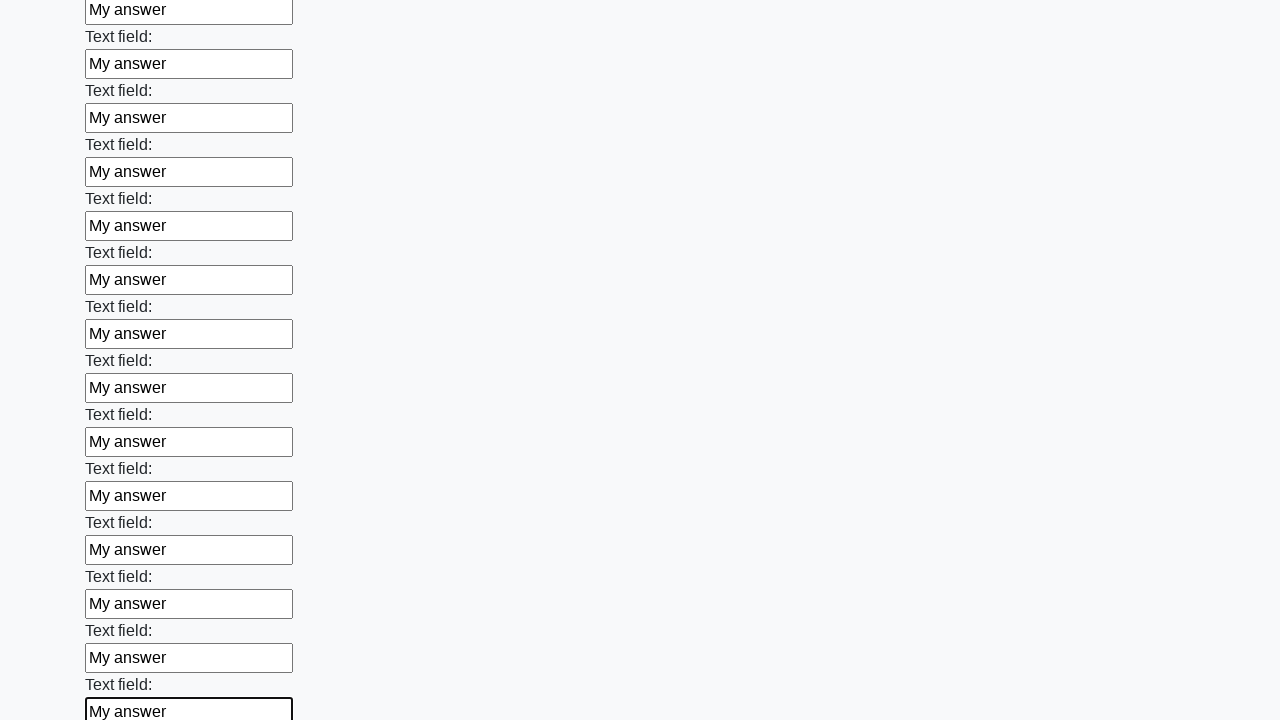

Filled text input field 60 of 100 with 'My answer' on .first_block > input[type='text'] >> nth=59
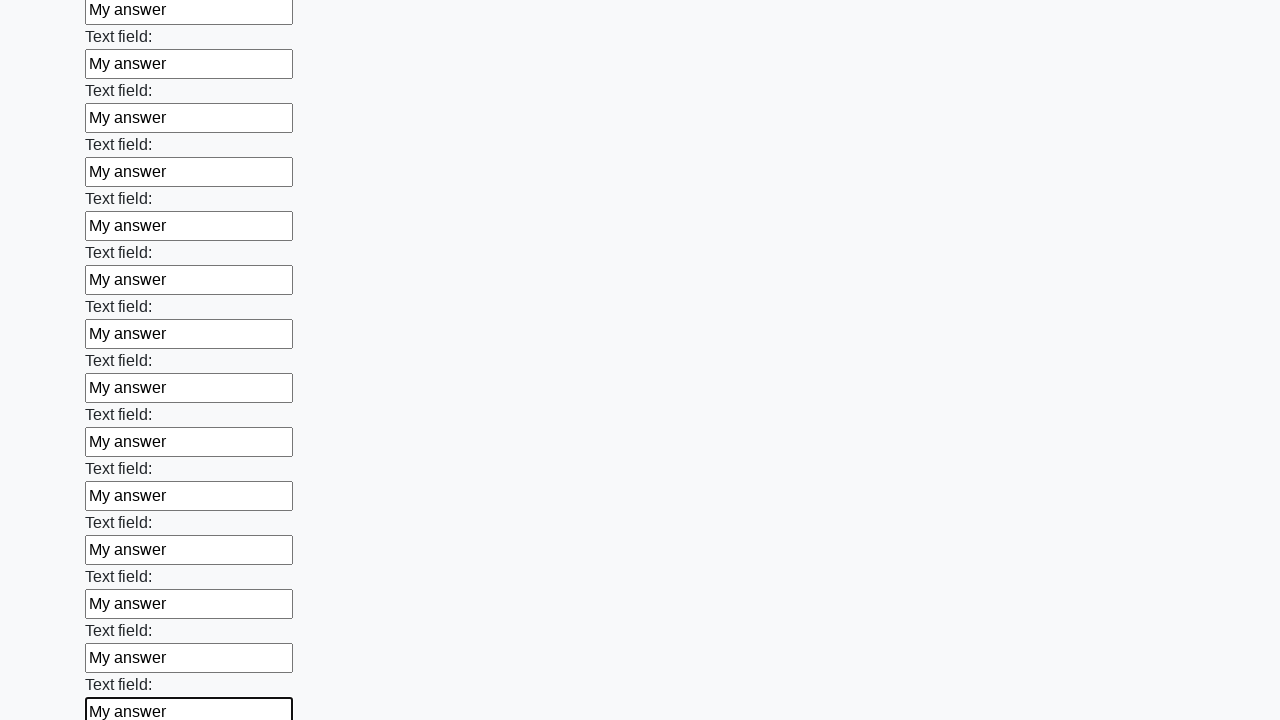

Filled text input field 61 of 100 with 'My answer' on .first_block > input[type='text'] >> nth=60
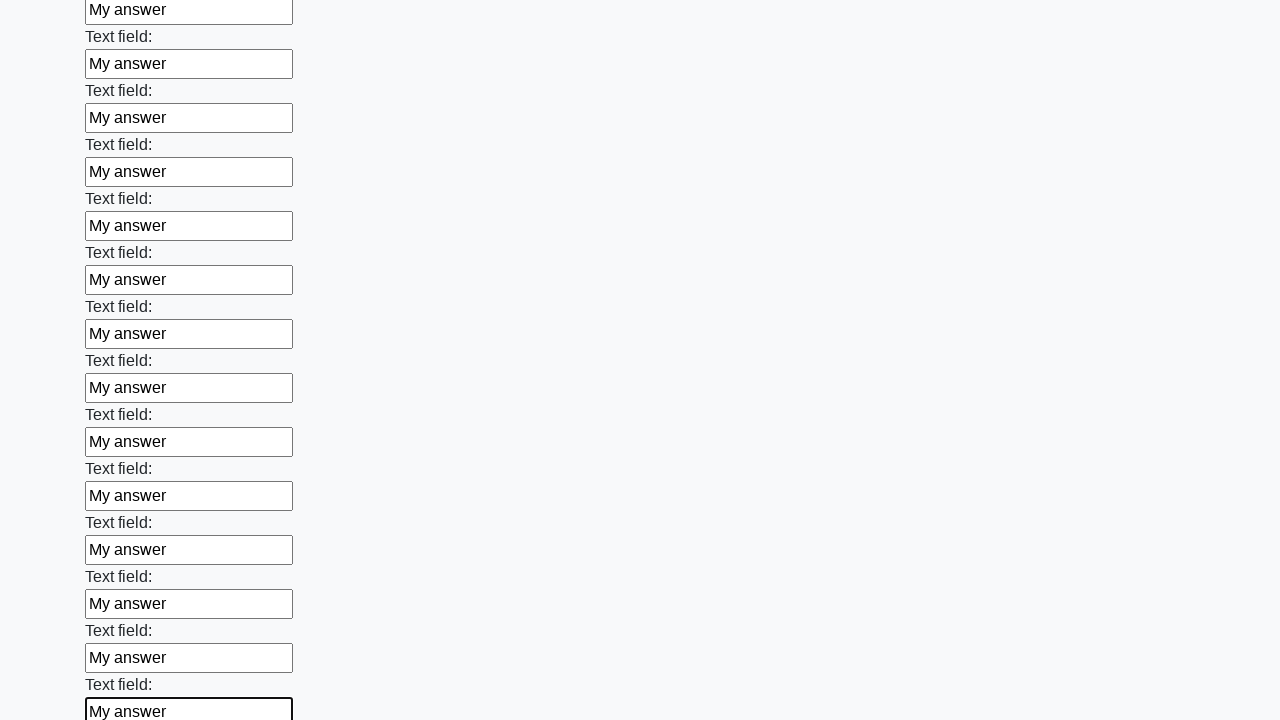

Filled text input field 62 of 100 with 'My answer' on .first_block > input[type='text'] >> nth=61
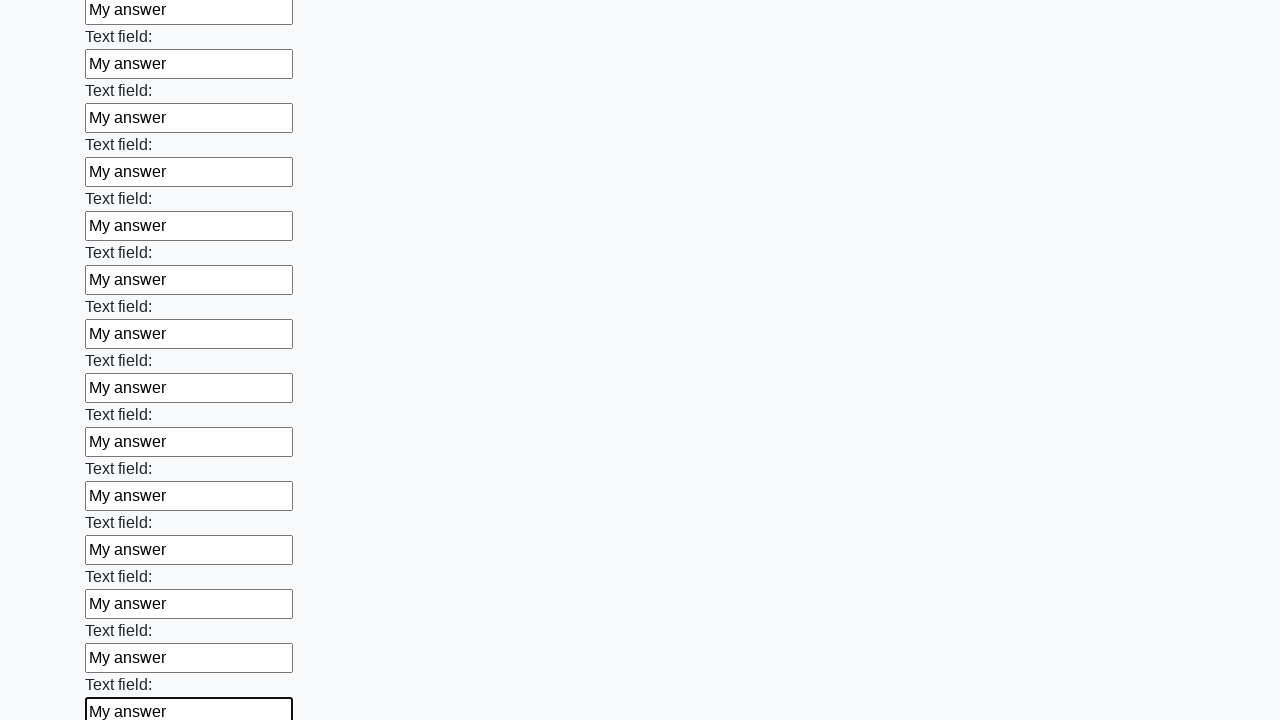

Filled text input field 63 of 100 with 'My answer' on .first_block > input[type='text'] >> nth=62
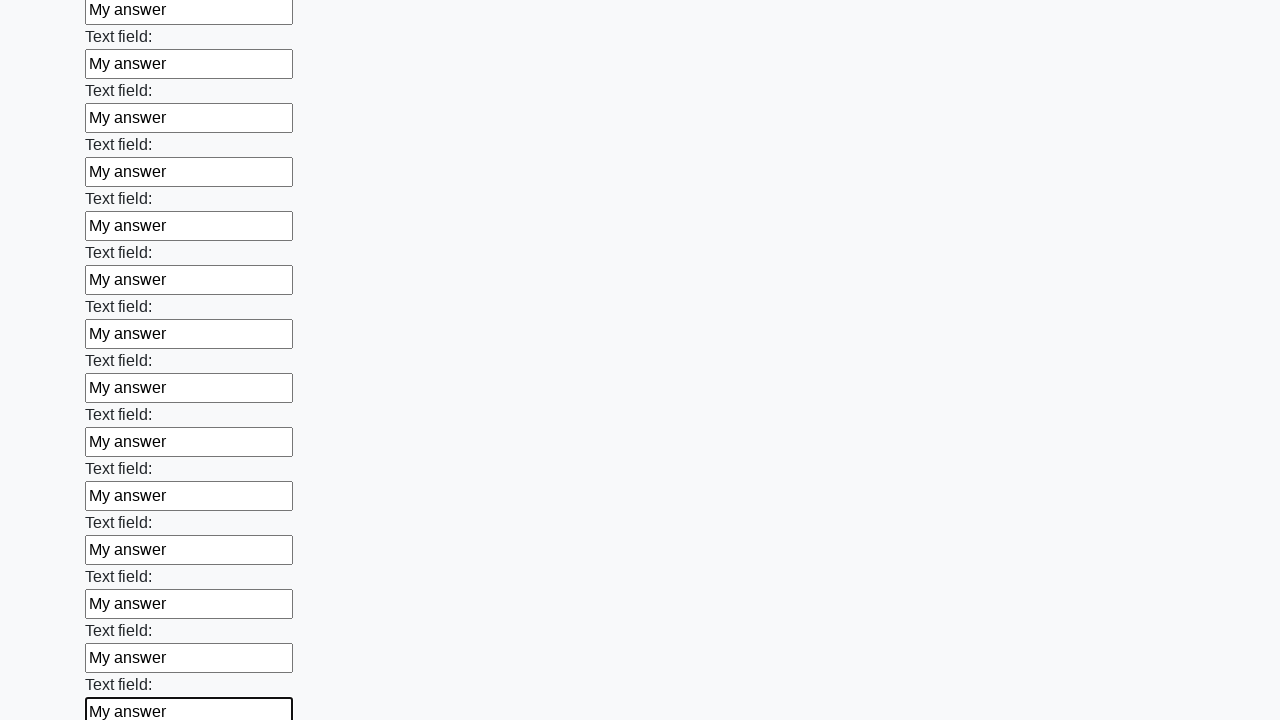

Filled text input field 64 of 100 with 'My answer' on .first_block > input[type='text'] >> nth=63
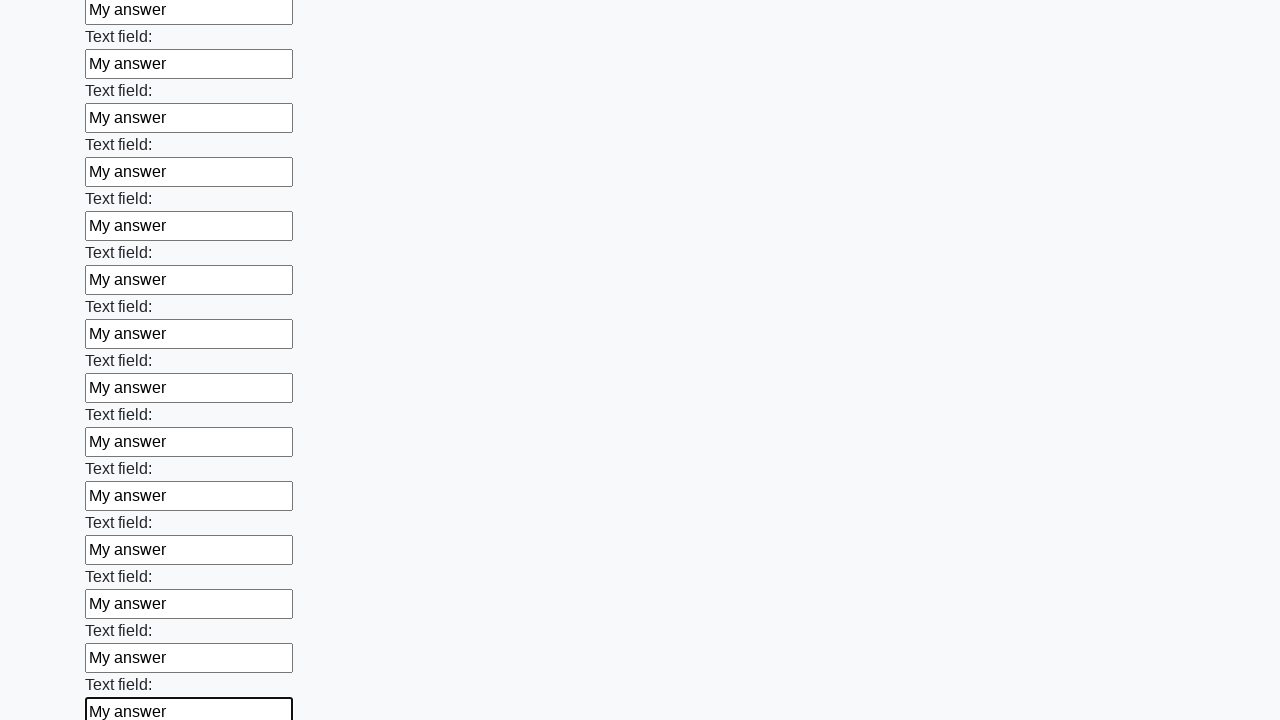

Filled text input field 65 of 100 with 'My answer' on .first_block > input[type='text'] >> nth=64
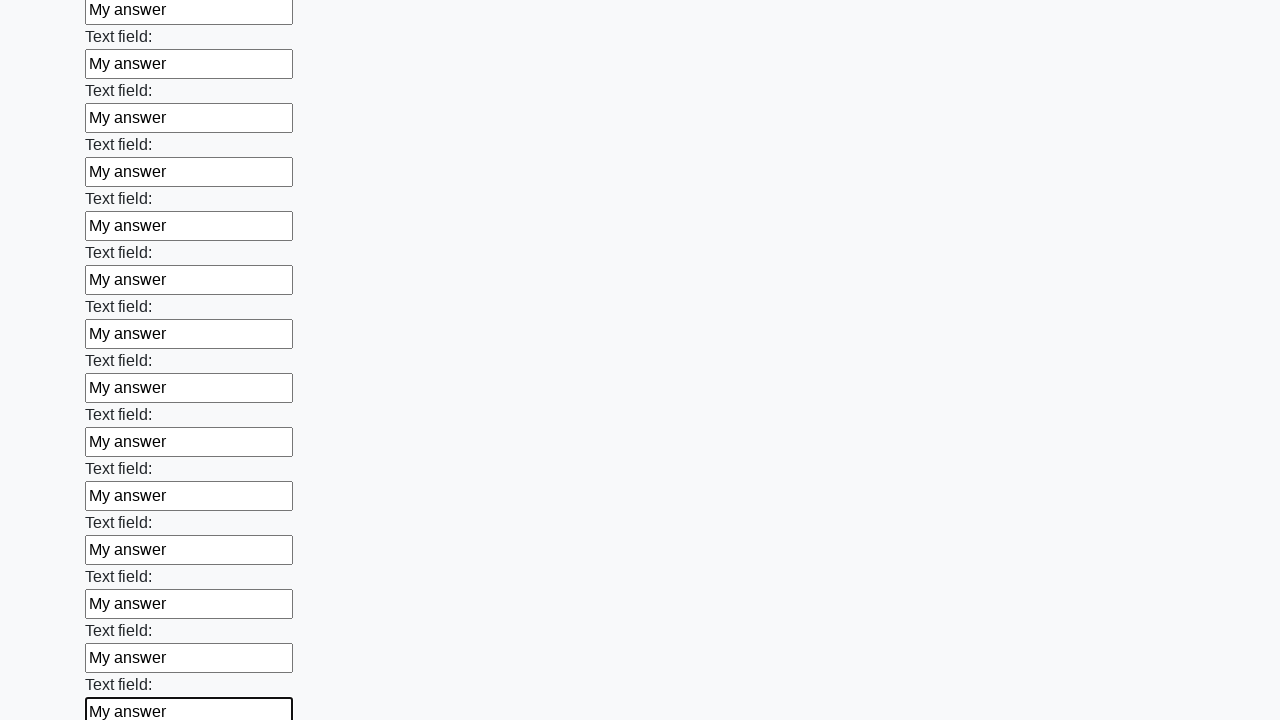

Filled text input field 66 of 100 with 'My answer' on .first_block > input[type='text'] >> nth=65
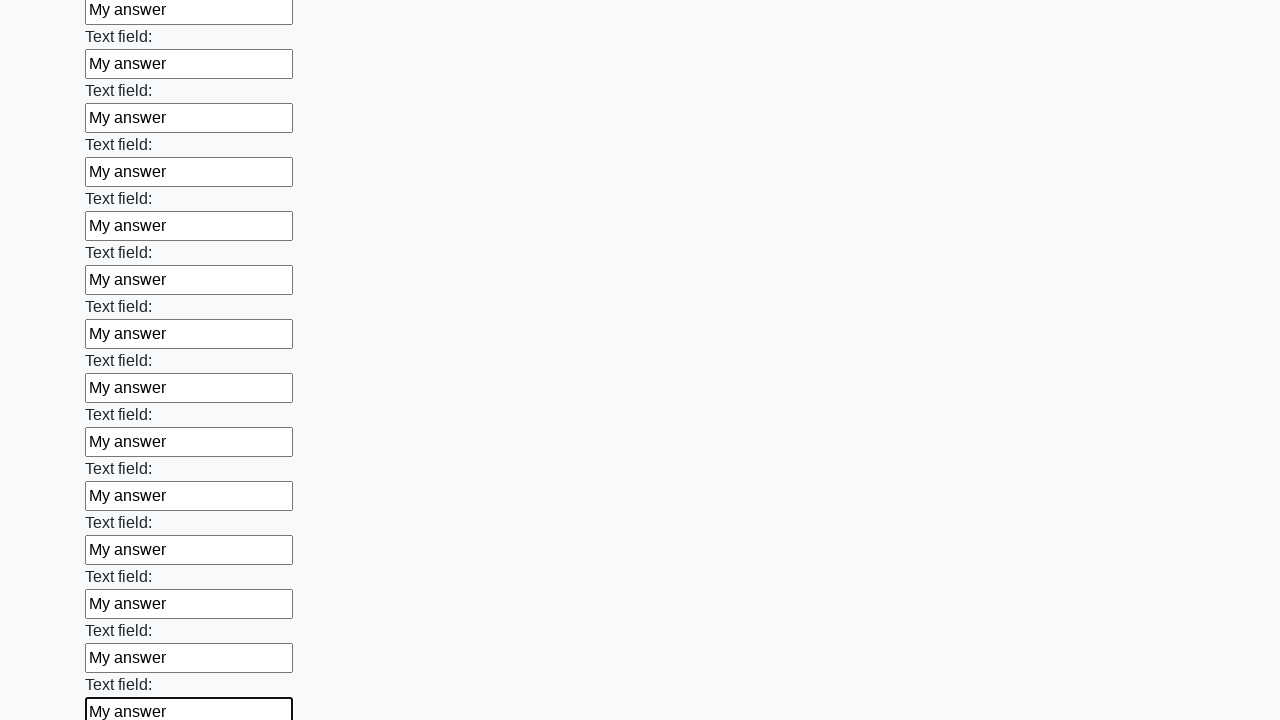

Filled text input field 67 of 100 with 'My answer' on .first_block > input[type='text'] >> nth=66
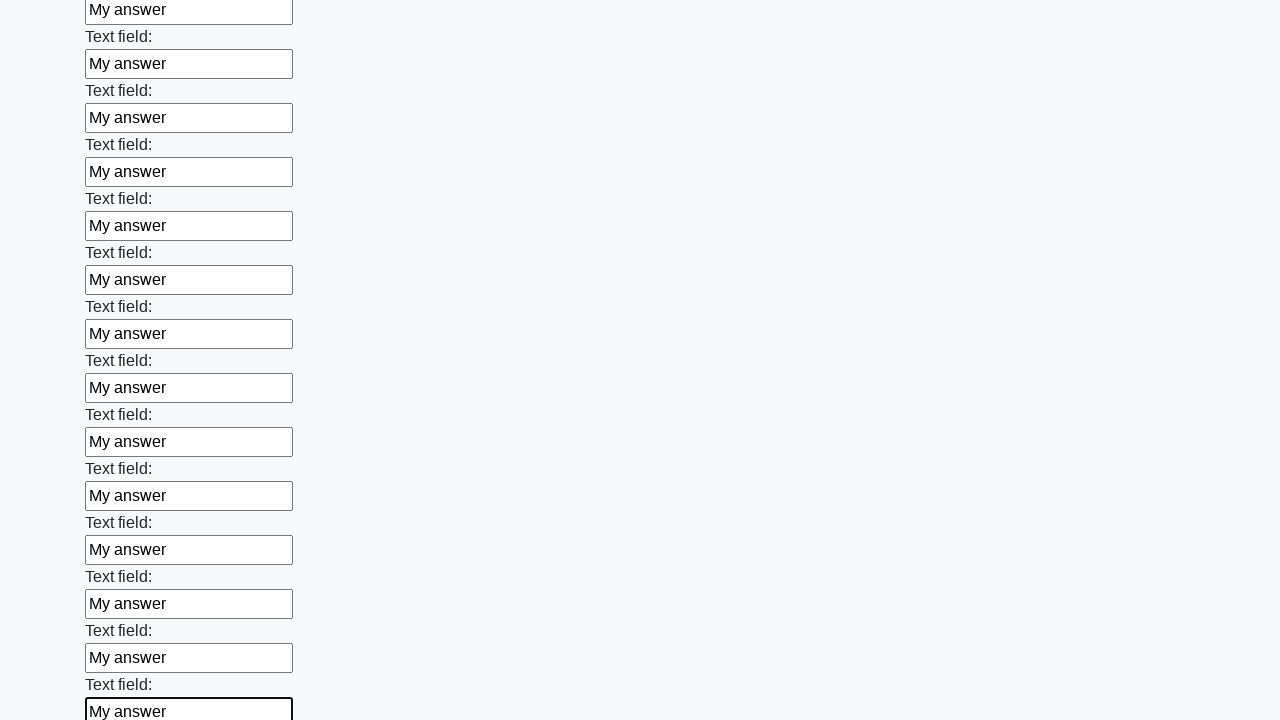

Filled text input field 68 of 100 with 'My answer' on .first_block > input[type='text'] >> nth=67
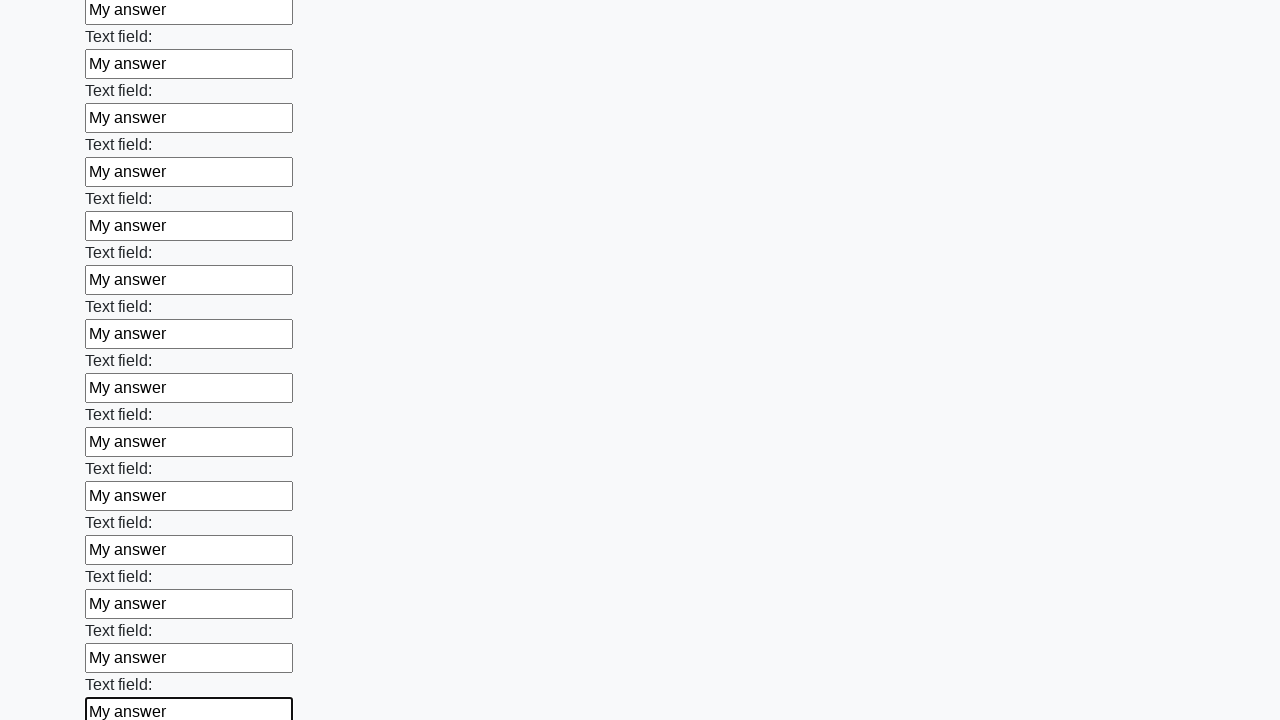

Filled text input field 69 of 100 with 'My answer' on .first_block > input[type='text'] >> nth=68
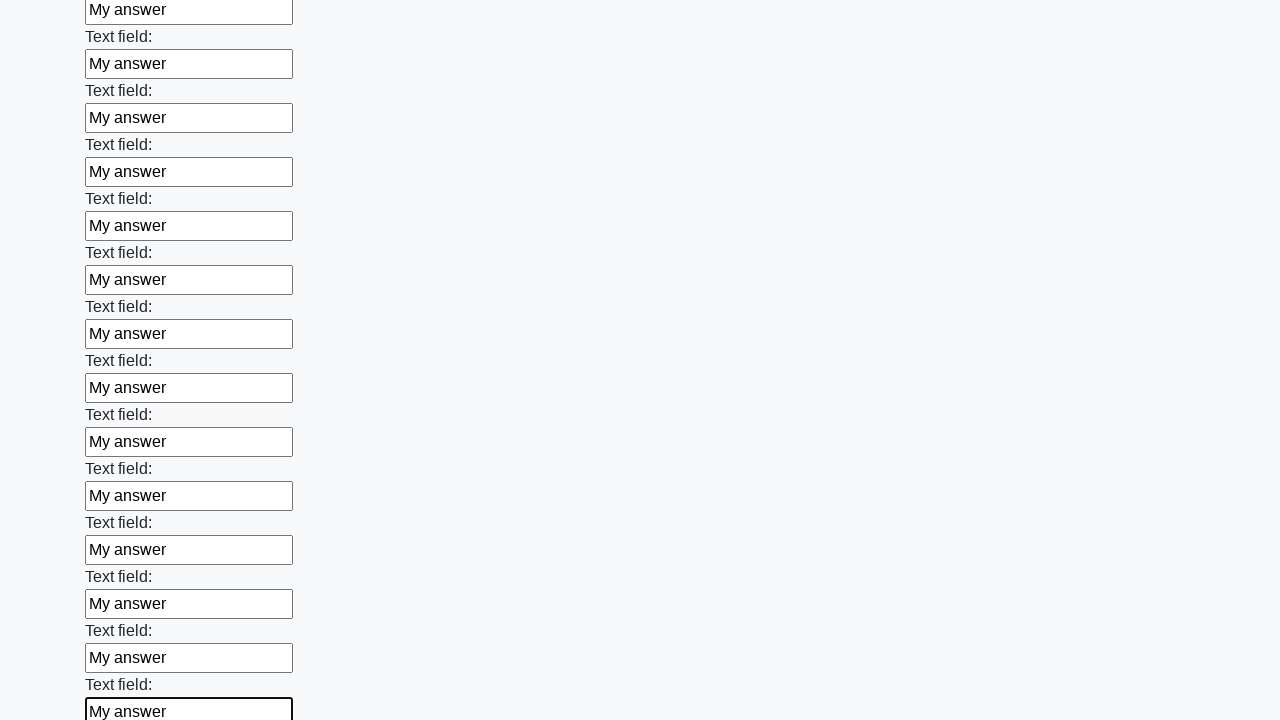

Filled text input field 70 of 100 with 'My answer' on .first_block > input[type='text'] >> nth=69
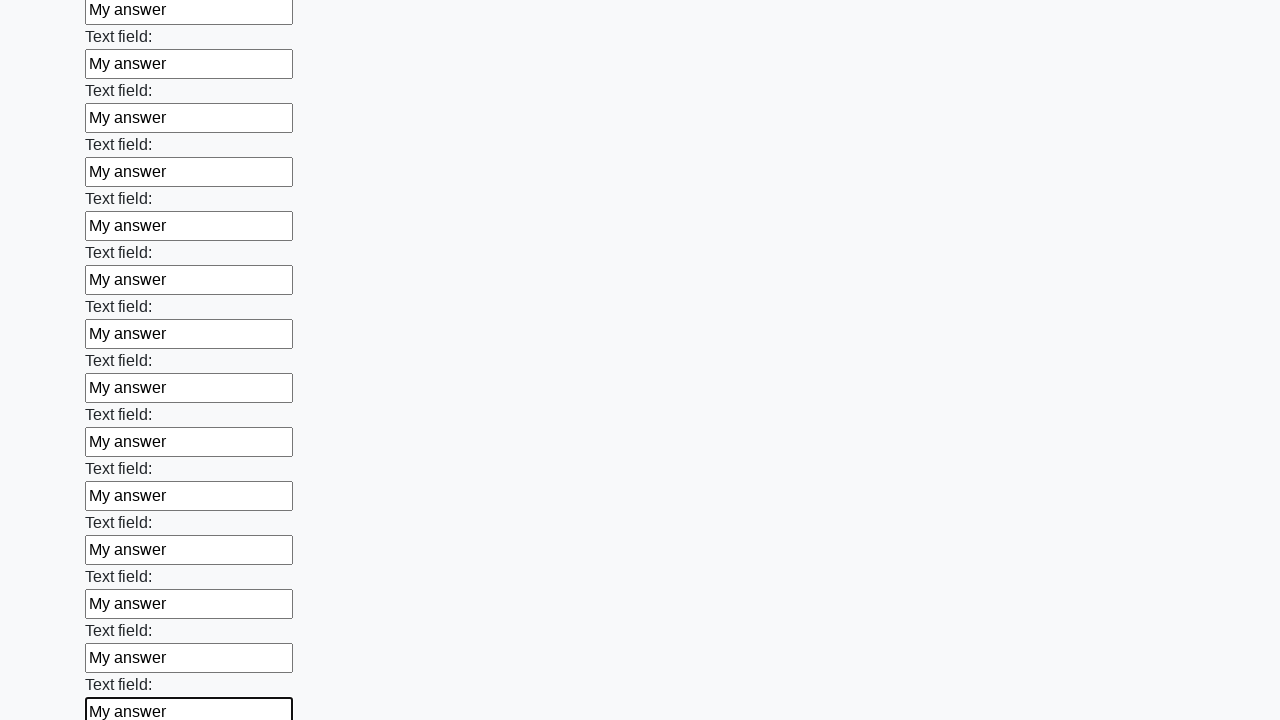

Filled text input field 71 of 100 with 'My answer' on .first_block > input[type='text'] >> nth=70
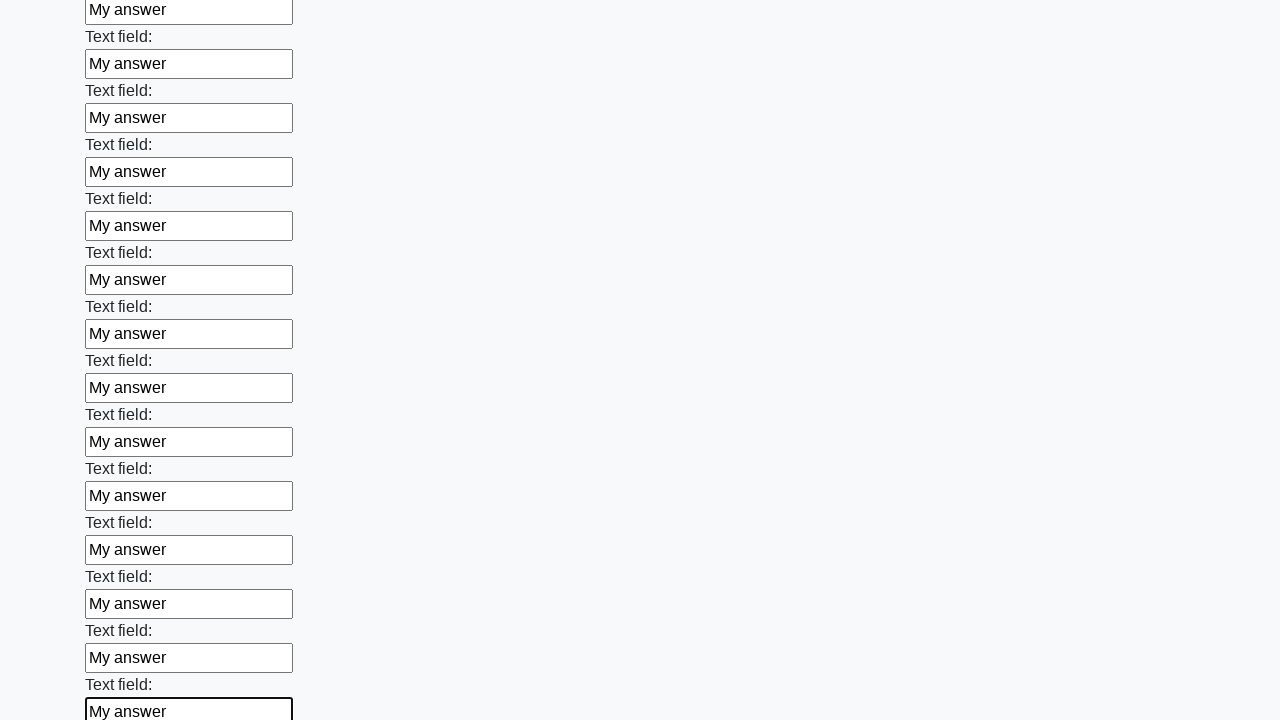

Filled text input field 72 of 100 with 'My answer' on .first_block > input[type='text'] >> nth=71
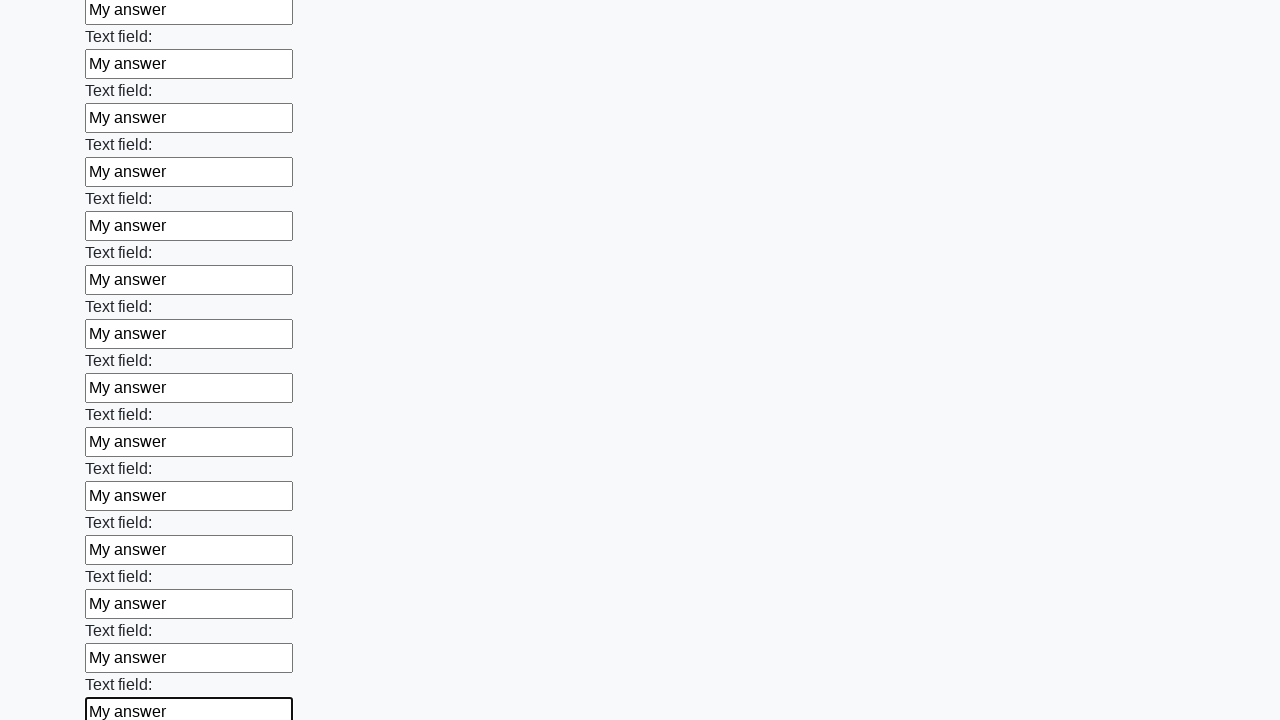

Filled text input field 73 of 100 with 'My answer' on .first_block > input[type='text'] >> nth=72
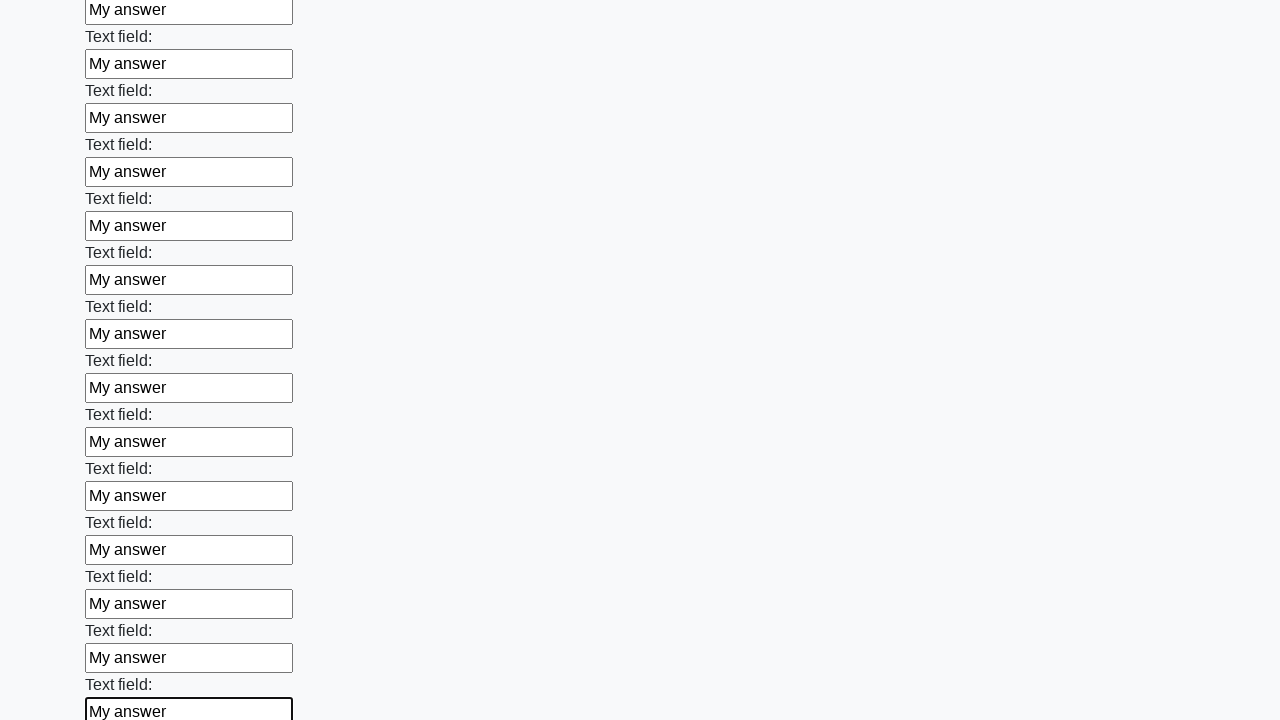

Filled text input field 74 of 100 with 'My answer' on .first_block > input[type='text'] >> nth=73
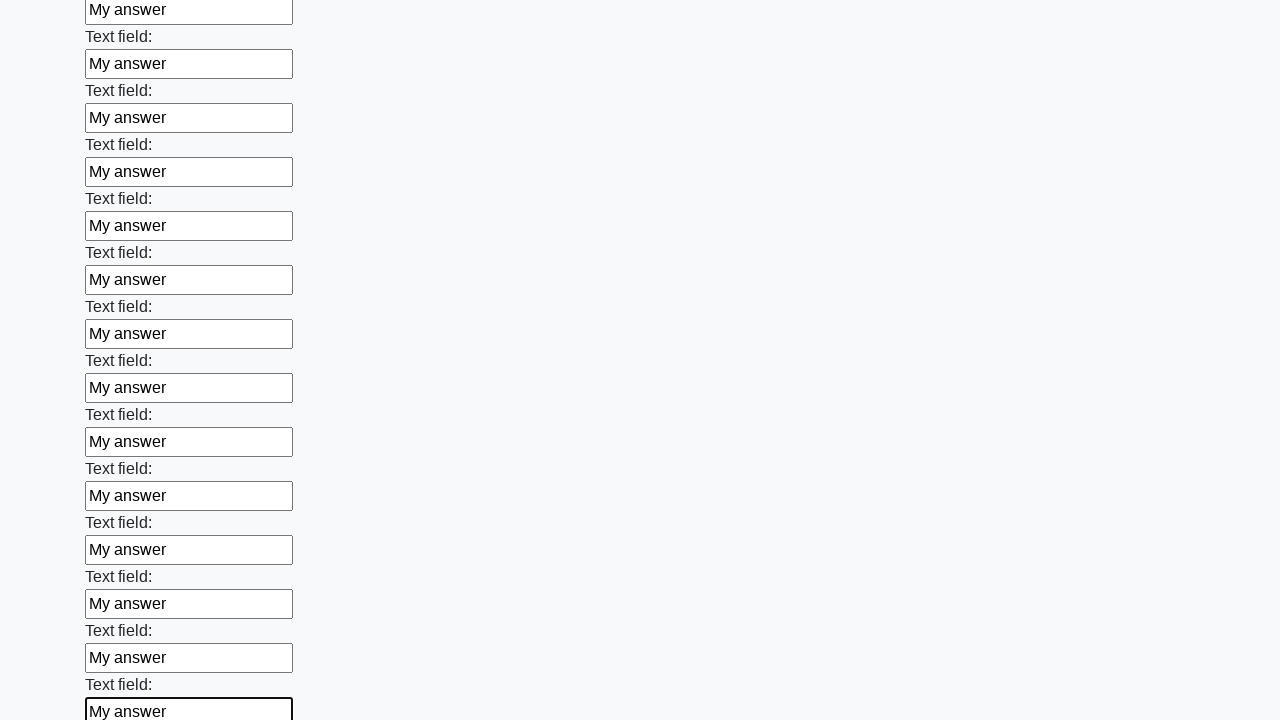

Filled text input field 75 of 100 with 'My answer' on .first_block > input[type='text'] >> nth=74
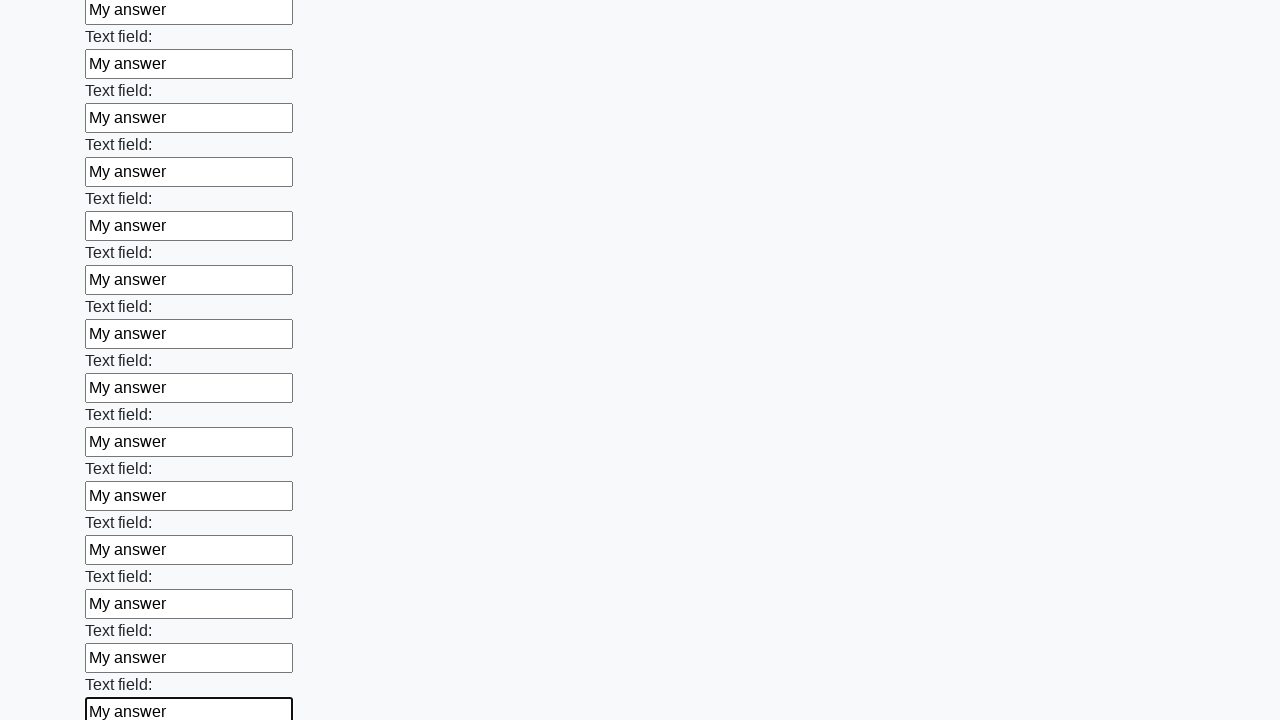

Filled text input field 76 of 100 with 'My answer' on .first_block > input[type='text'] >> nth=75
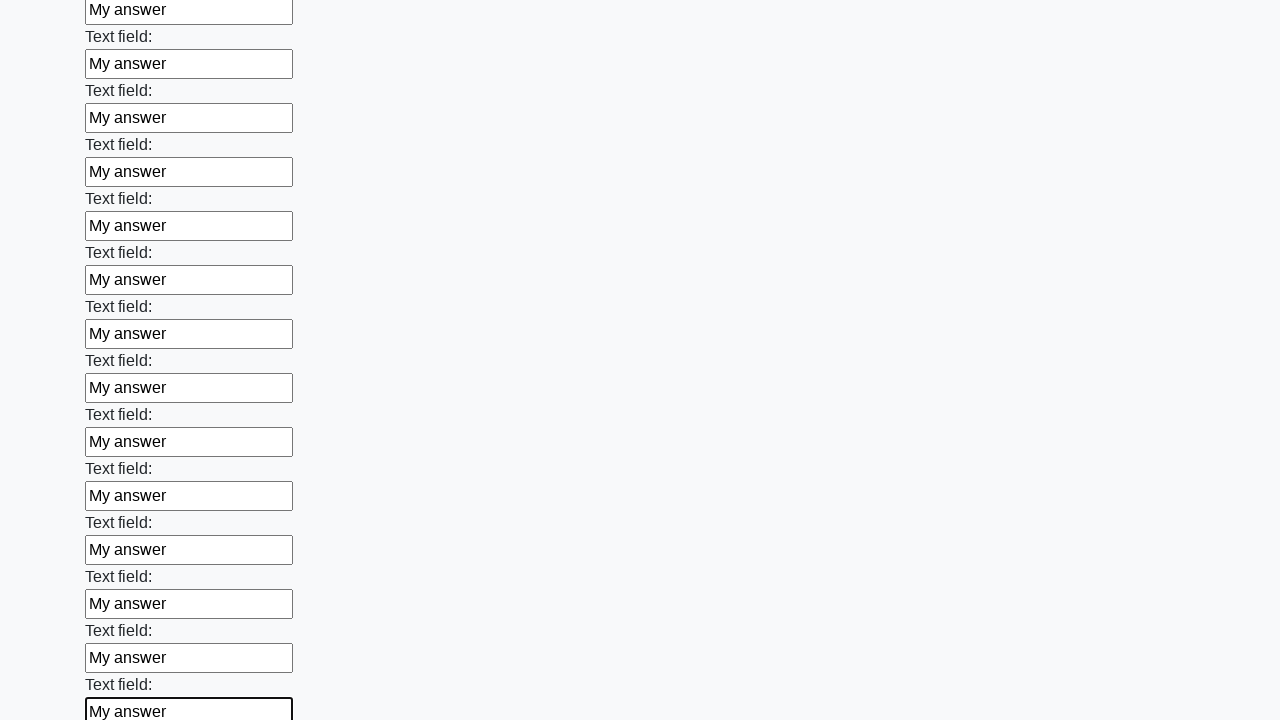

Filled text input field 77 of 100 with 'My answer' on .first_block > input[type='text'] >> nth=76
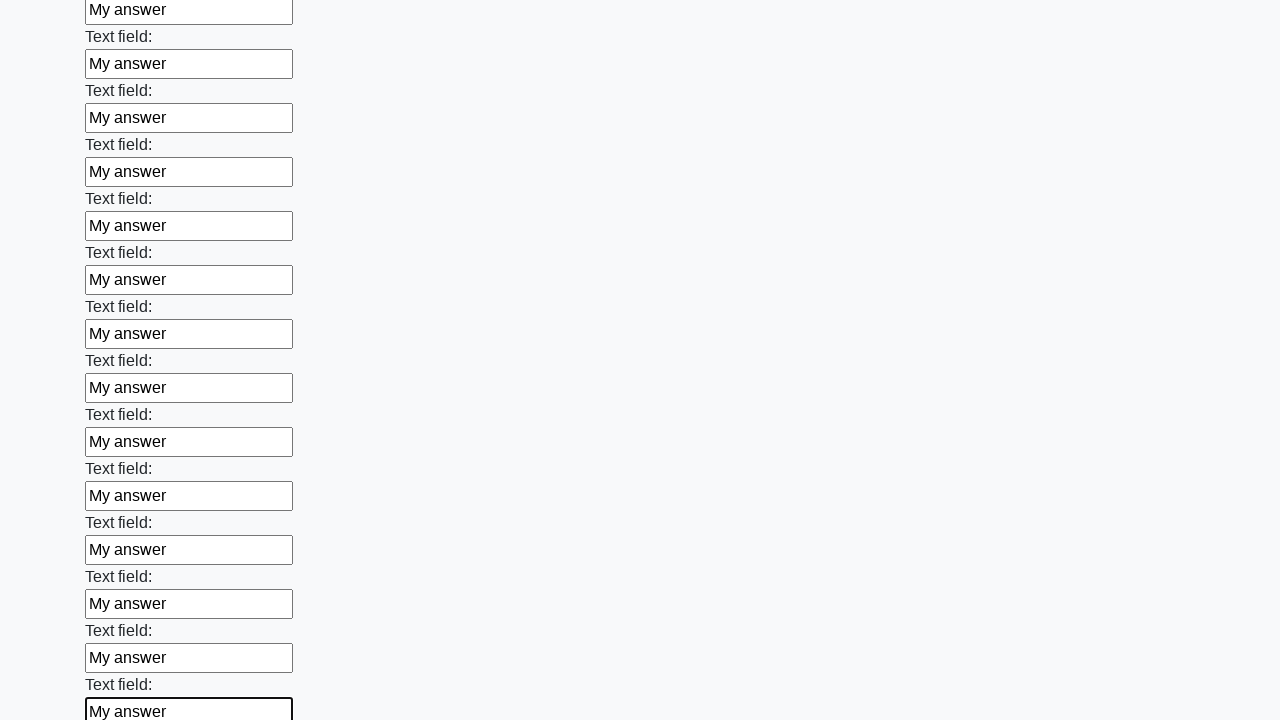

Filled text input field 78 of 100 with 'My answer' on .first_block > input[type='text'] >> nth=77
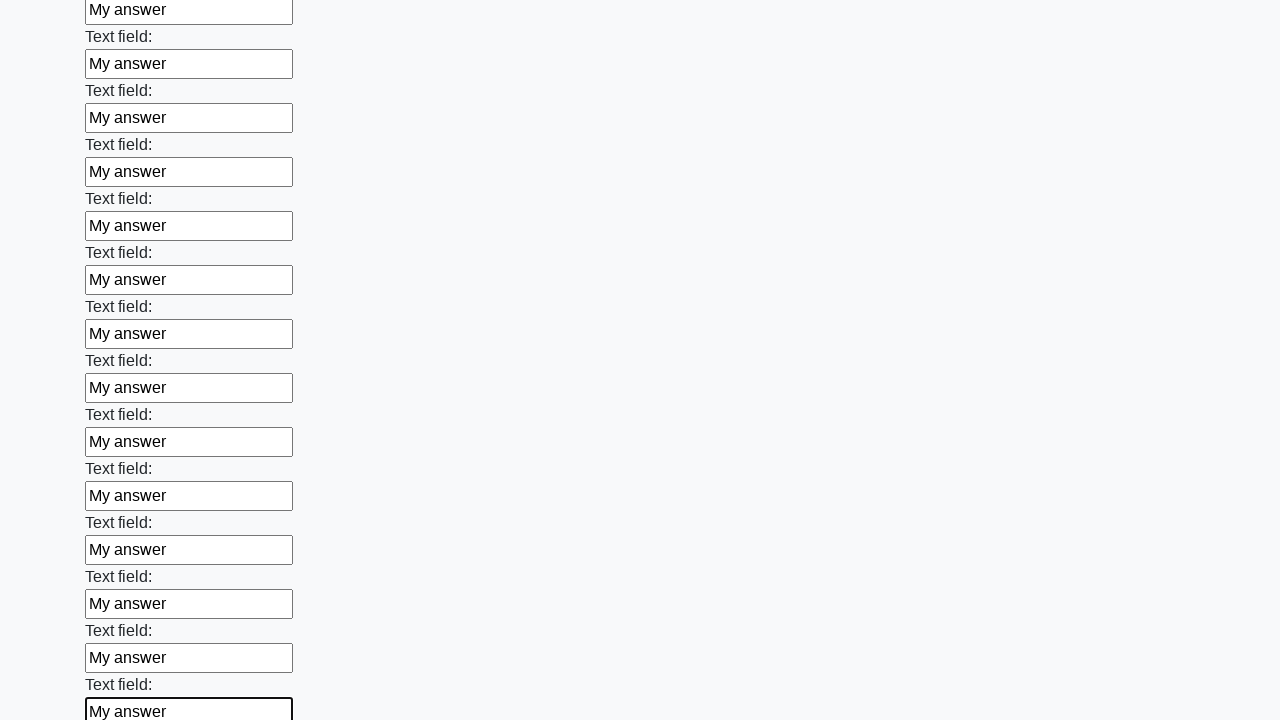

Filled text input field 79 of 100 with 'My answer' on .first_block > input[type='text'] >> nth=78
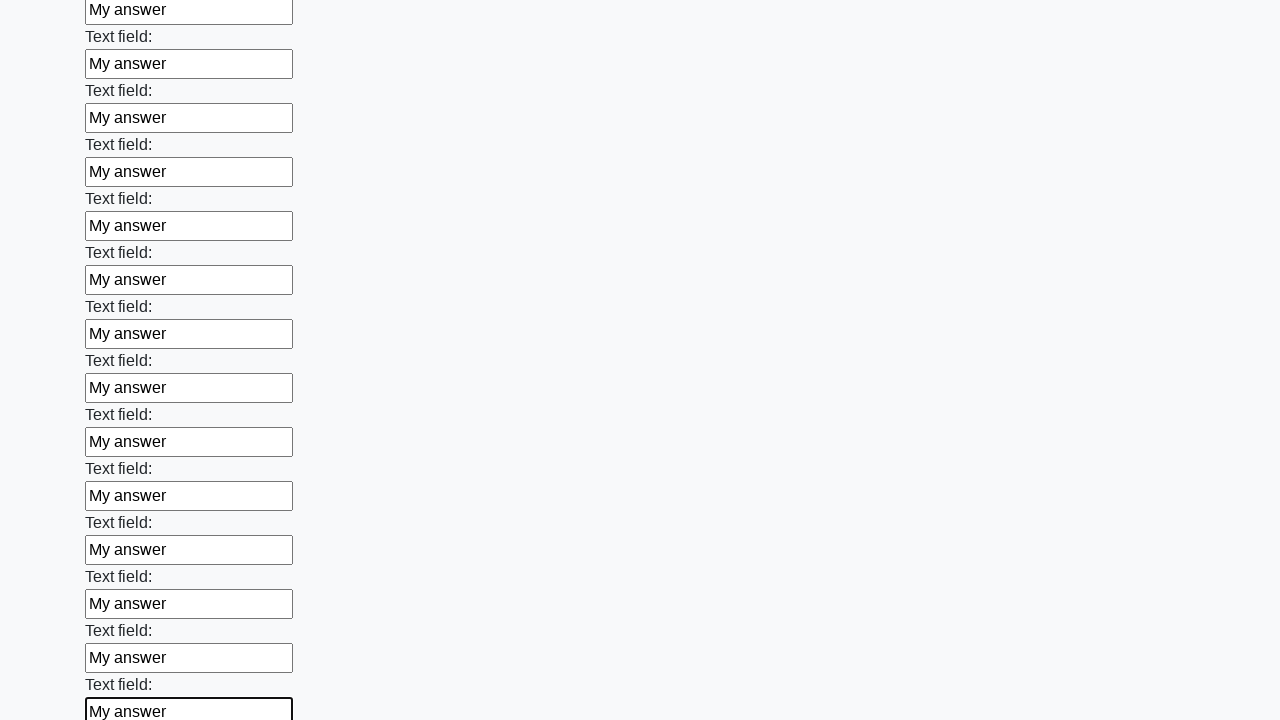

Filled text input field 80 of 100 with 'My answer' on .first_block > input[type='text'] >> nth=79
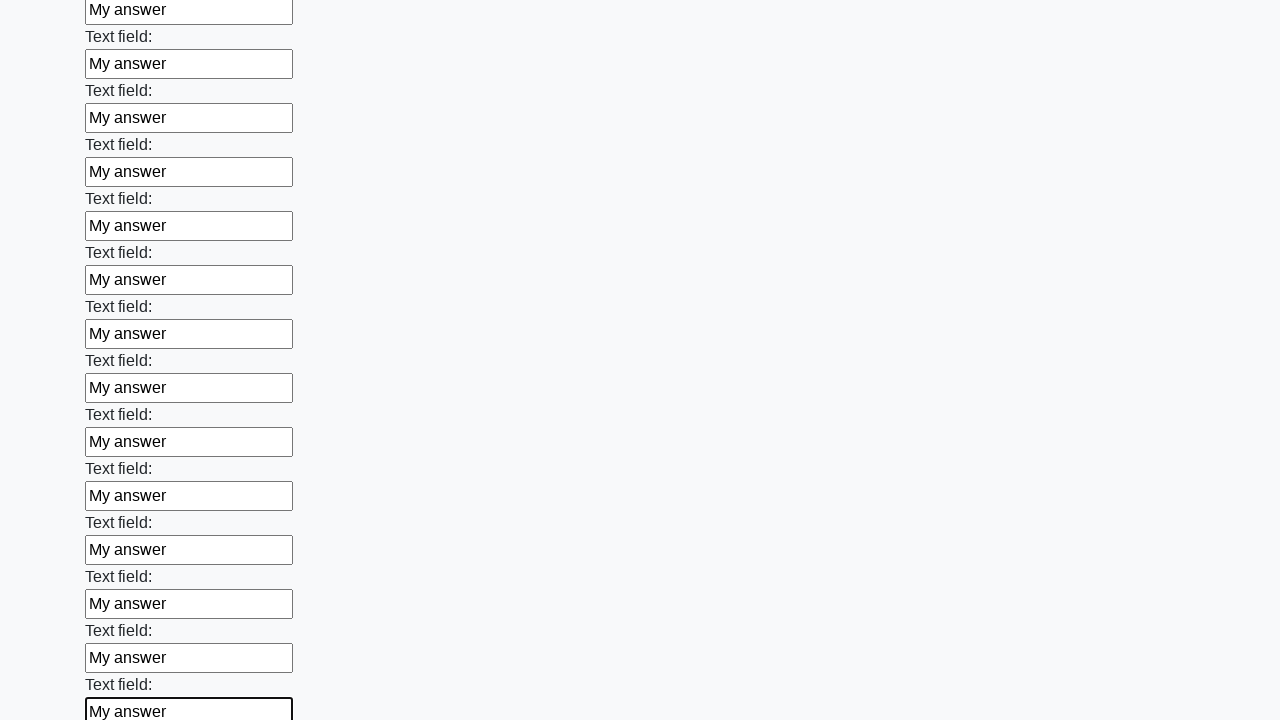

Filled text input field 81 of 100 with 'My answer' on .first_block > input[type='text'] >> nth=80
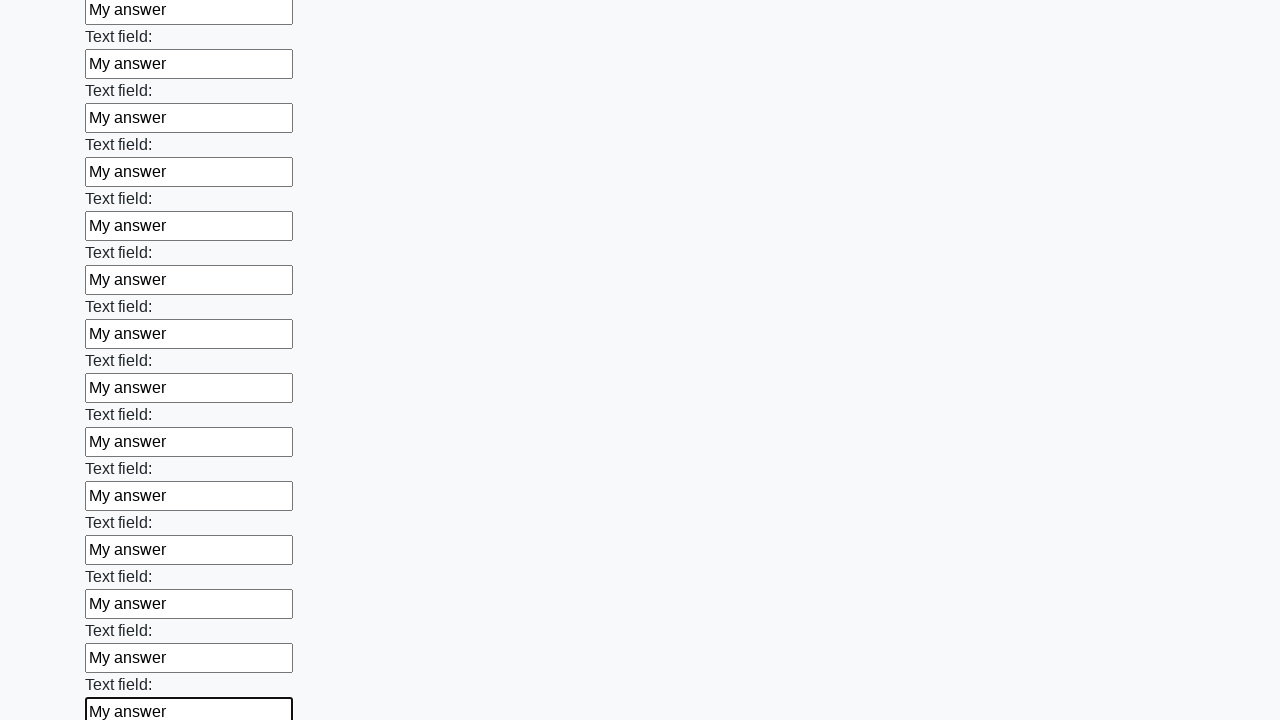

Filled text input field 82 of 100 with 'My answer' on .first_block > input[type='text'] >> nth=81
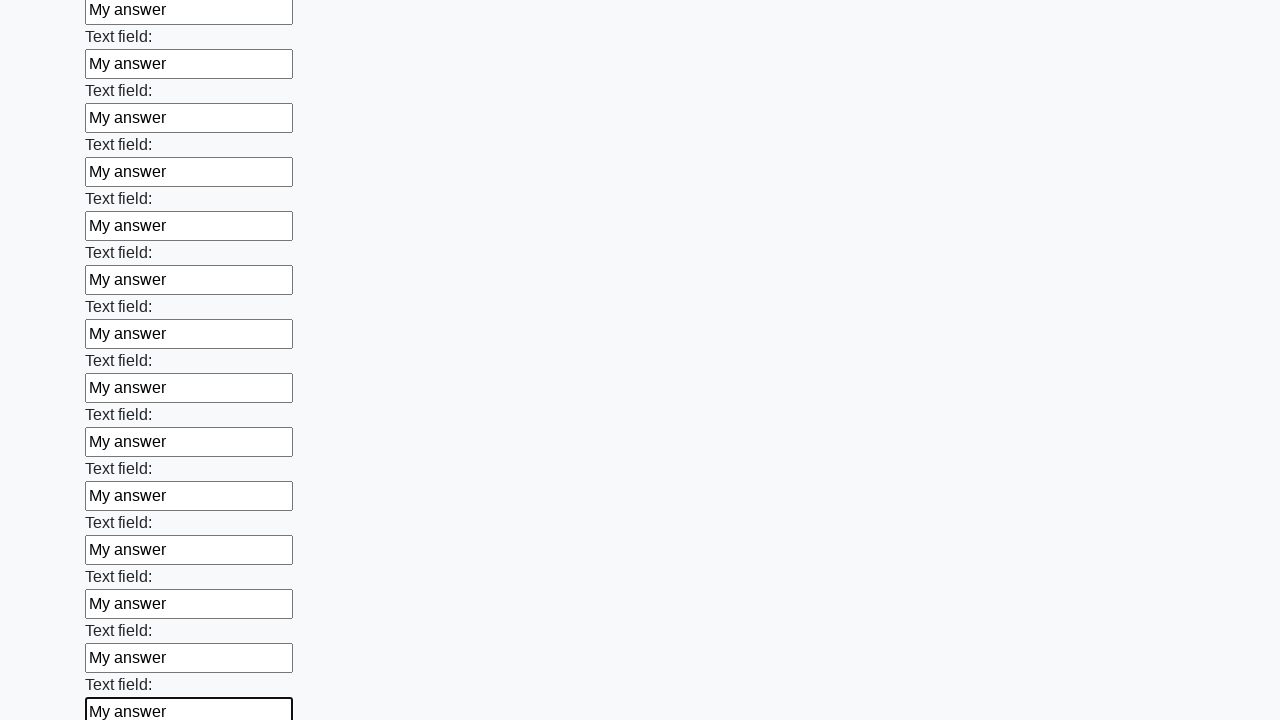

Filled text input field 83 of 100 with 'My answer' on .first_block > input[type='text'] >> nth=82
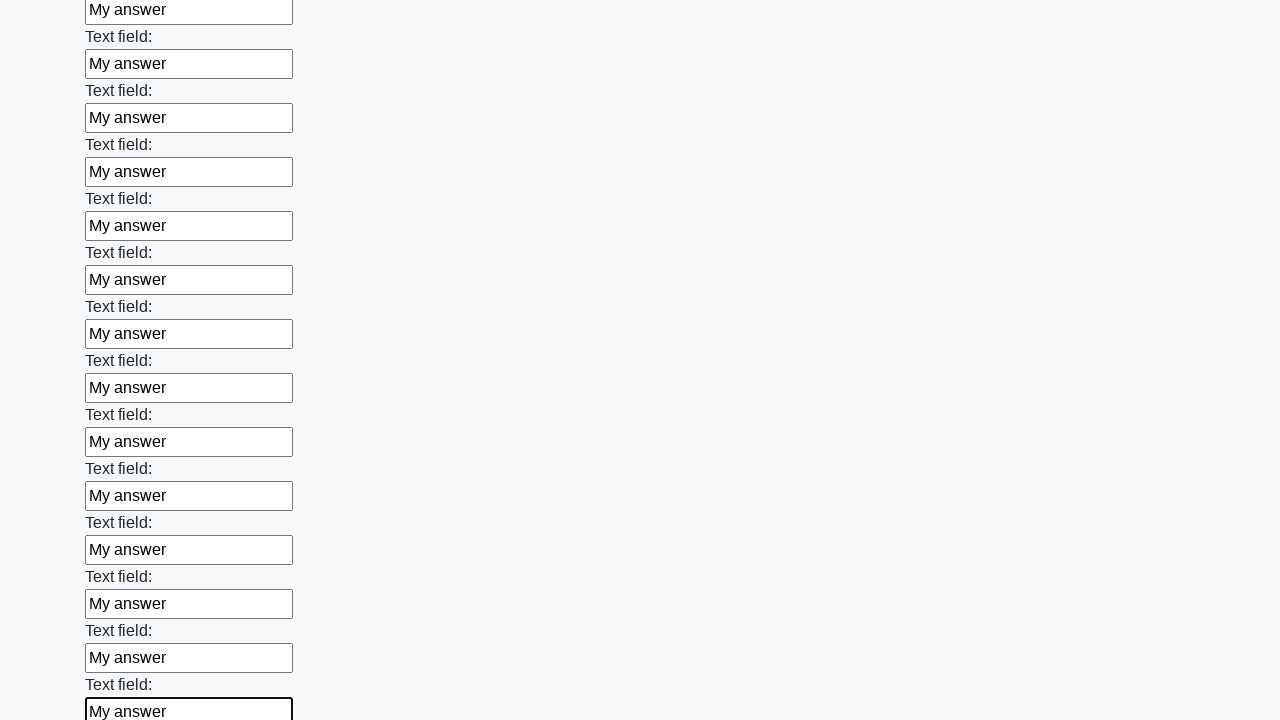

Filled text input field 84 of 100 with 'My answer' on .first_block > input[type='text'] >> nth=83
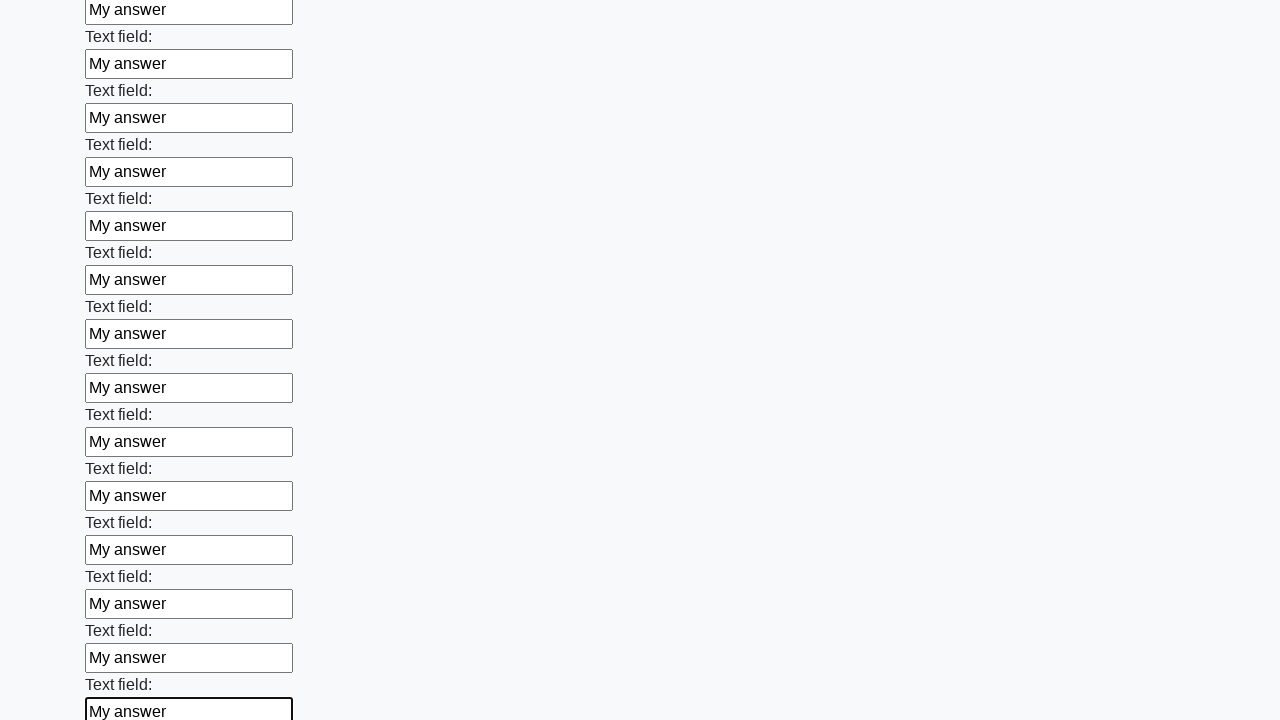

Filled text input field 85 of 100 with 'My answer' on .first_block > input[type='text'] >> nth=84
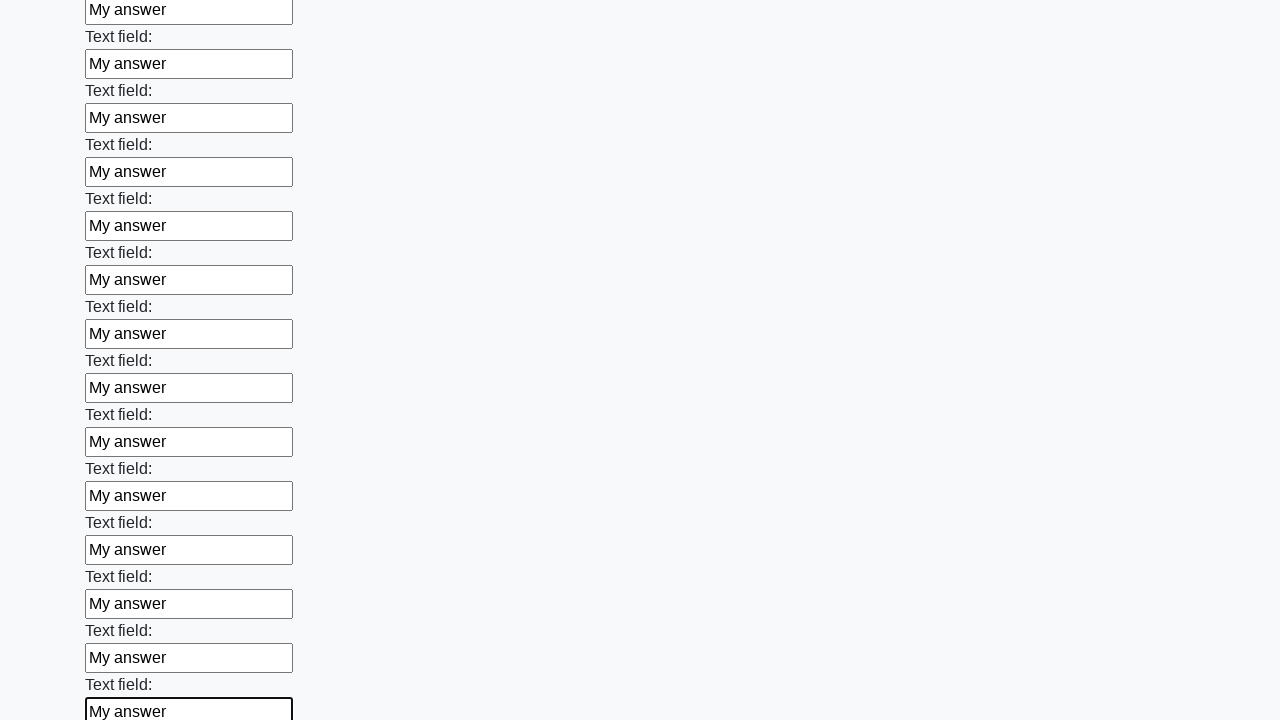

Filled text input field 86 of 100 with 'My answer' on .first_block > input[type='text'] >> nth=85
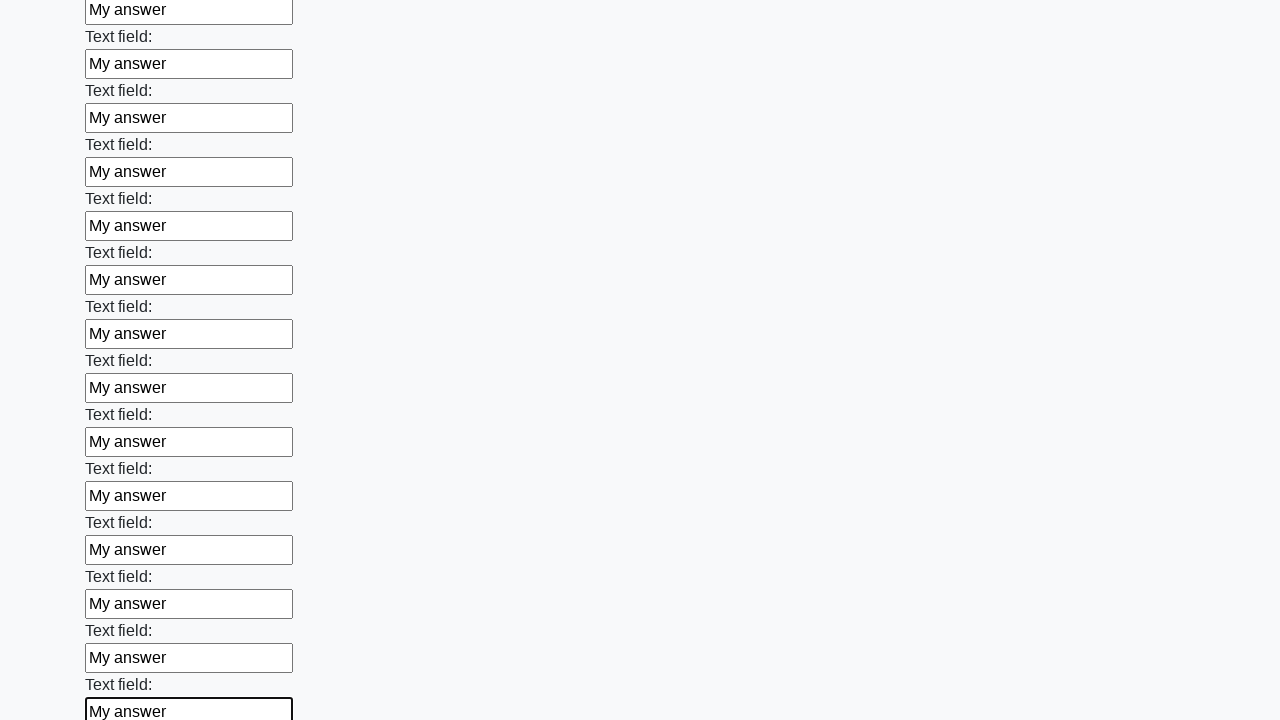

Filled text input field 87 of 100 with 'My answer' on .first_block > input[type='text'] >> nth=86
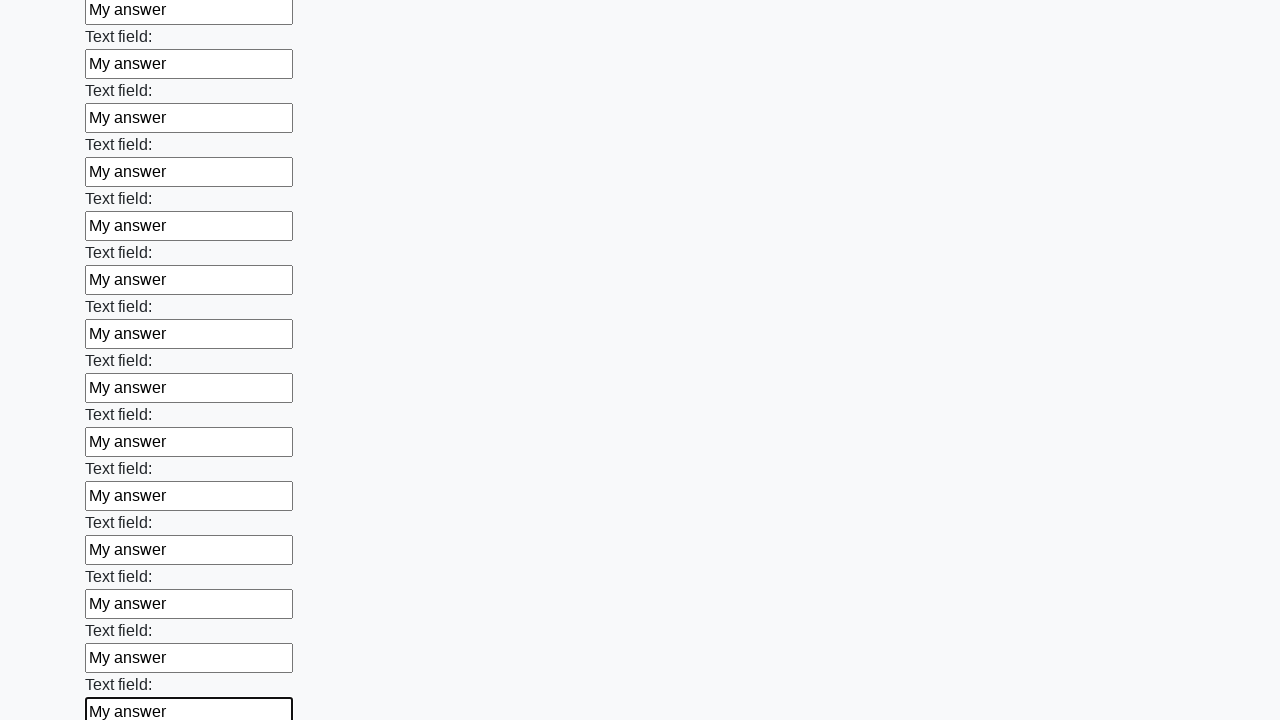

Filled text input field 88 of 100 with 'My answer' on .first_block > input[type='text'] >> nth=87
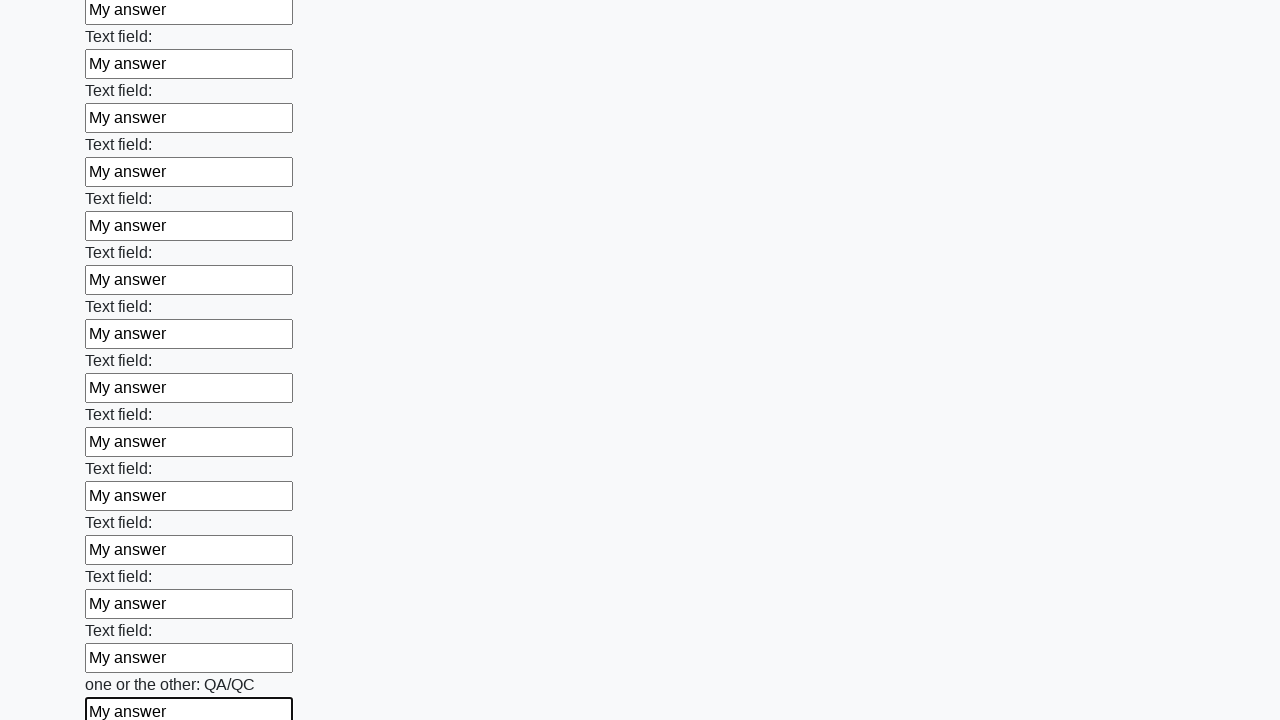

Filled text input field 89 of 100 with 'My answer' on .first_block > input[type='text'] >> nth=88
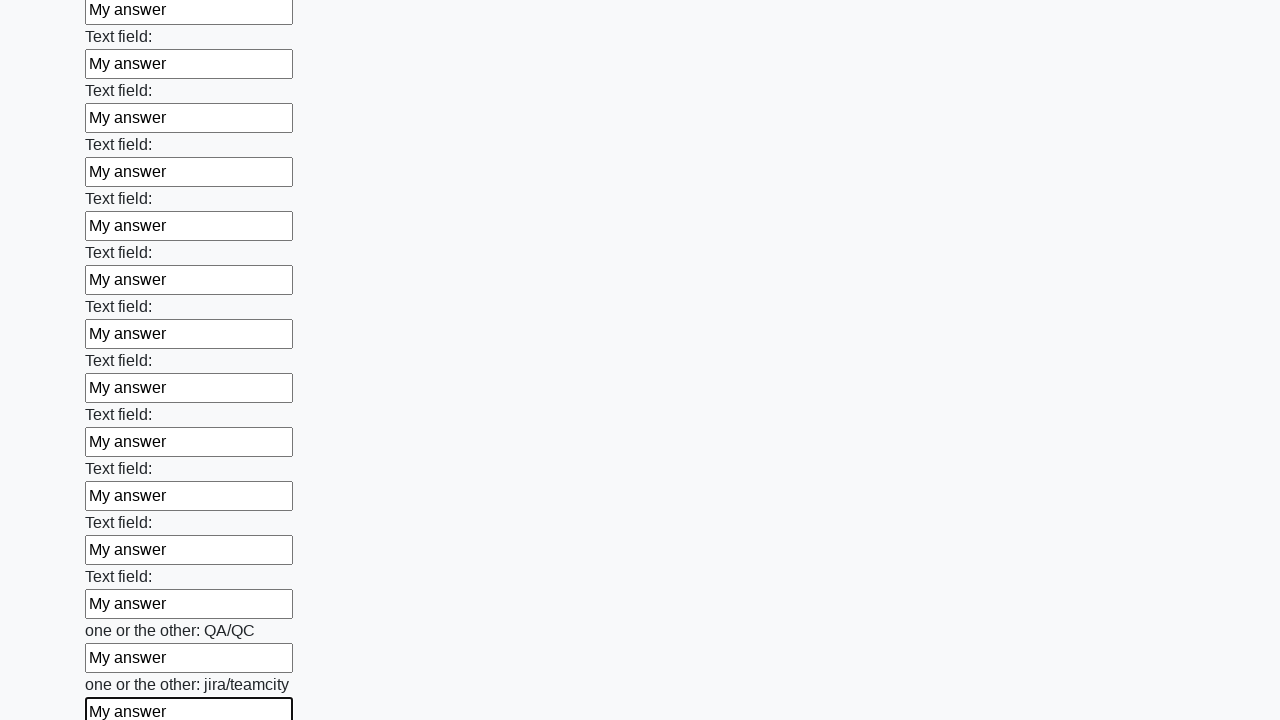

Filled text input field 90 of 100 with 'My answer' on .first_block > input[type='text'] >> nth=89
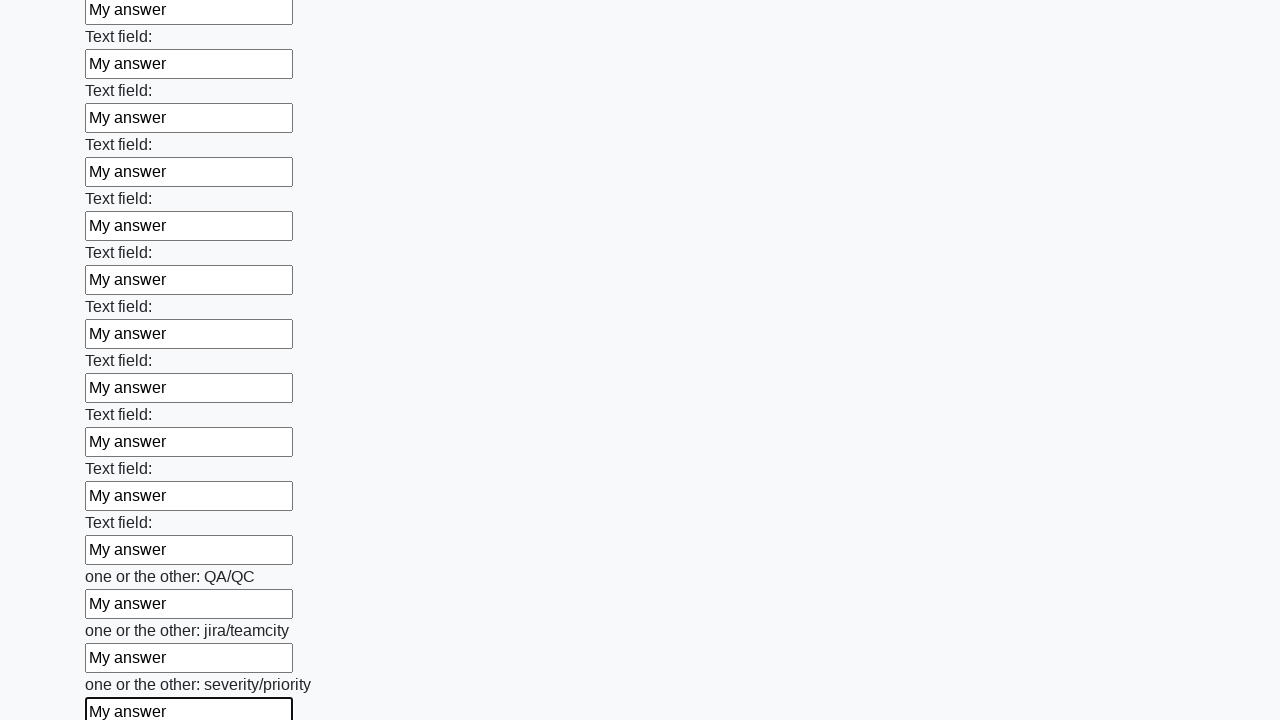

Filled text input field 91 of 100 with 'My answer' on .first_block > input[type='text'] >> nth=90
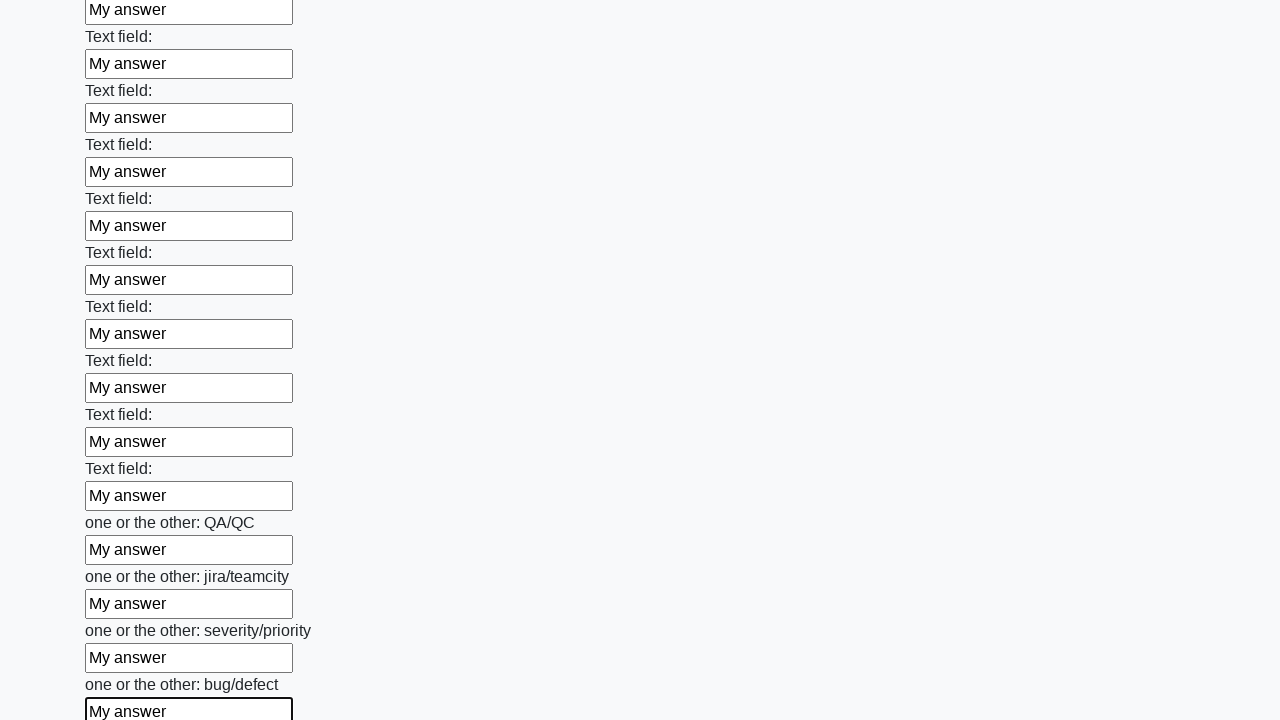

Filled text input field 92 of 100 with 'My answer' on .first_block > input[type='text'] >> nth=91
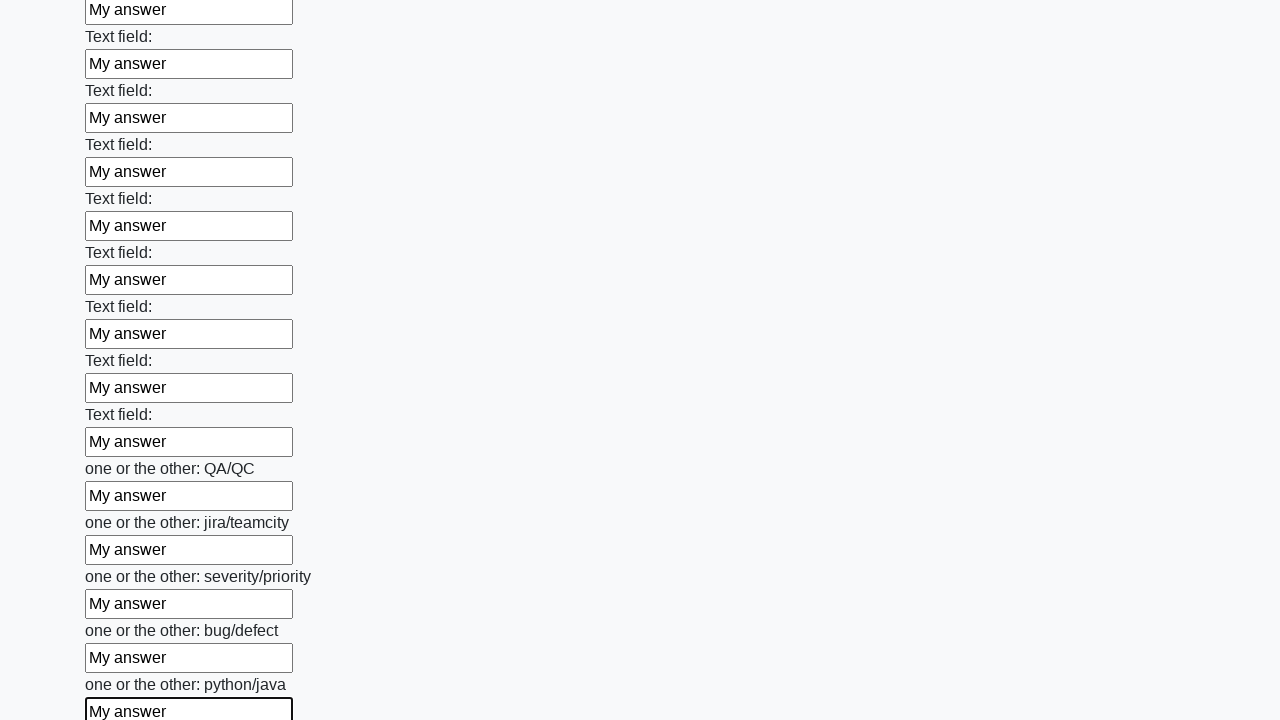

Filled text input field 93 of 100 with 'My answer' on .first_block > input[type='text'] >> nth=92
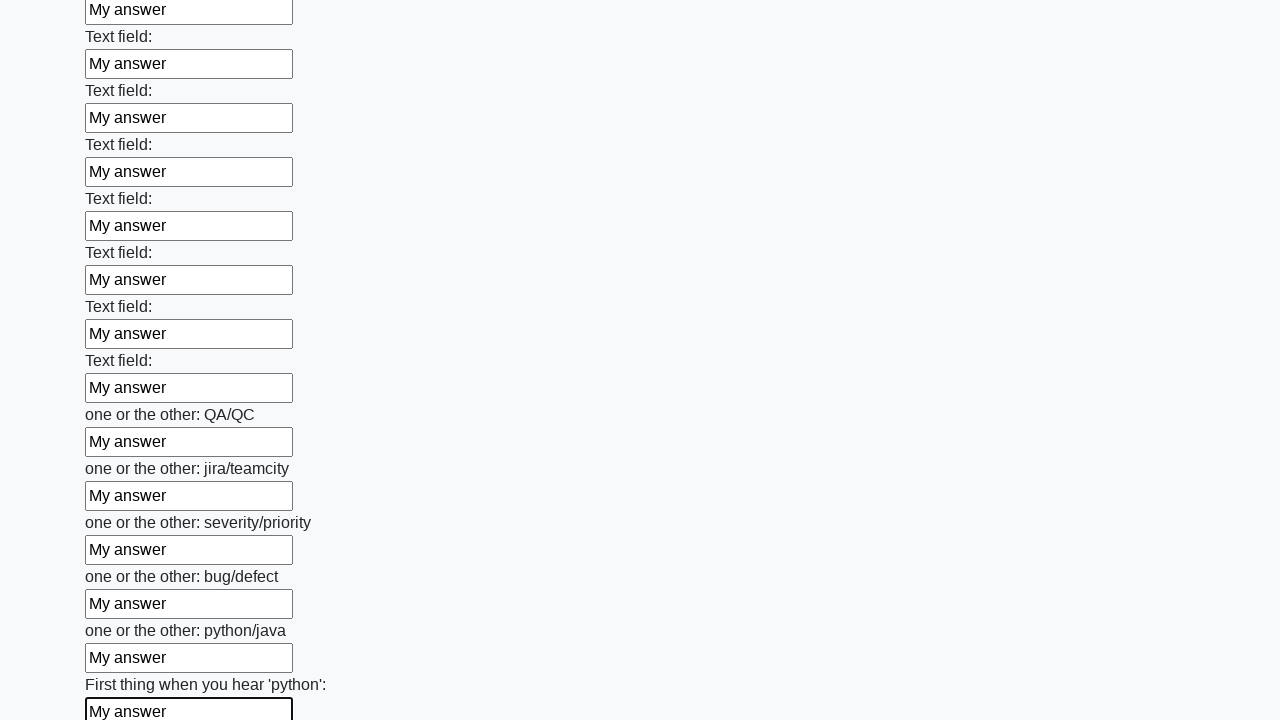

Filled text input field 94 of 100 with 'My answer' on .first_block > input[type='text'] >> nth=93
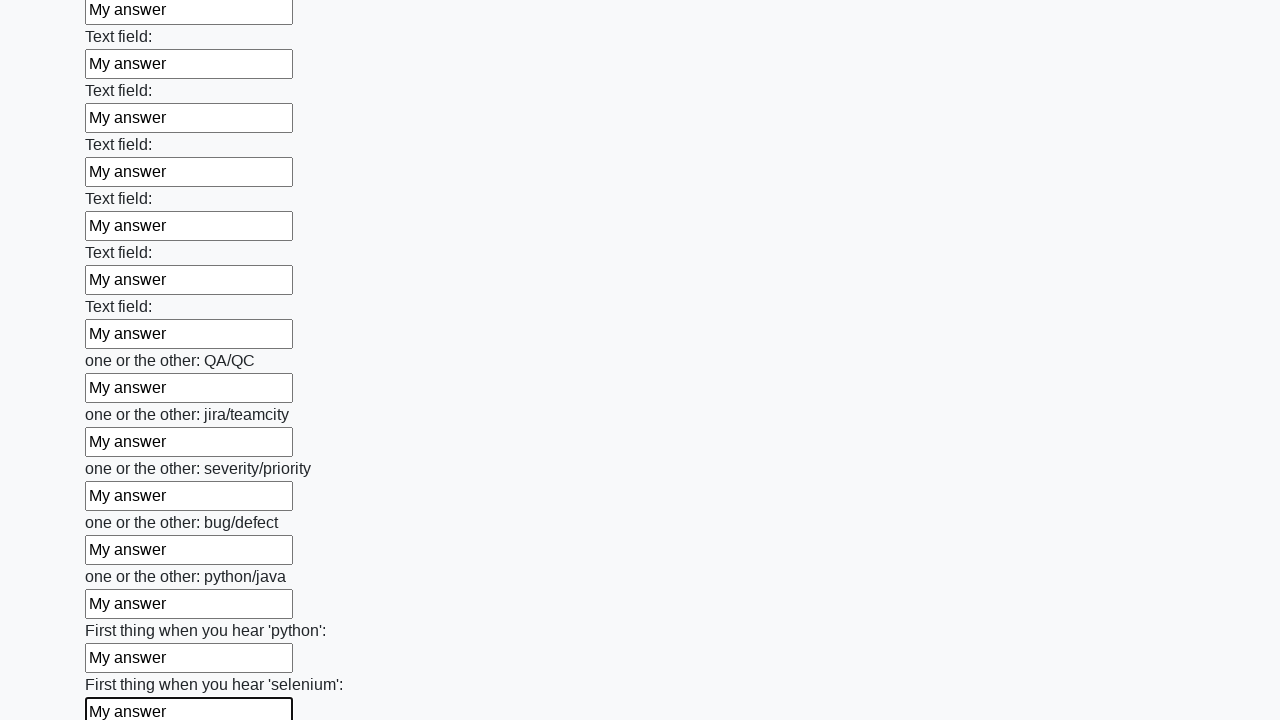

Filled text input field 95 of 100 with 'My answer' on .first_block > input[type='text'] >> nth=94
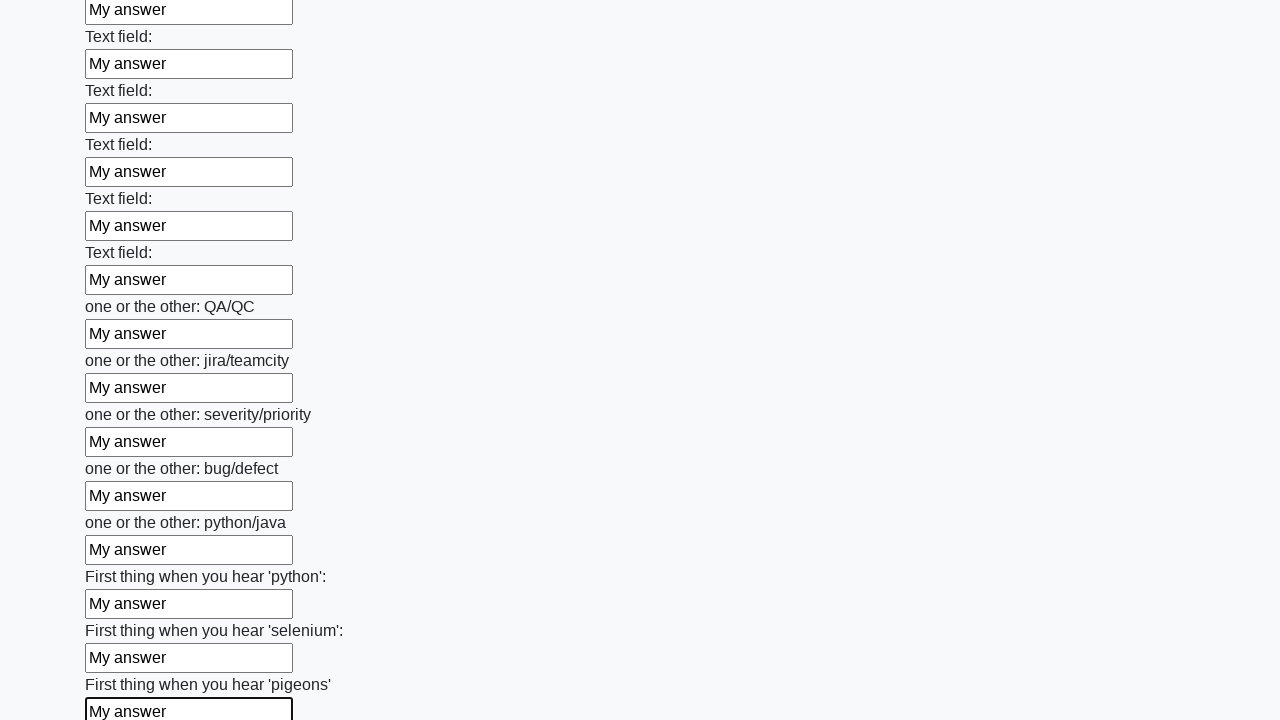

Filled text input field 96 of 100 with 'My answer' on .first_block > input[type='text'] >> nth=95
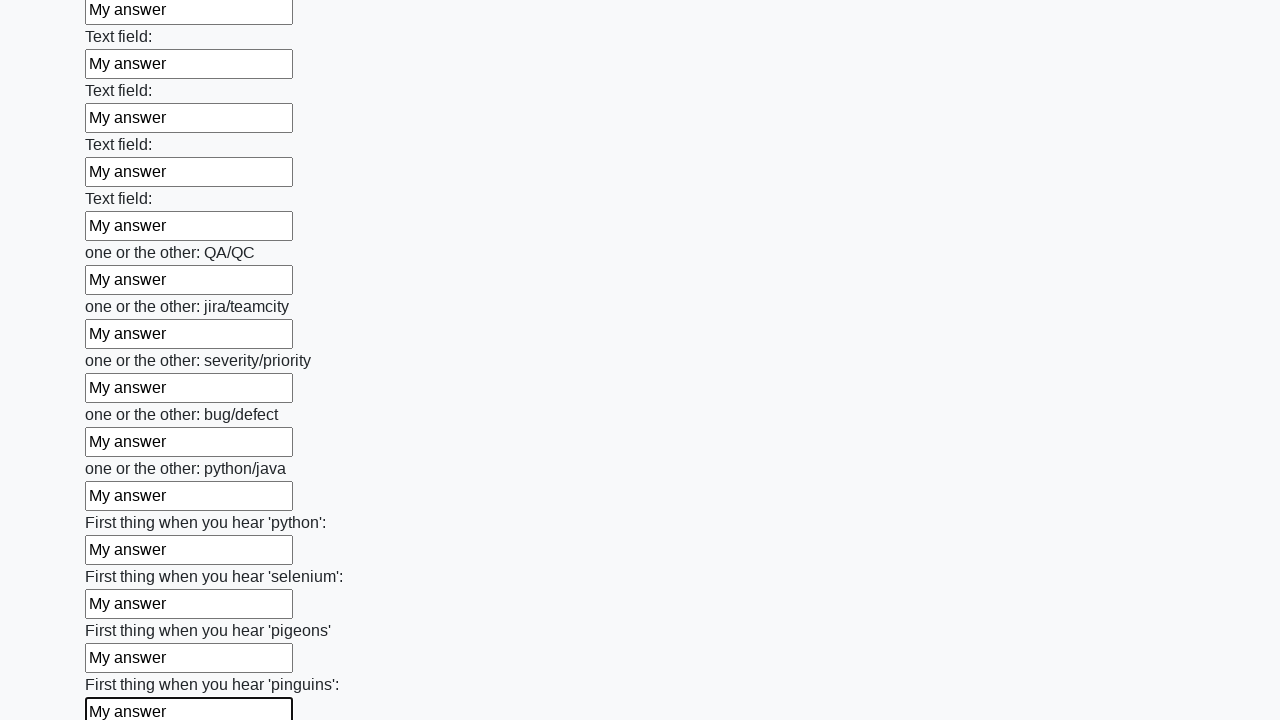

Filled text input field 97 of 100 with 'My answer' on .first_block > input[type='text'] >> nth=96
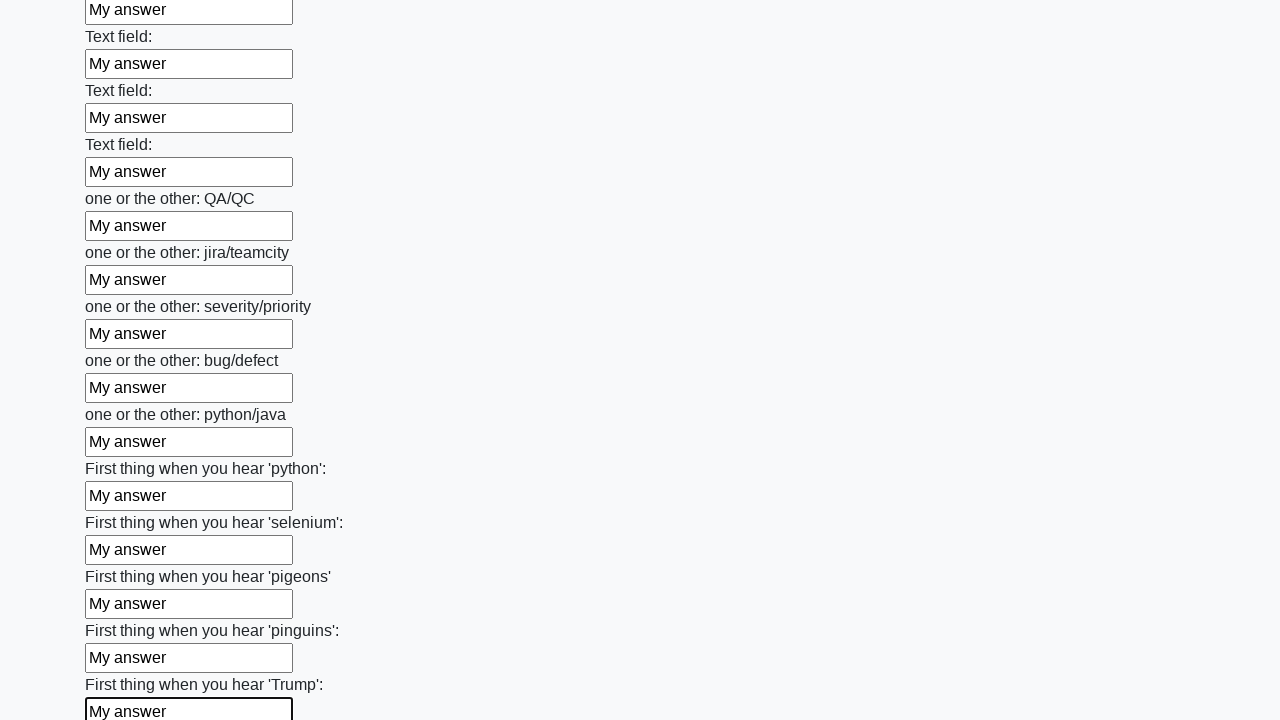

Filled text input field 98 of 100 with 'My answer' on .first_block > input[type='text'] >> nth=97
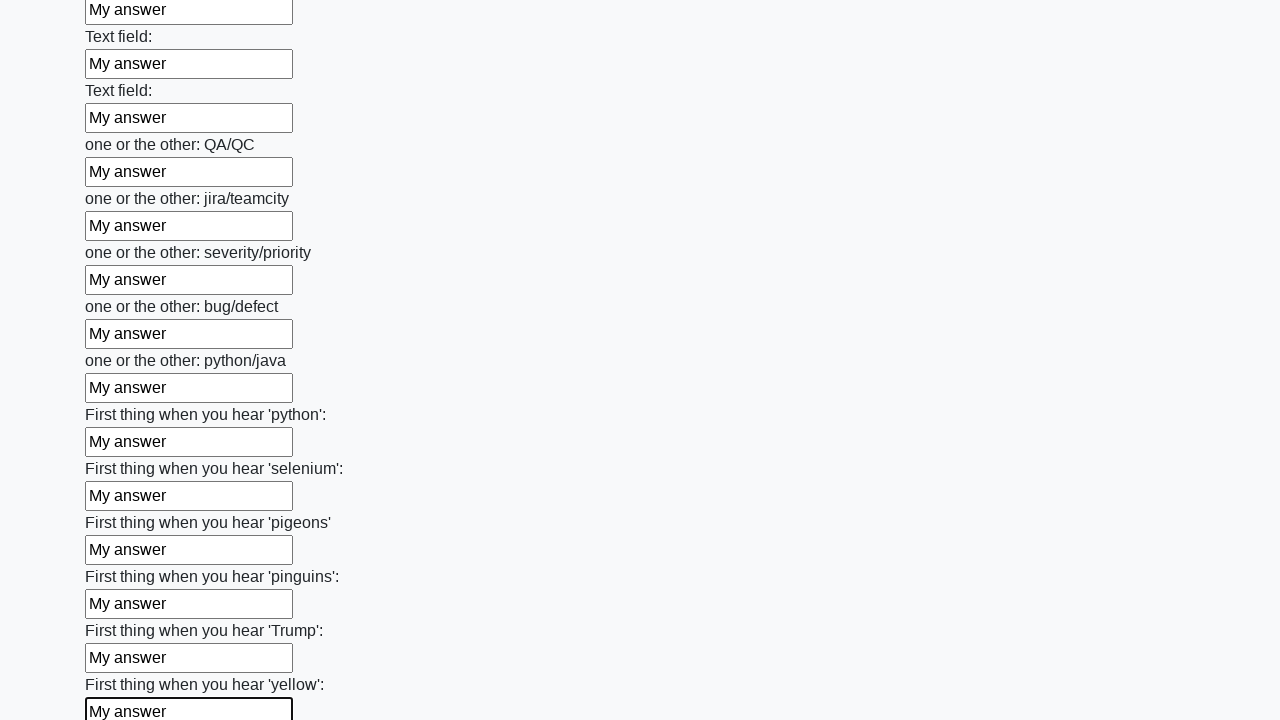

Filled text input field 99 of 100 with 'My answer' on .first_block > input[type='text'] >> nth=98
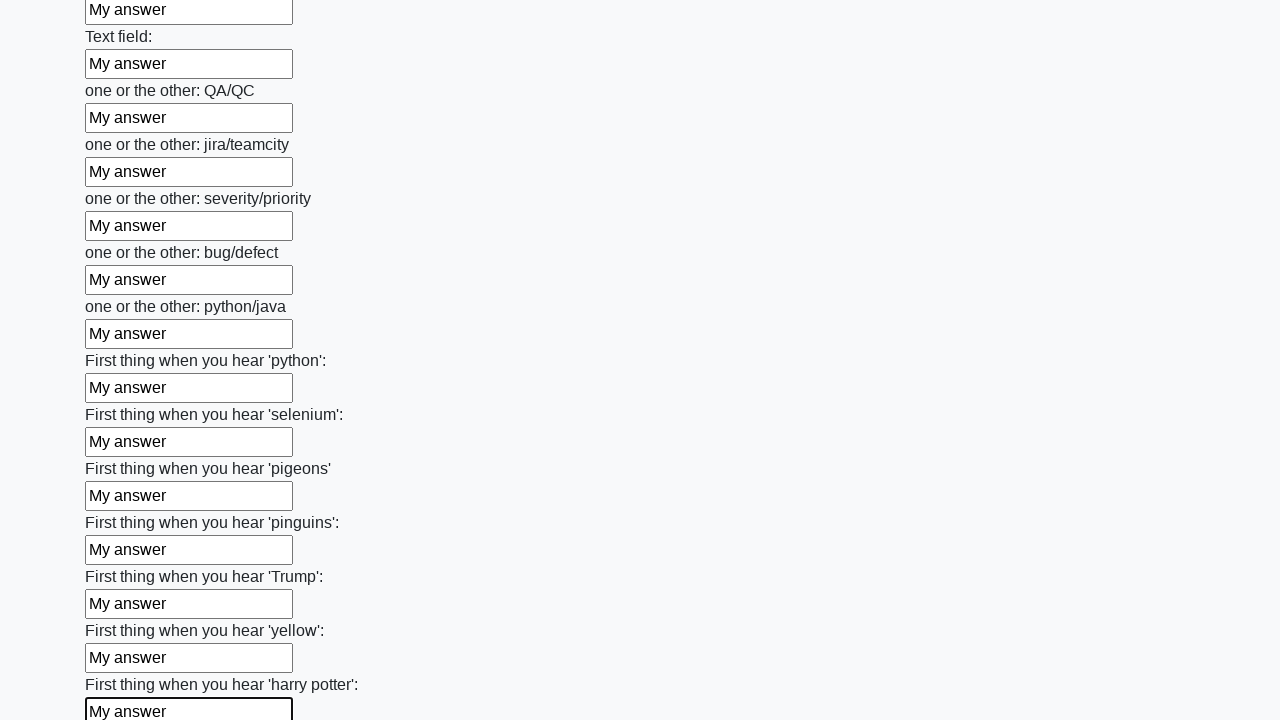

Filled text input field 100 of 100 with 'My answer' on .first_block > input[type='text'] >> nth=99
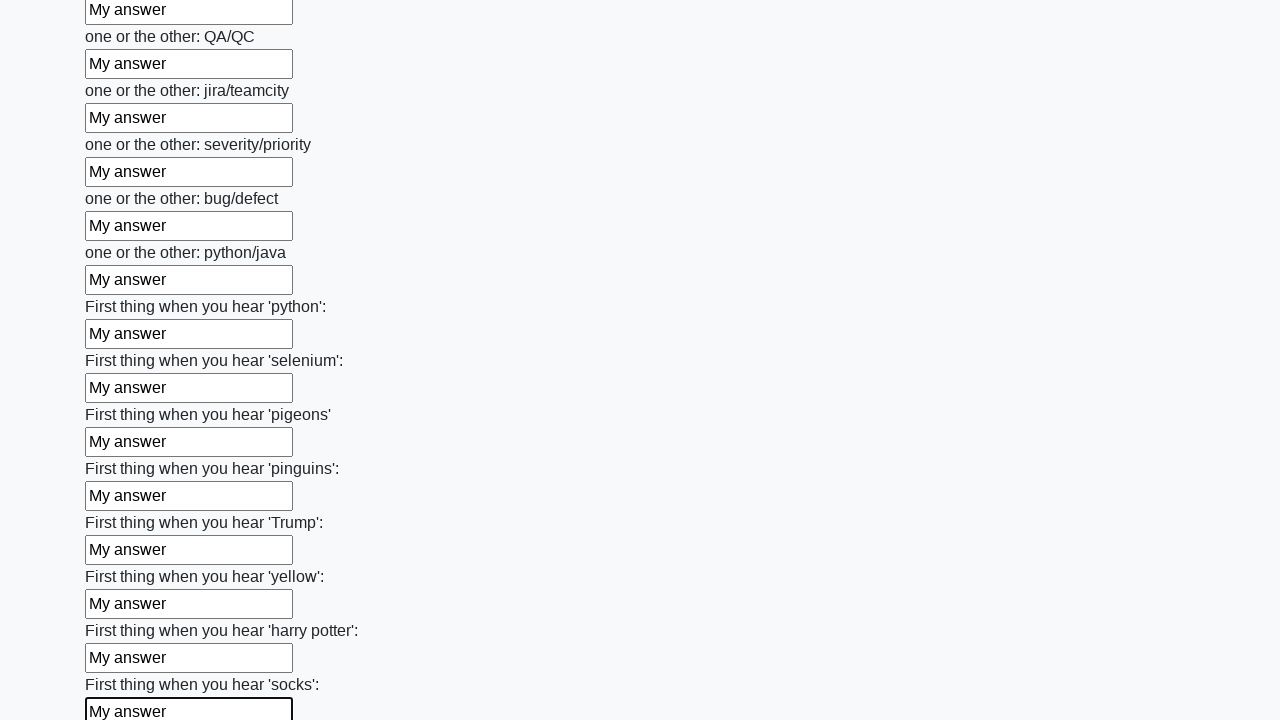

Clicked submit button to submit the form at (123, 611) on button.btn
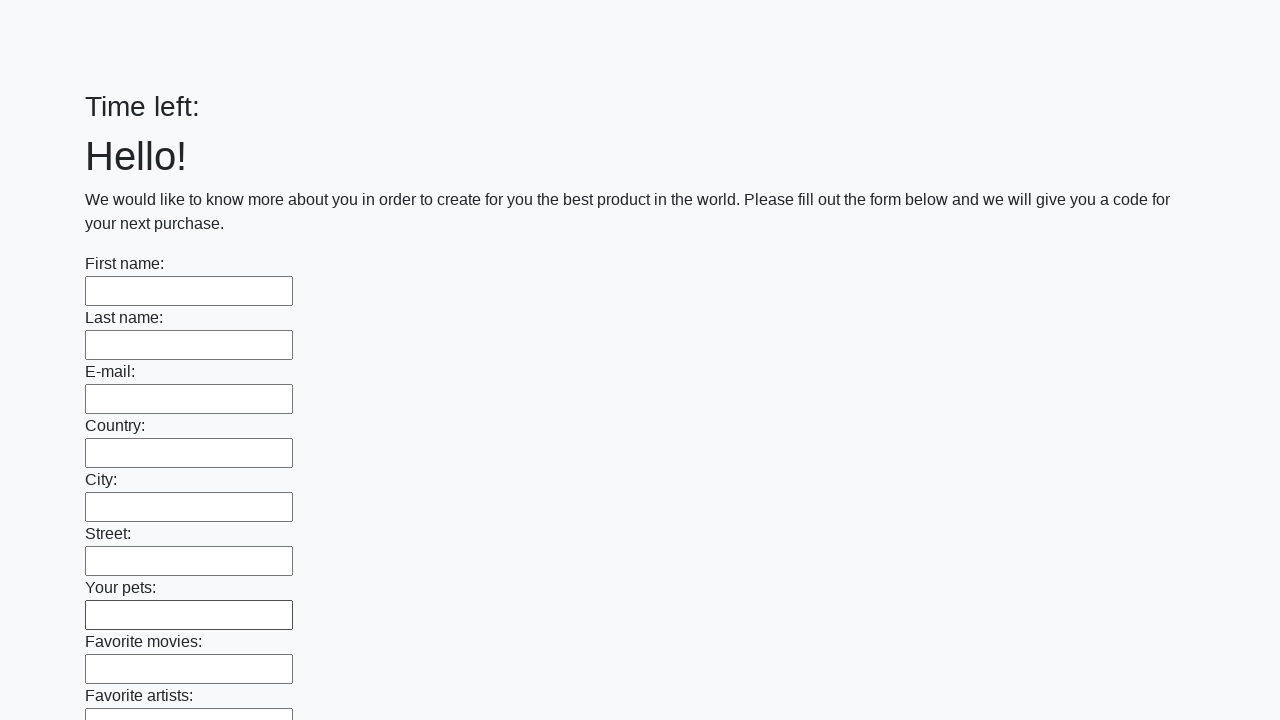

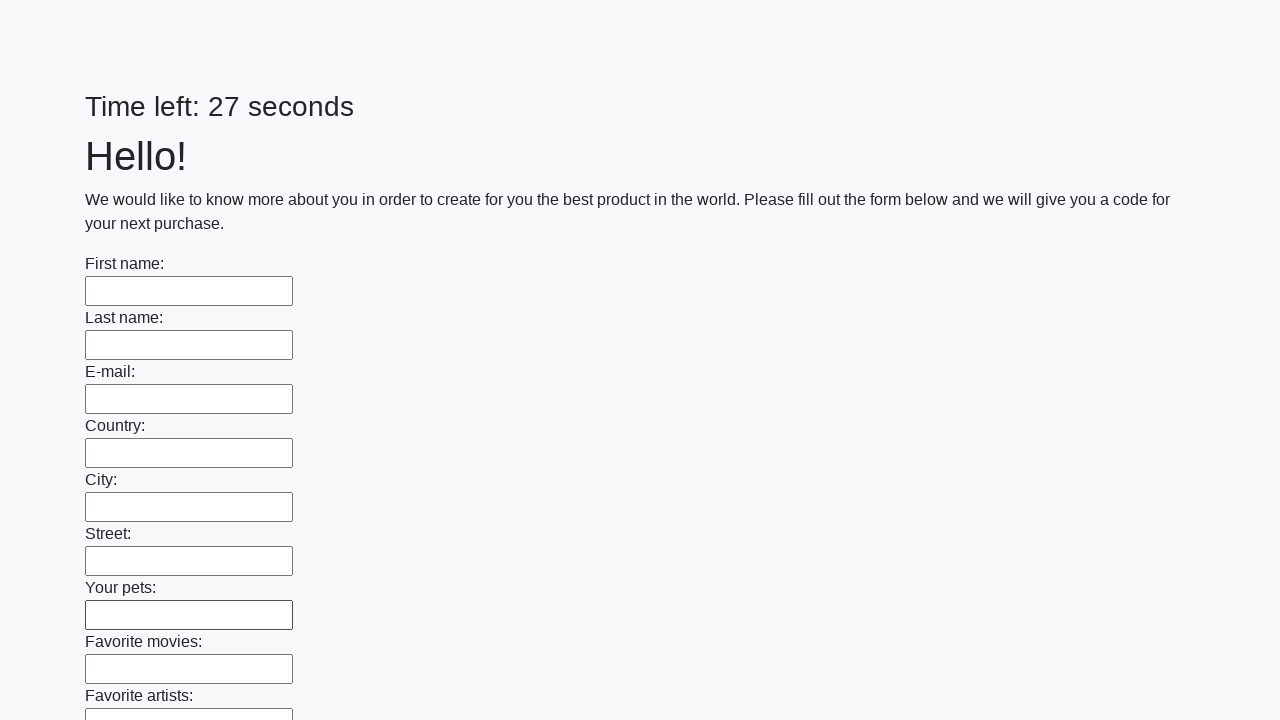